Tests filling out a large form by entering the same text into all input fields and clicking the submit button

Starting URL: http://suninjuly.github.io/huge_form.html

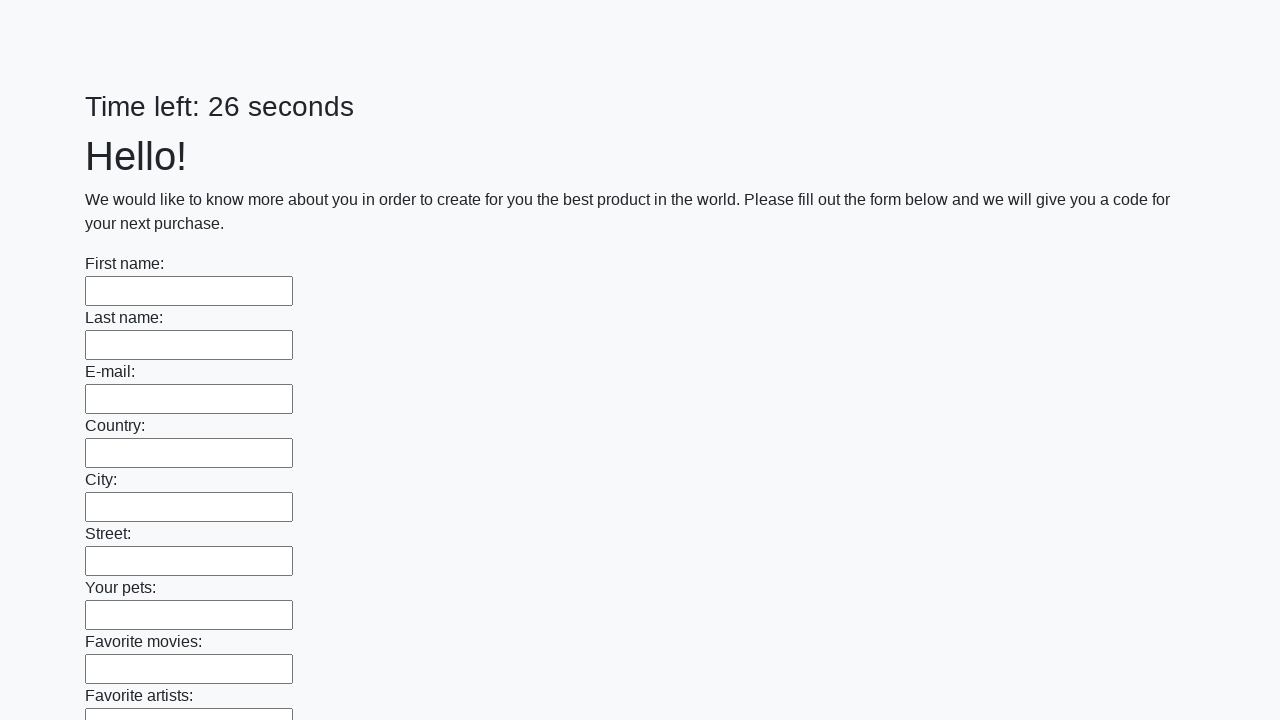

Navigated to huge form page
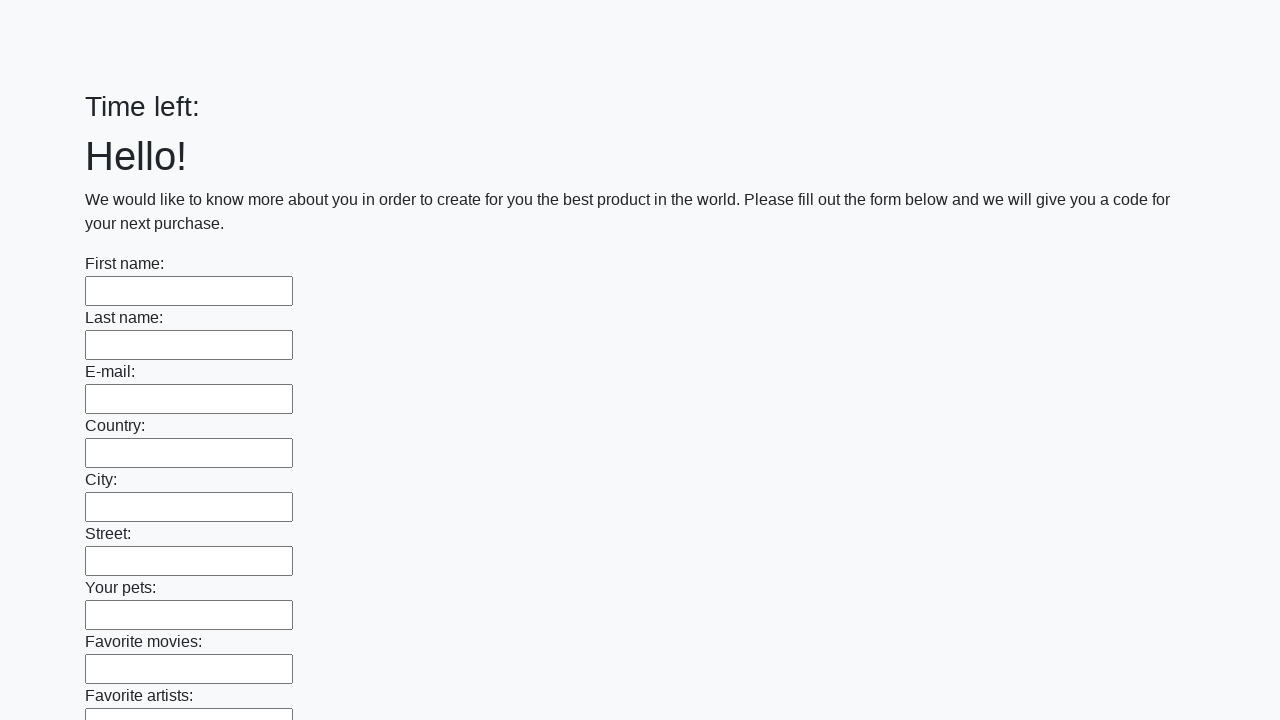

Filled input field with 'Мой ответ' on input >> nth=0
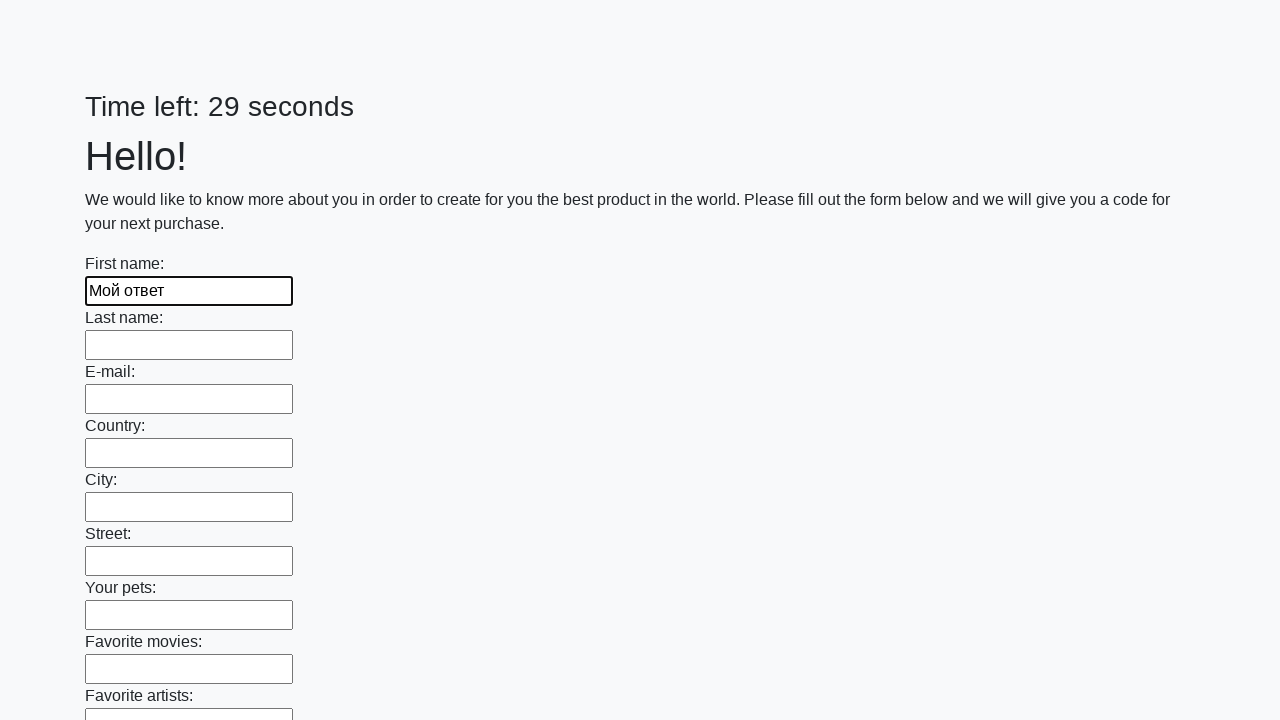

Filled input field with 'Мой ответ' on input >> nth=1
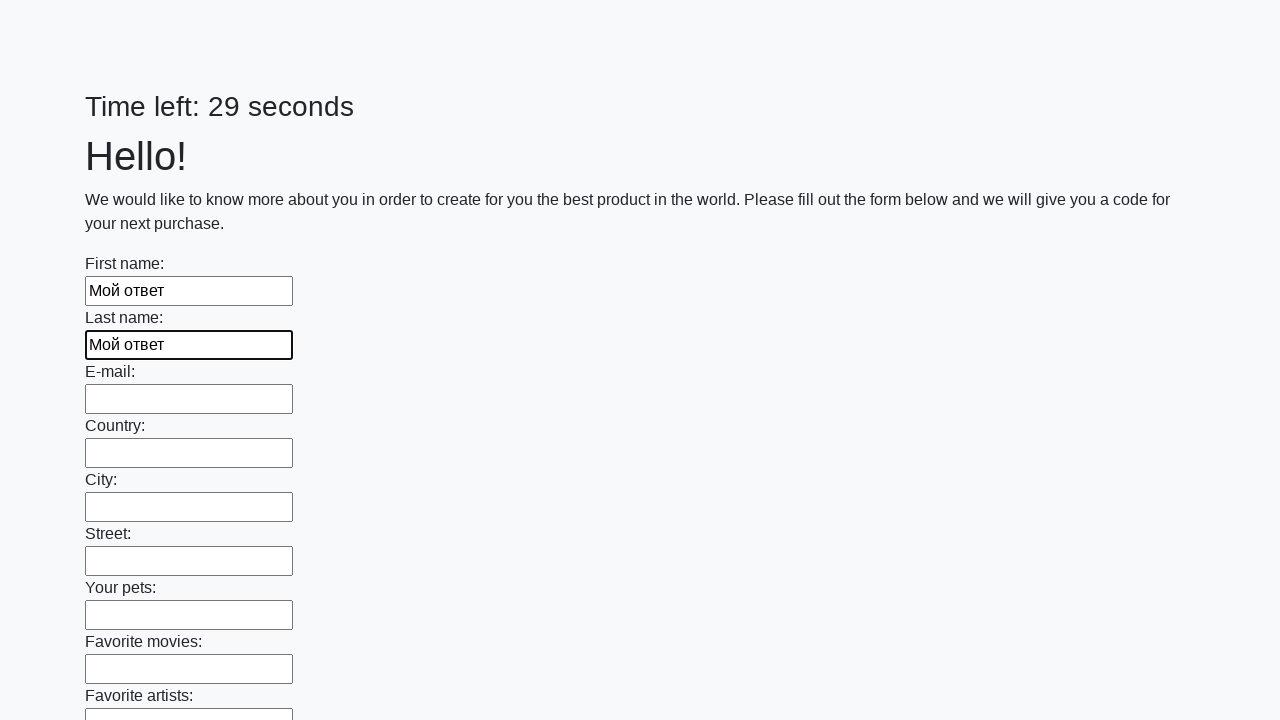

Filled input field with 'Мой ответ' on input >> nth=2
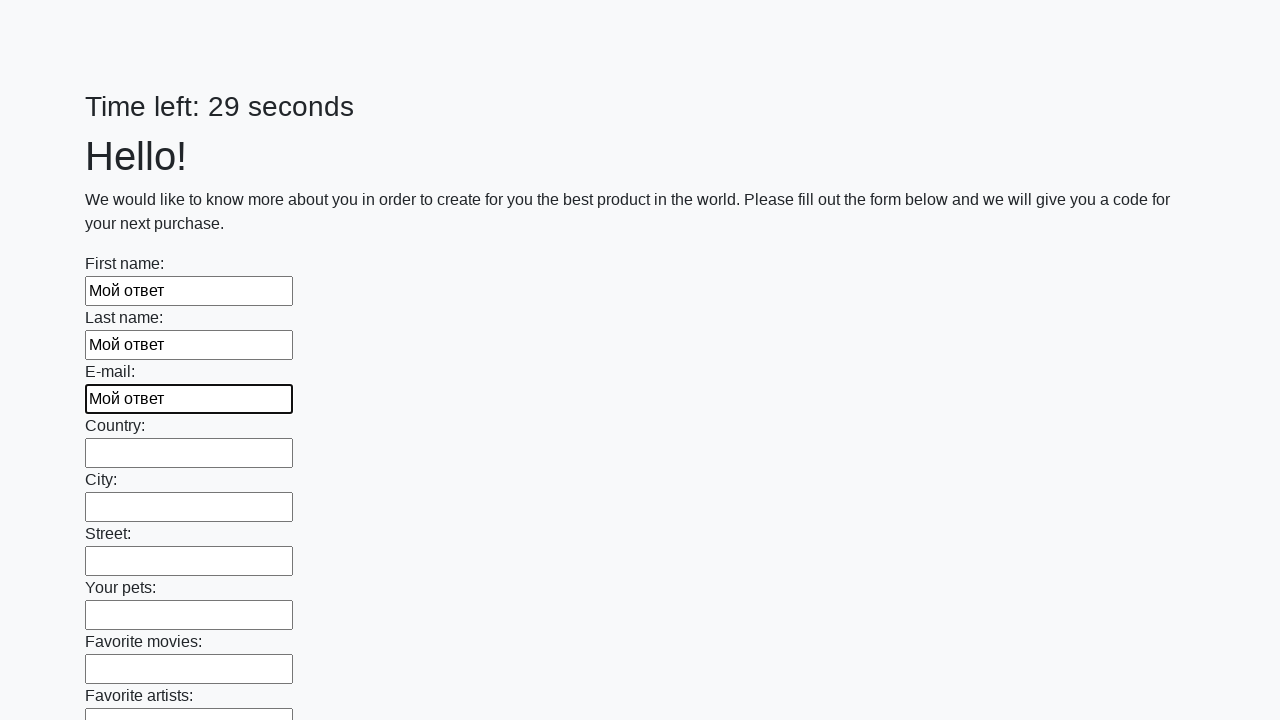

Filled input field with 'Мой ответ' on input >> nth=3
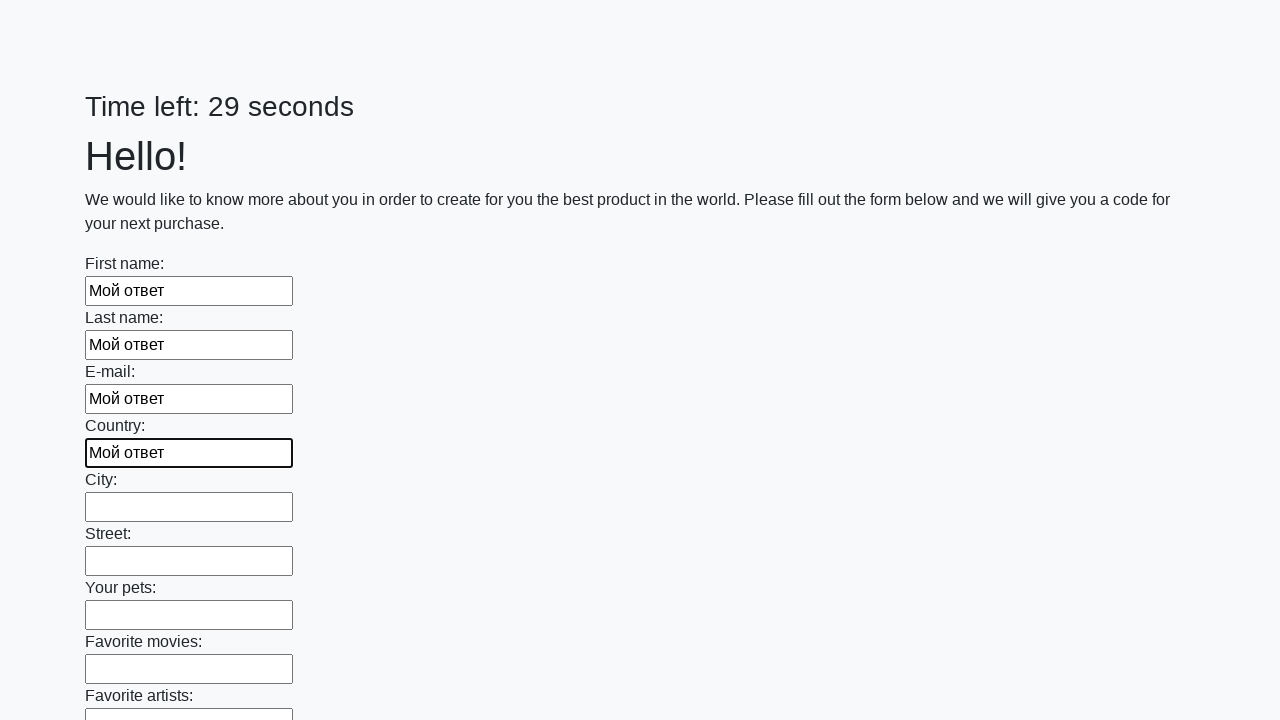

Filled input field with 'Мой ответ' on input >> nth=4
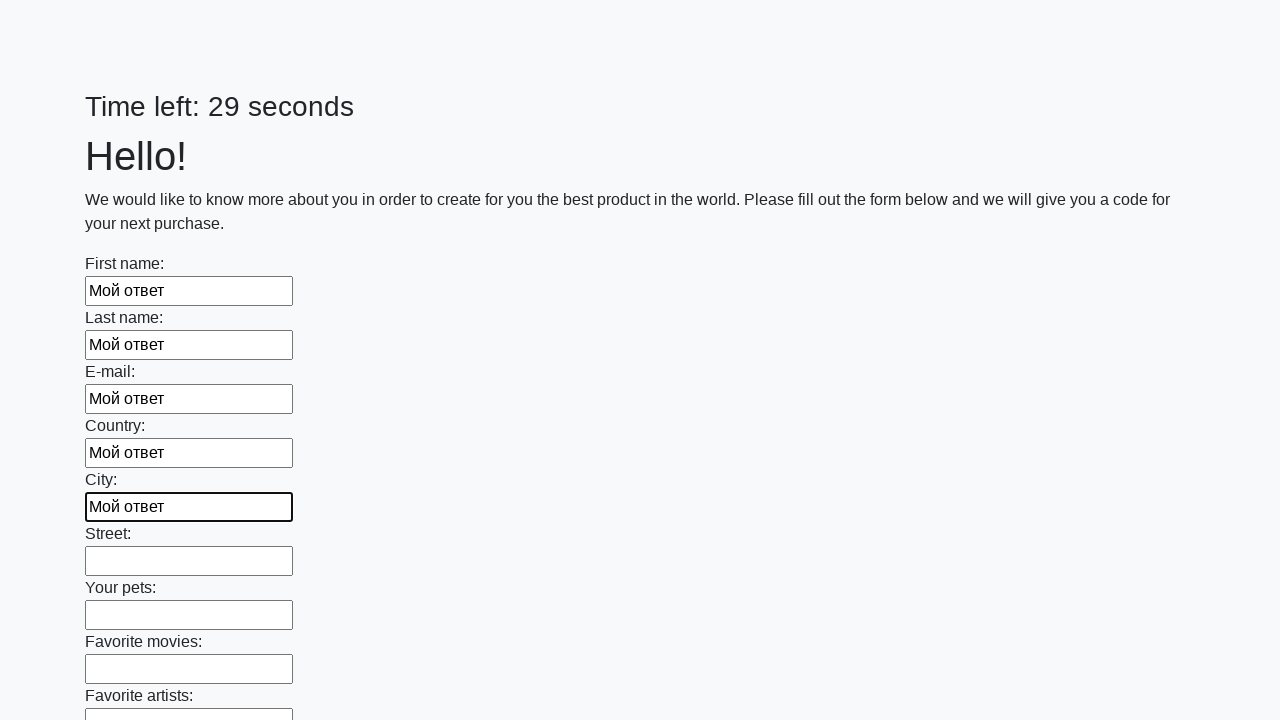

Filled input field with 'Мой ответ' on input >> nth=5
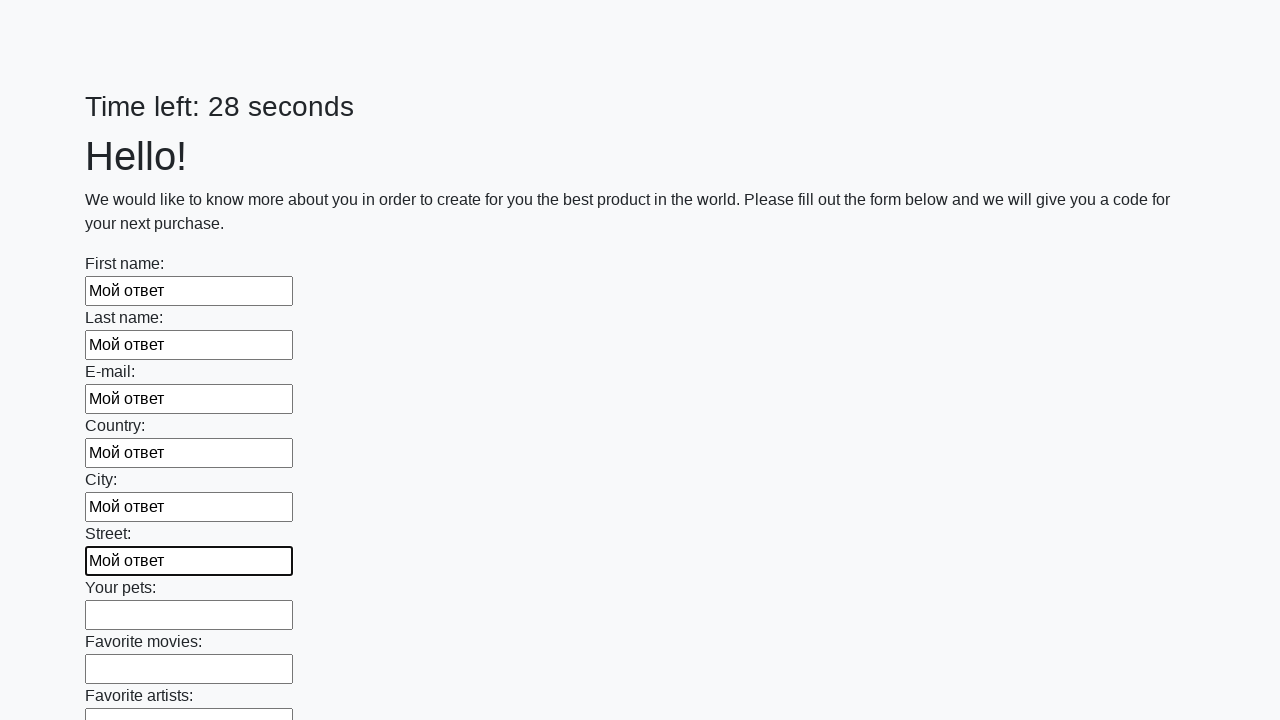

Filled input field with 'Мой ответ' on input >> nth=6
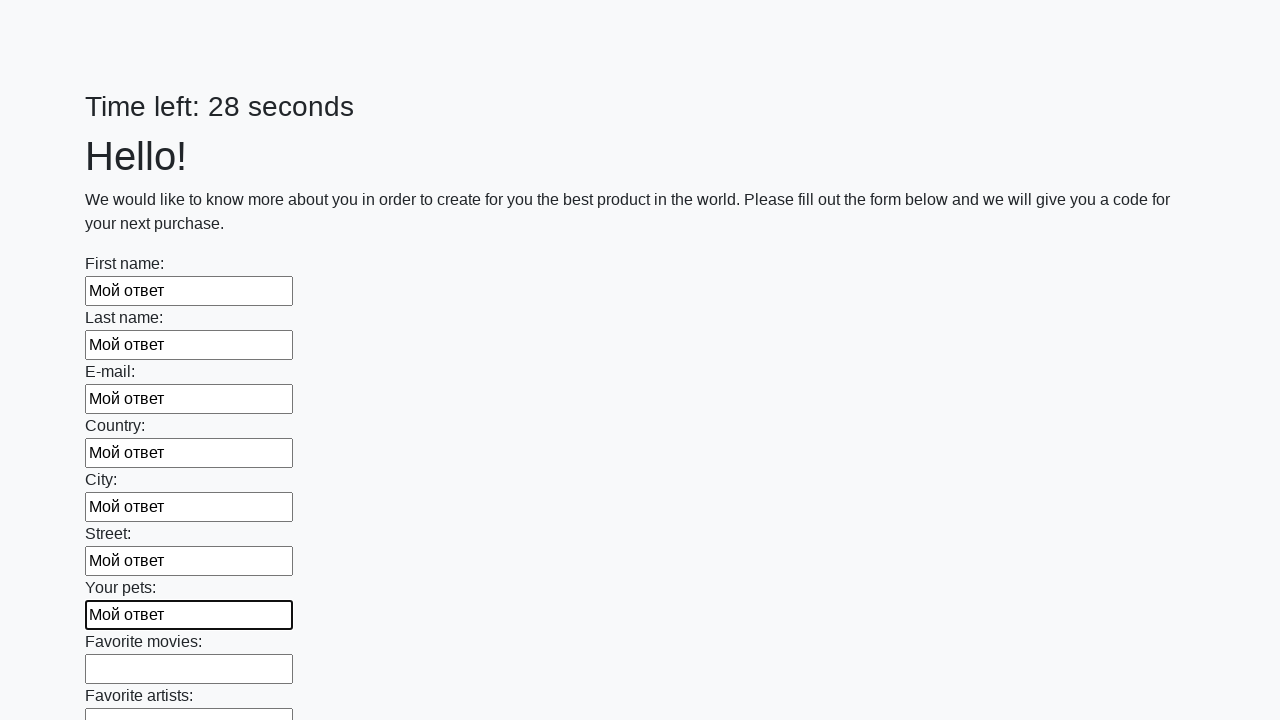

Filled input field with 'Мой ответ' on input >> nth=7
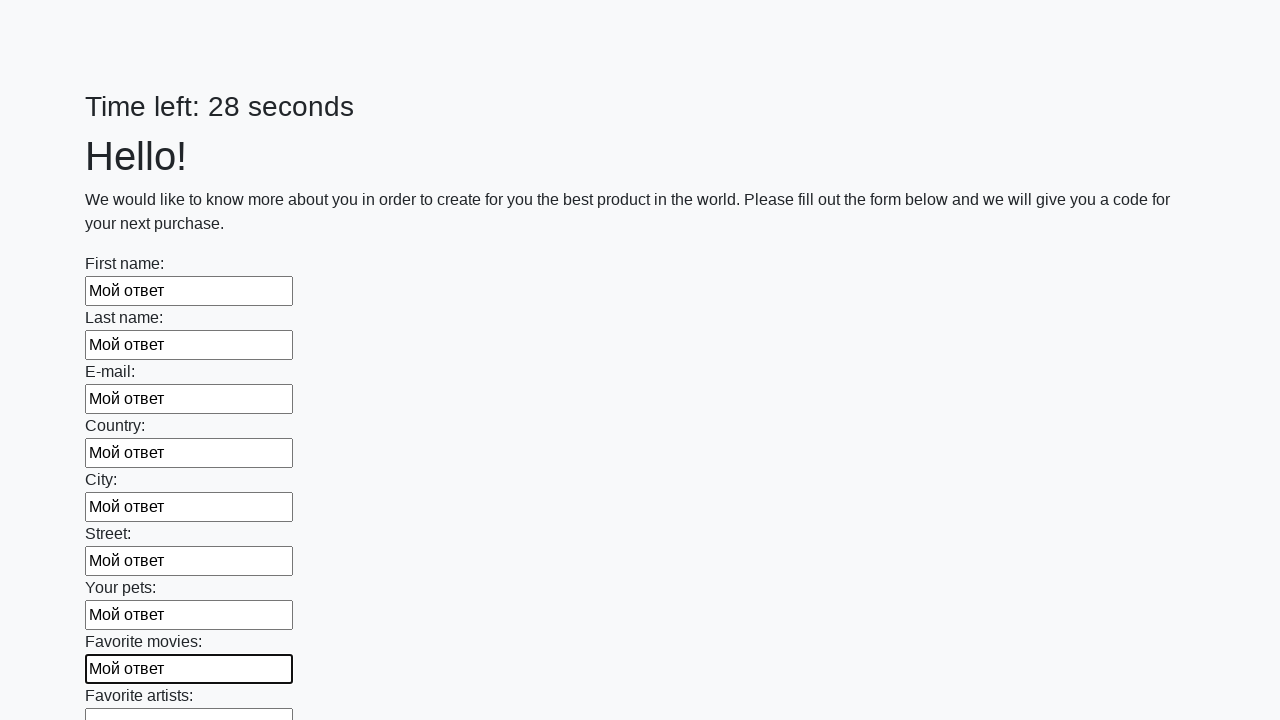

Filled input field with 'Мой ответ' on input >> nth=8
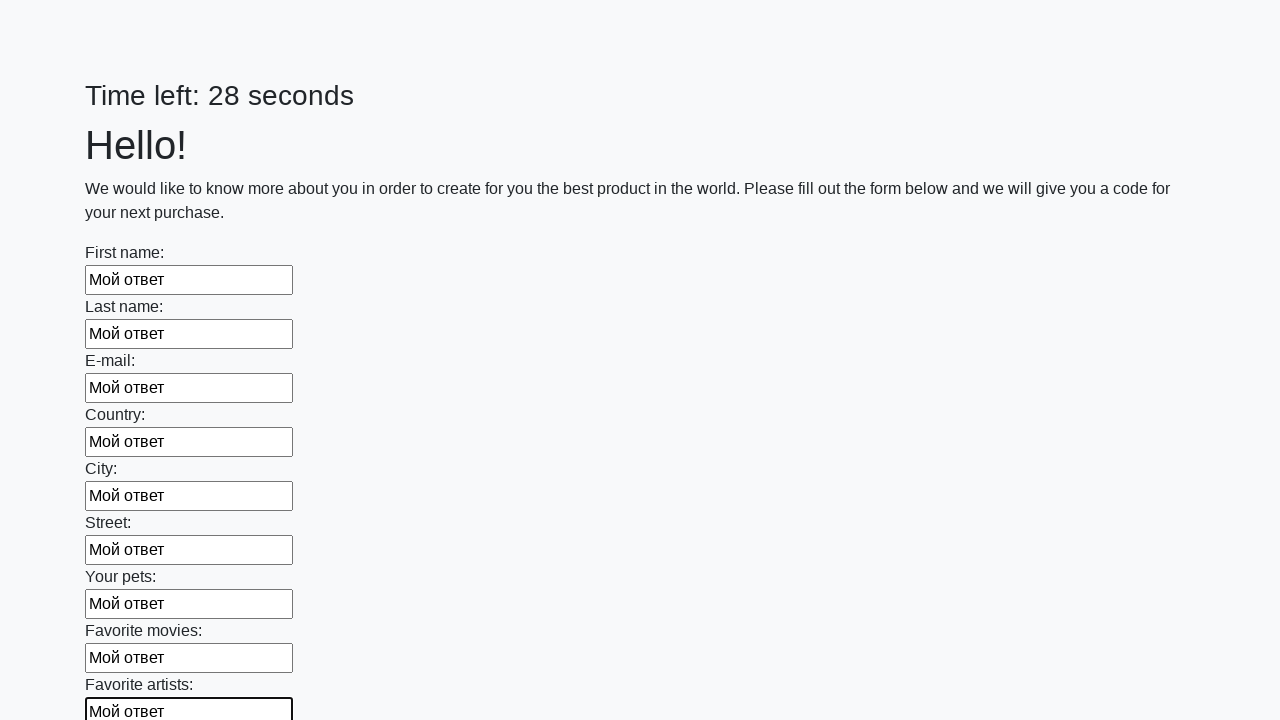

Filled input field with 'Мой ответ' on input >> nth=9
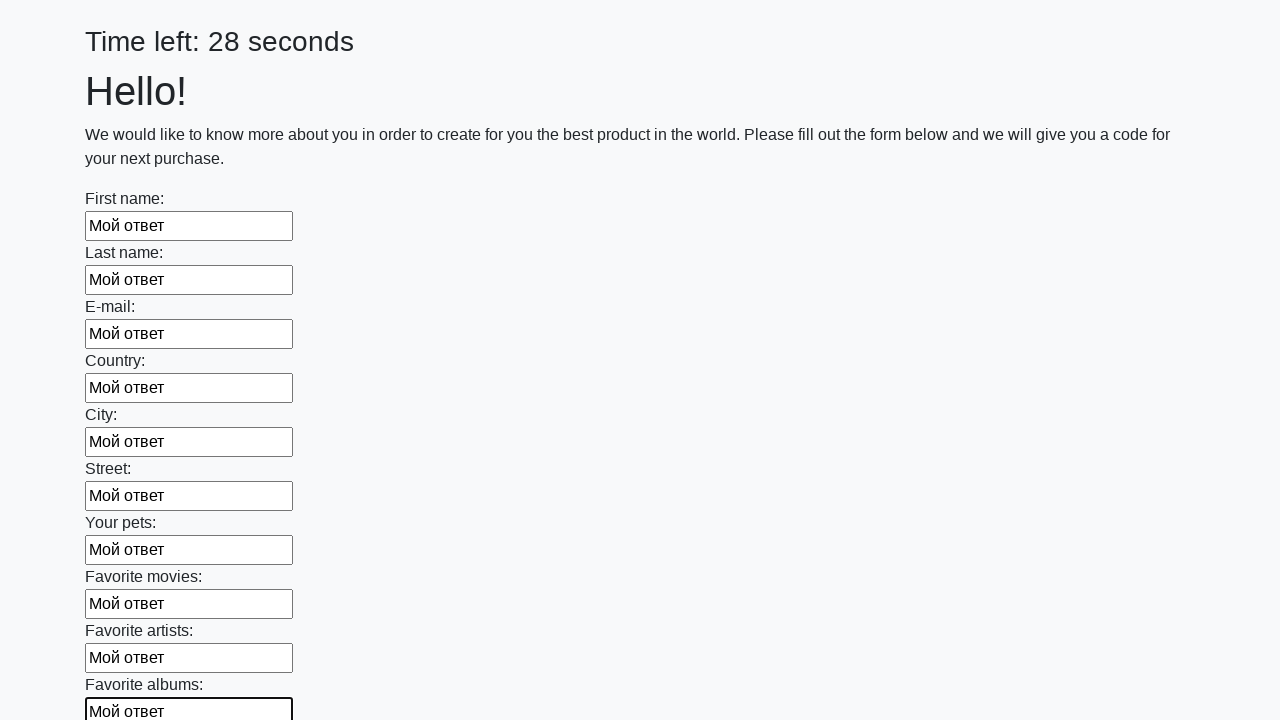

Filled input field with 'Мой ответ' on input >> nth=10
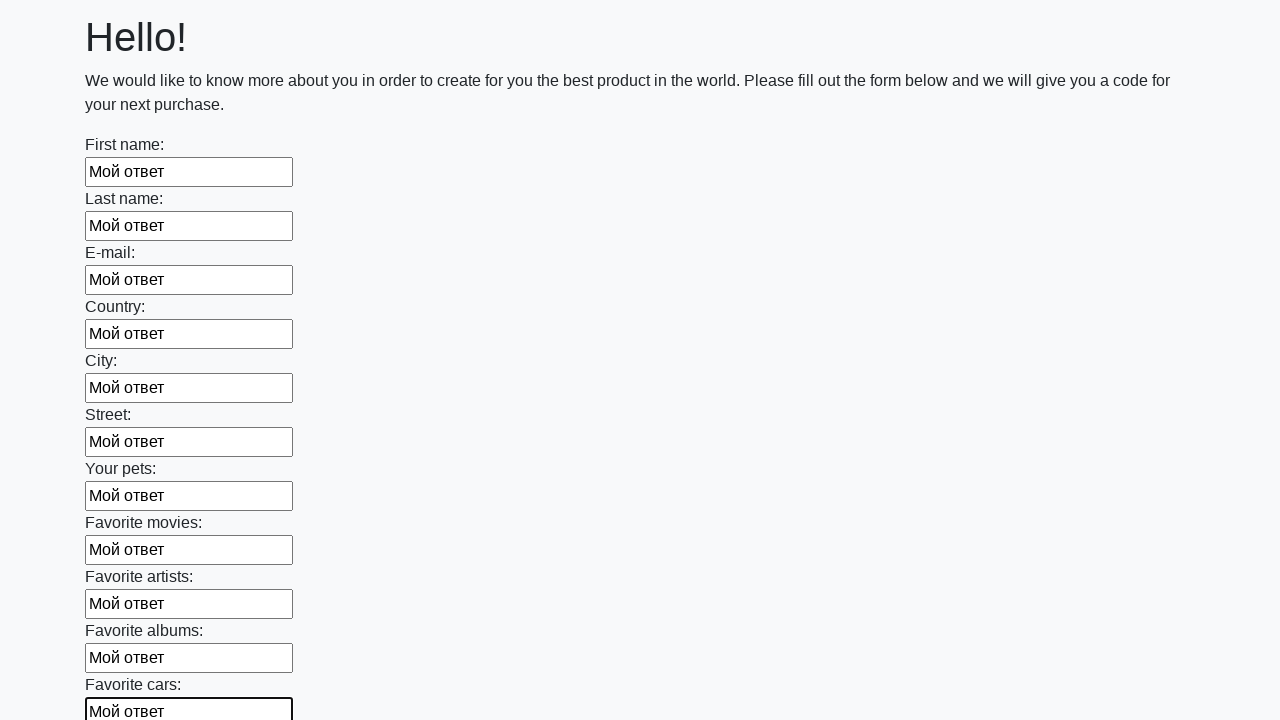

Filled input field with 'Мой ответ' on input >> nth=11
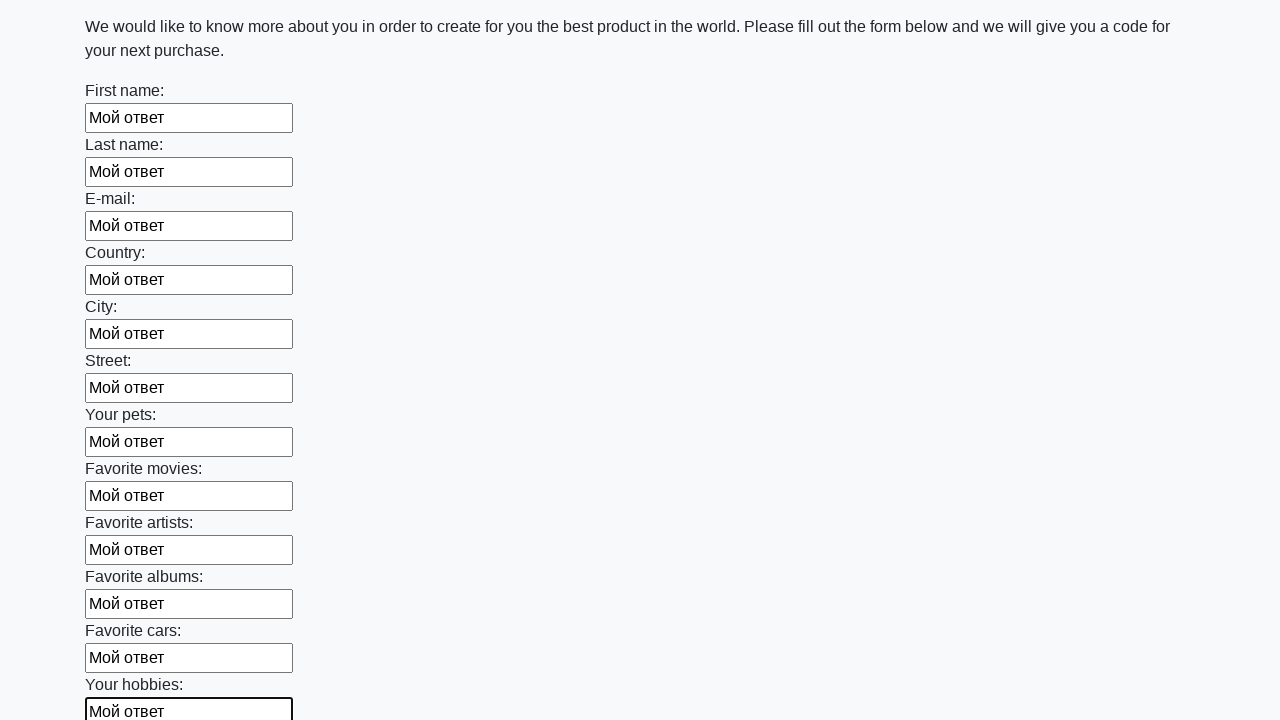

Filled input field with 'Мой ответ' on input >> nth=12
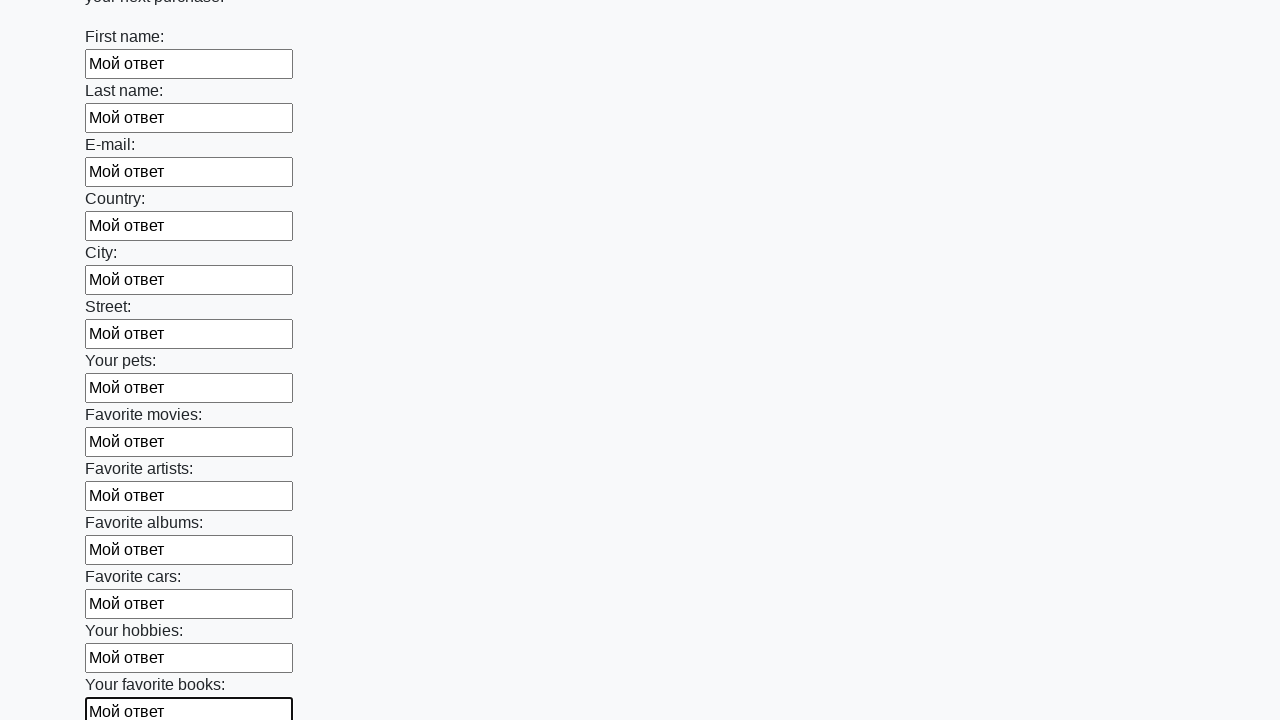

Filled input field with 'Мой ответ' on input >> nth=13
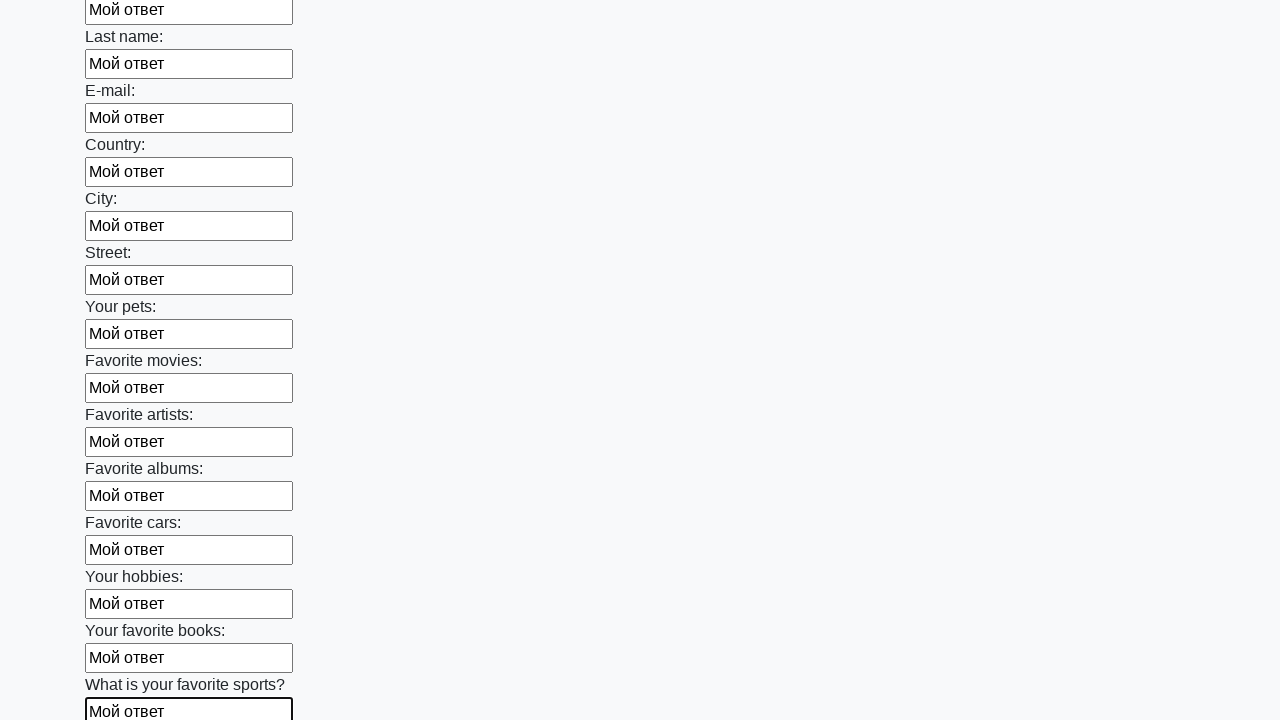

Filled input field with 'Мой ответ' on input >> nth=14
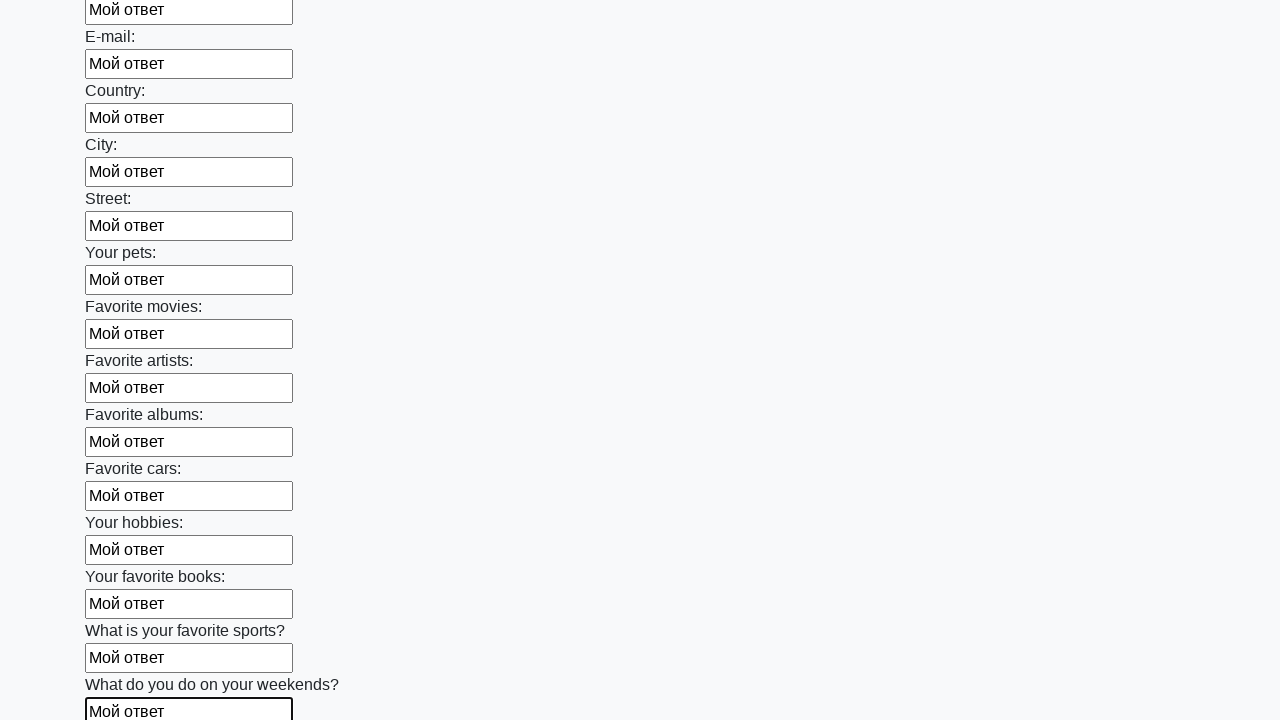

Filled input field with 'Мой ответ' on input >> nth=15
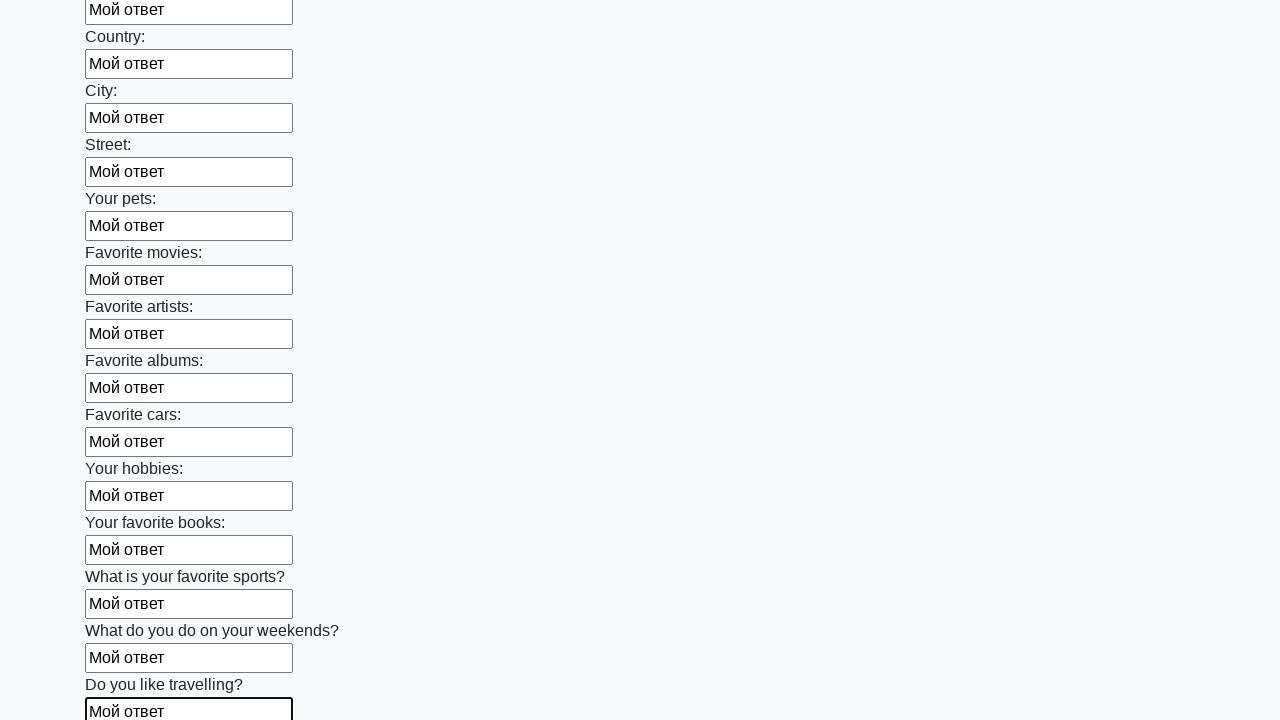

Filled input field with 'Мой ответ' on input >> nth=16
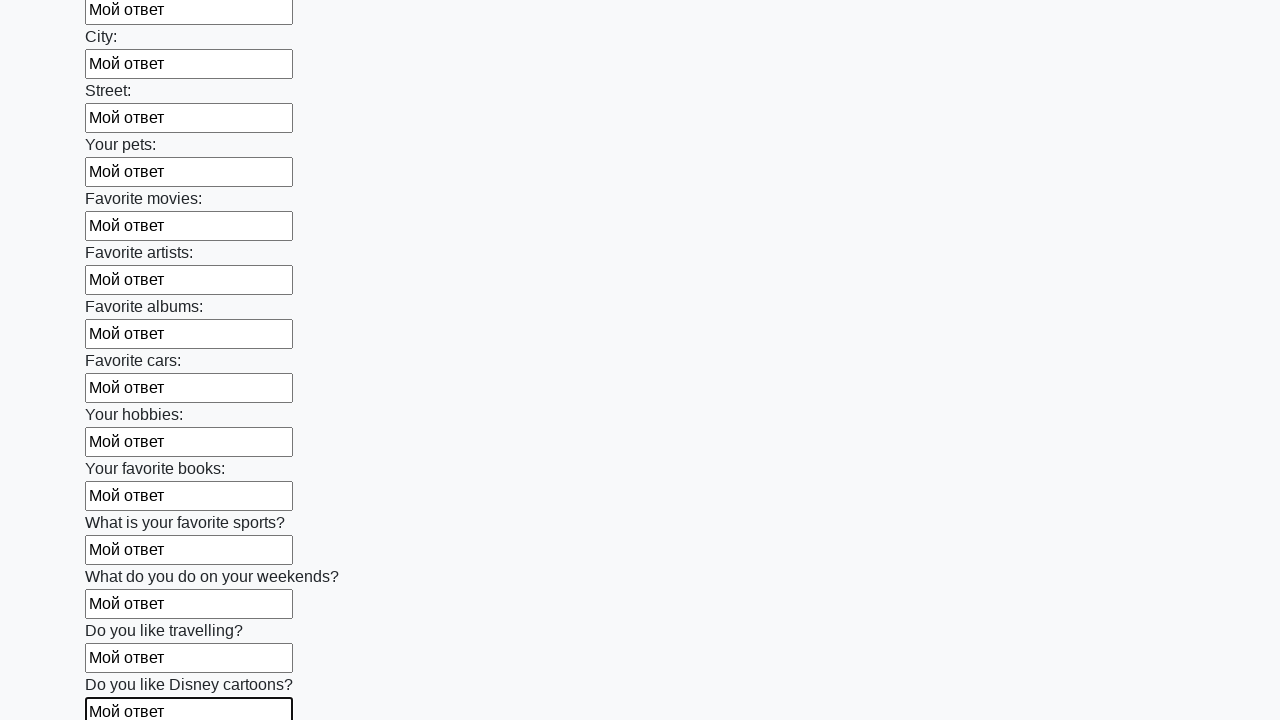

Filled input field with 'Мой ответ' on input >> nth=17
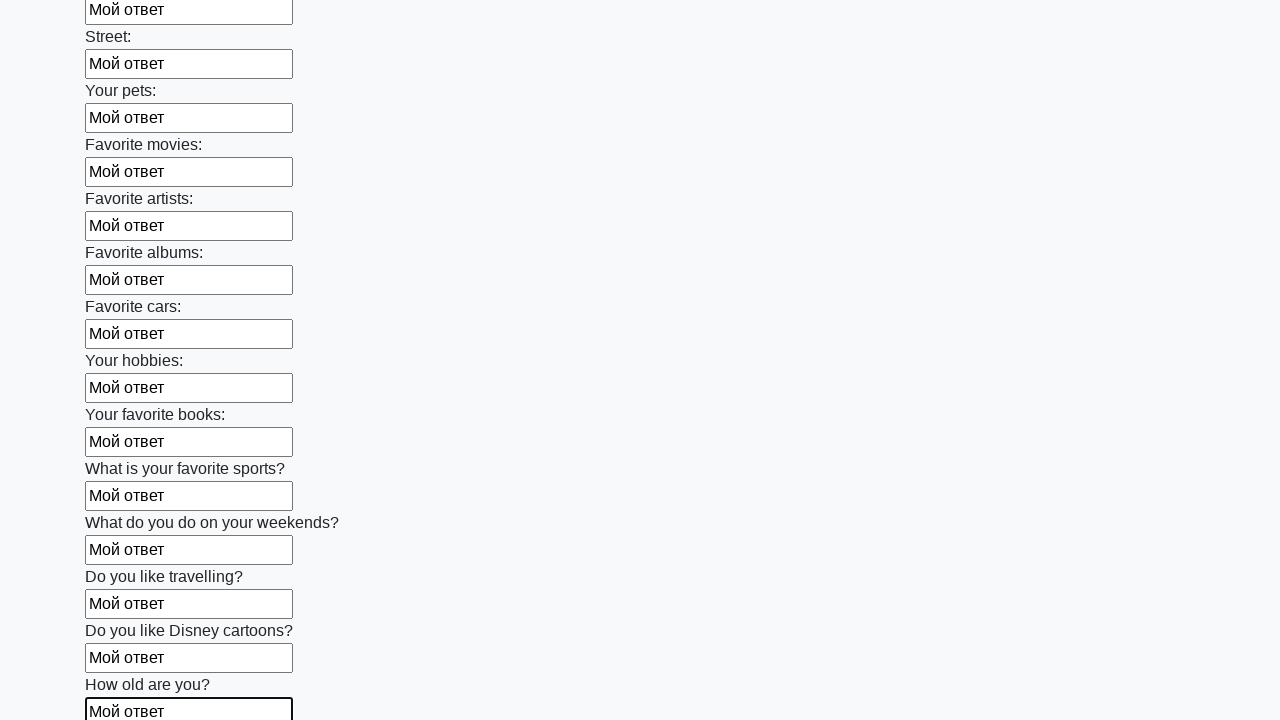

Filled input field with 'Мой ответ' on input >> nth=18
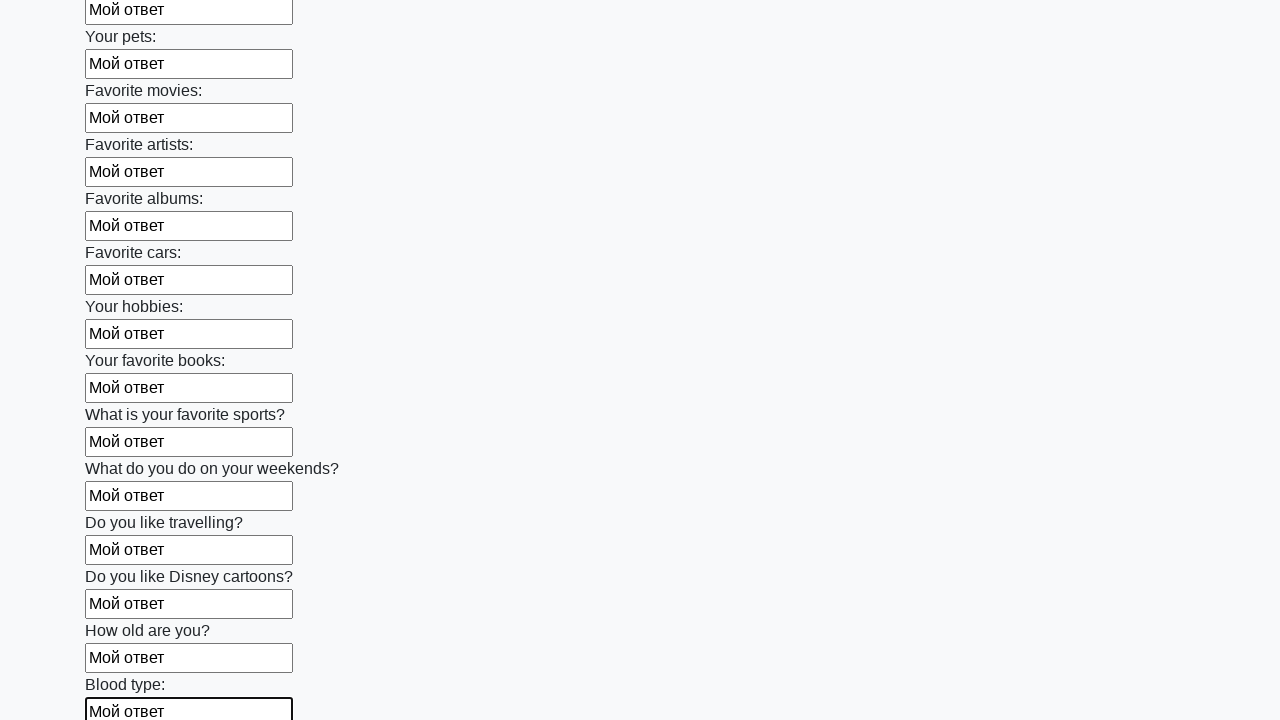

Filled input field with 'Мой ответ' on input >> nth=19
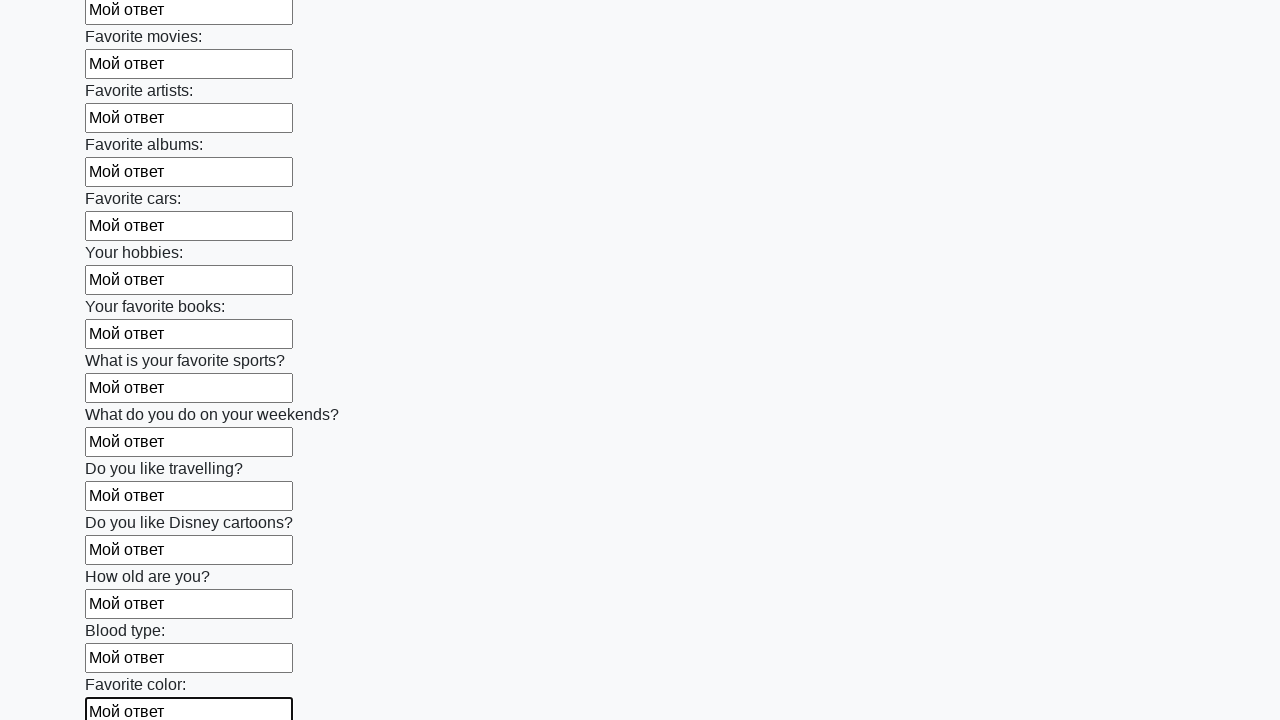

Filled input field with 'Мой ответ' on input >> nth=20
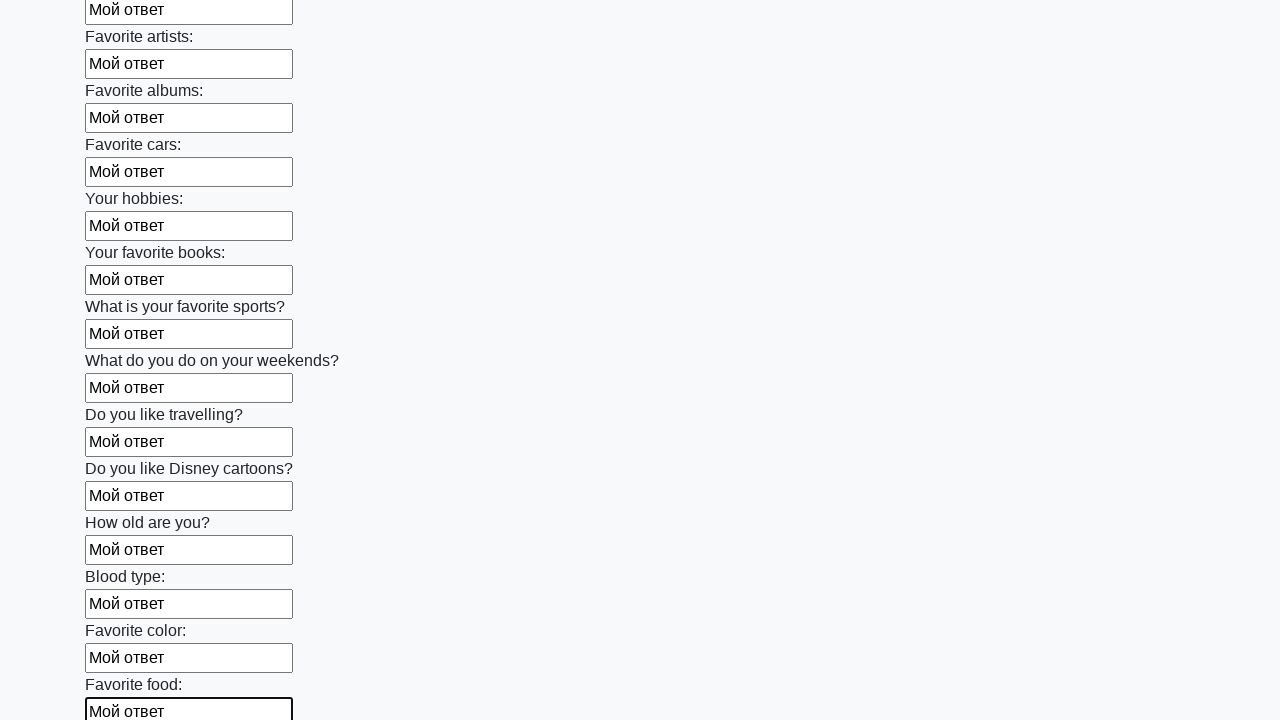

Filled input field with 'Мой ответ' on input >> nth=21
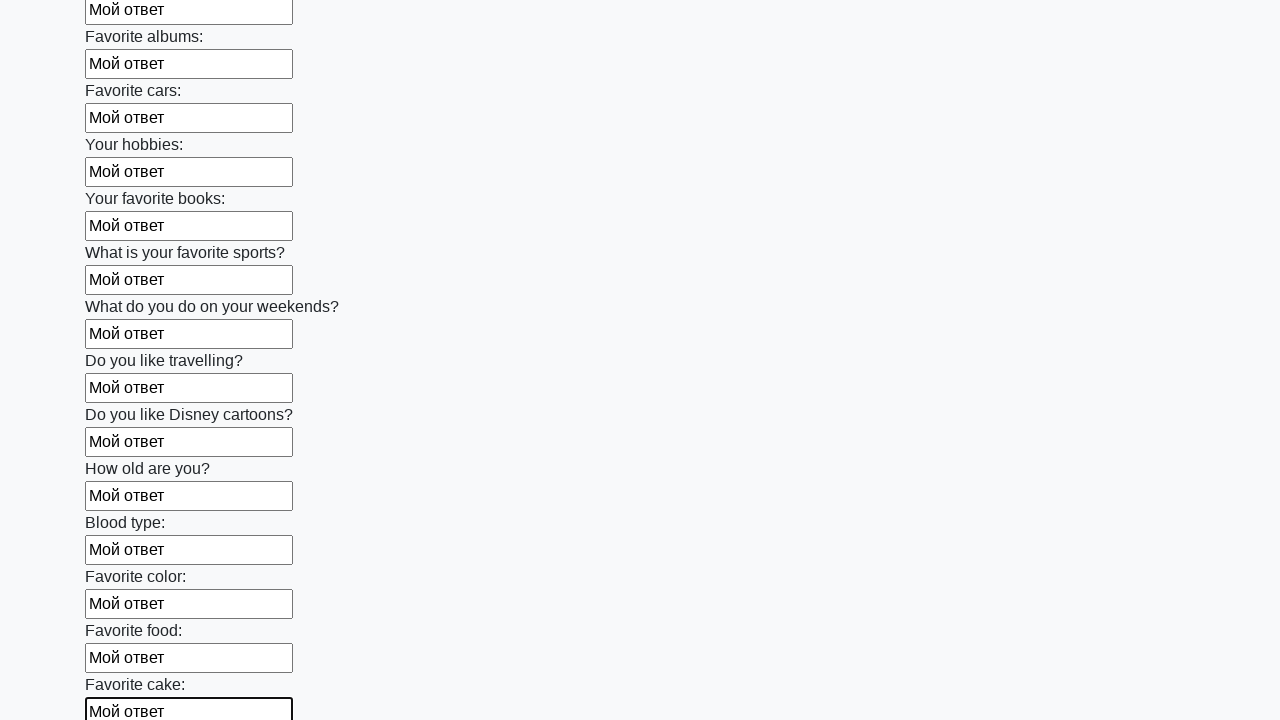

Filled input field with 'Мой ответ' on input >> nth=22
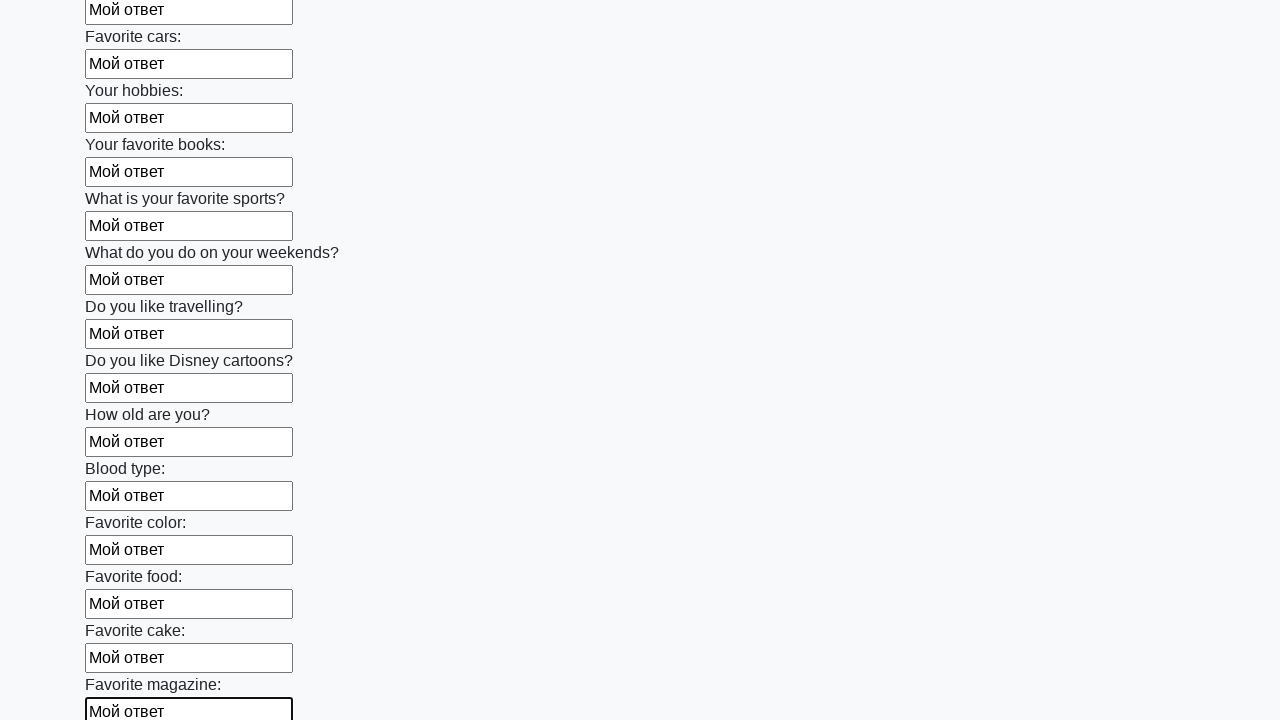

Filled input field with 'Мой ответ' on input >> nth=23
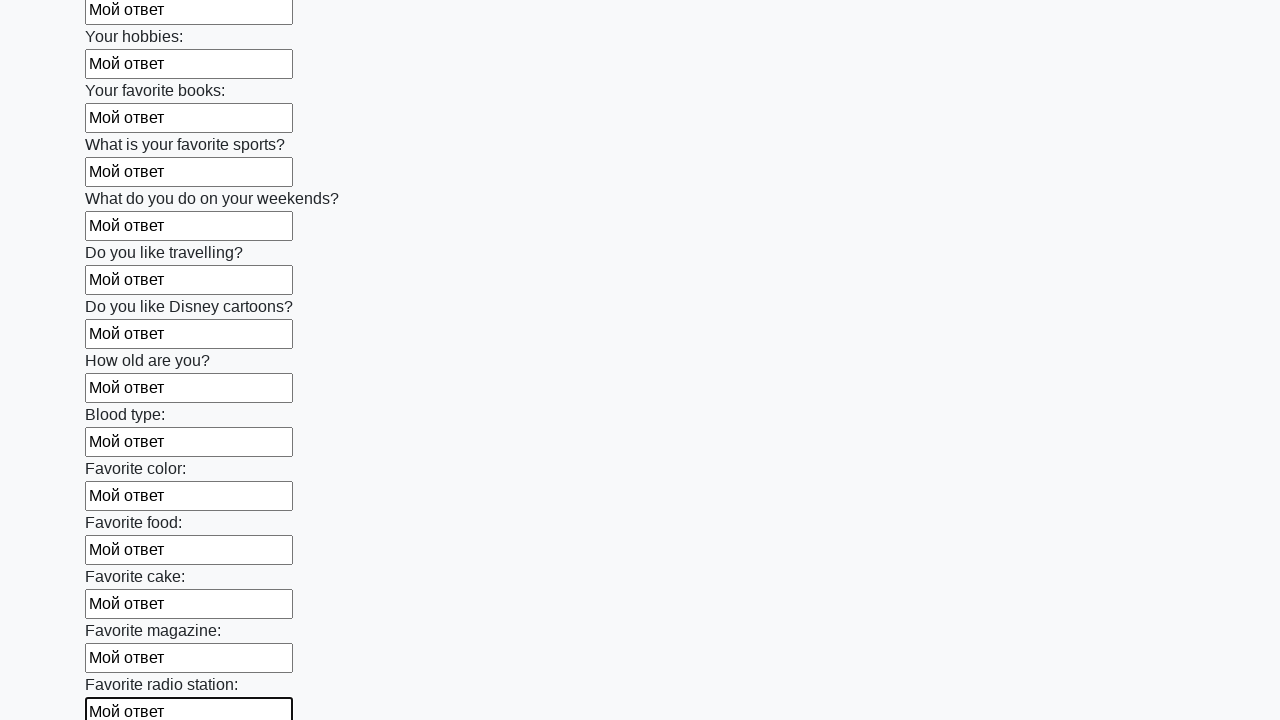

Filled input field with 'Мой ответ' on input >> nth=24
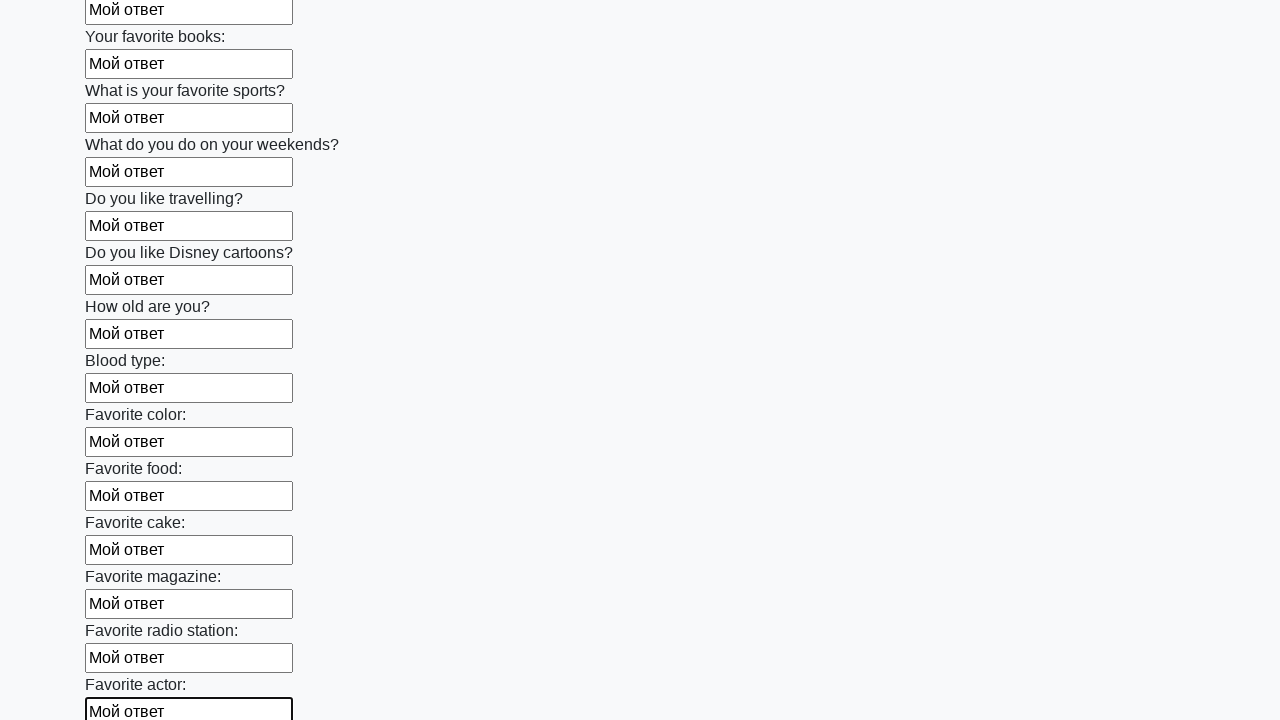

Filled input field with 'Мой ответ' on input >> nth=25
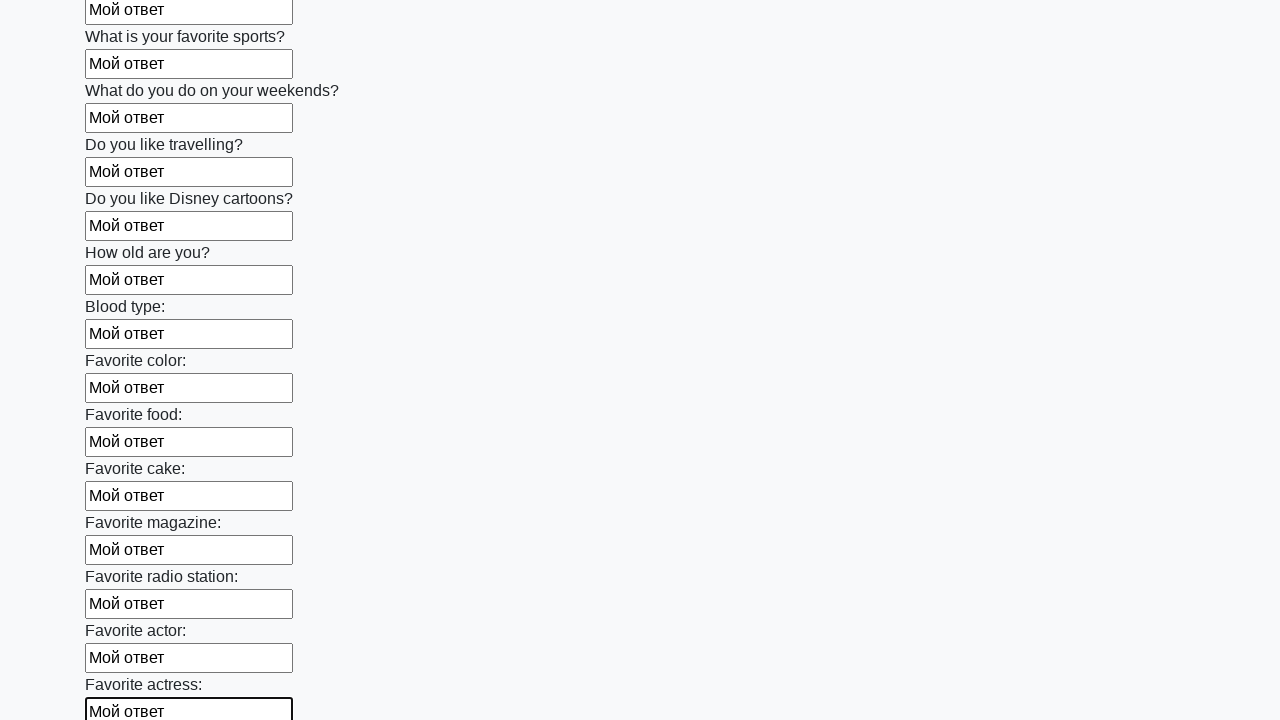

Filled input field with 'Мой ответ' on input >> nth=26
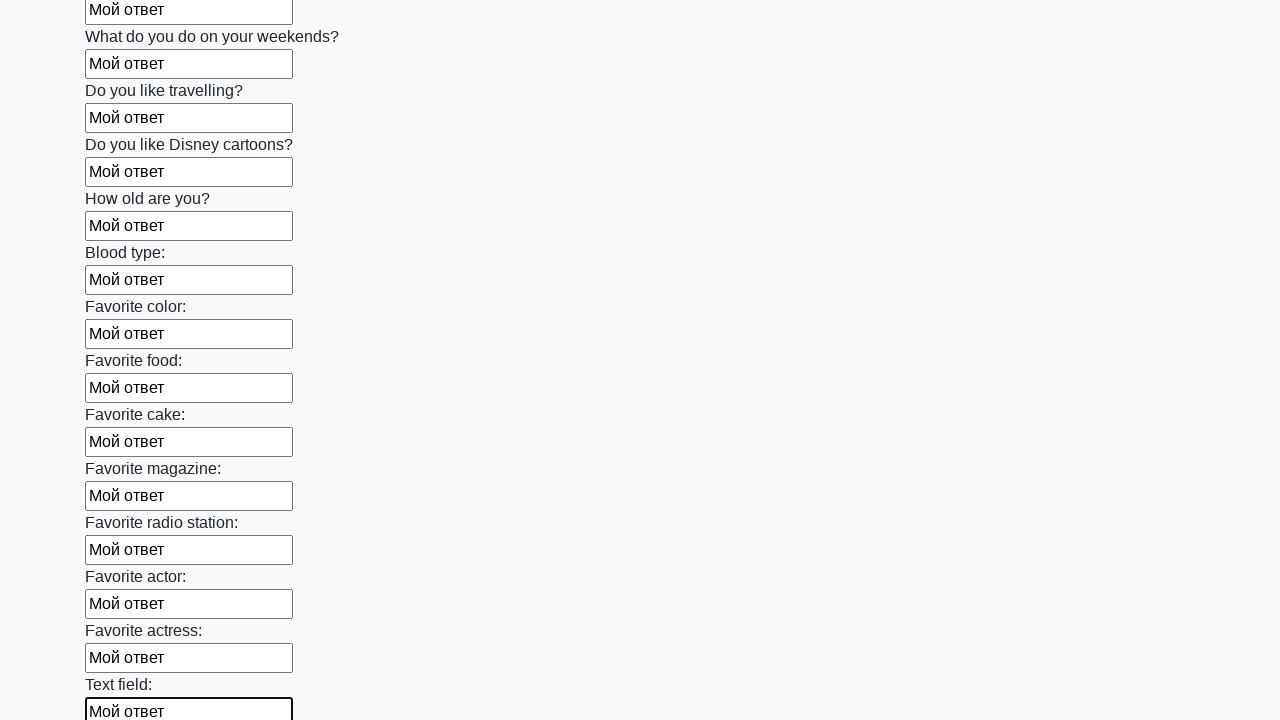

Filled input field with 'Мой ответ' on input >> nth=27
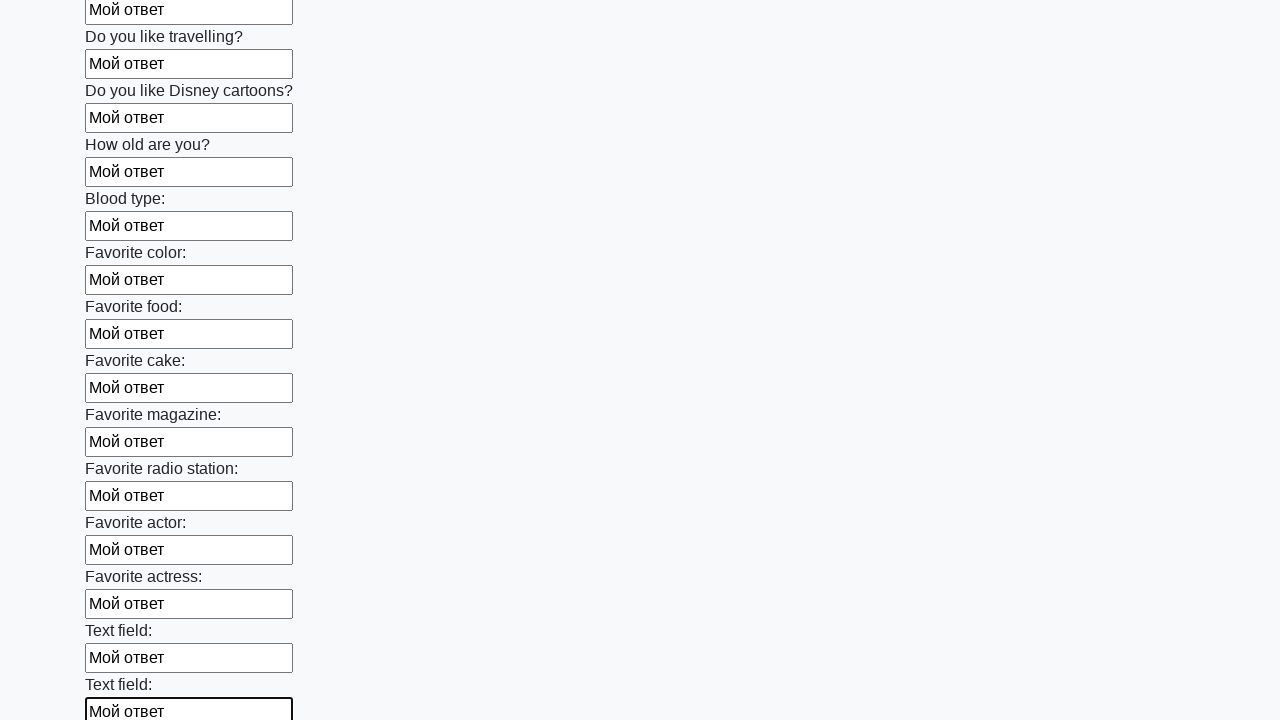

Filled input field with 'Мой ответ' on input >> nth=28
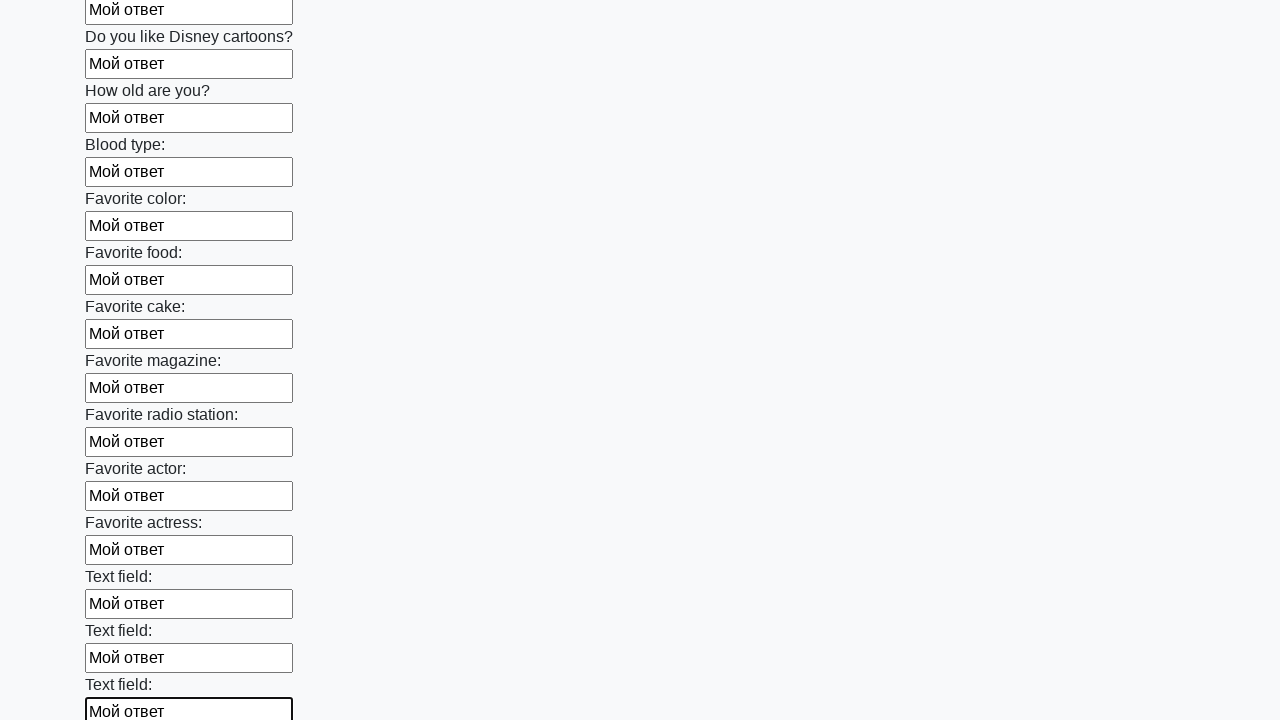

Filled input field with 'Мой ответ' on input >> nth=29
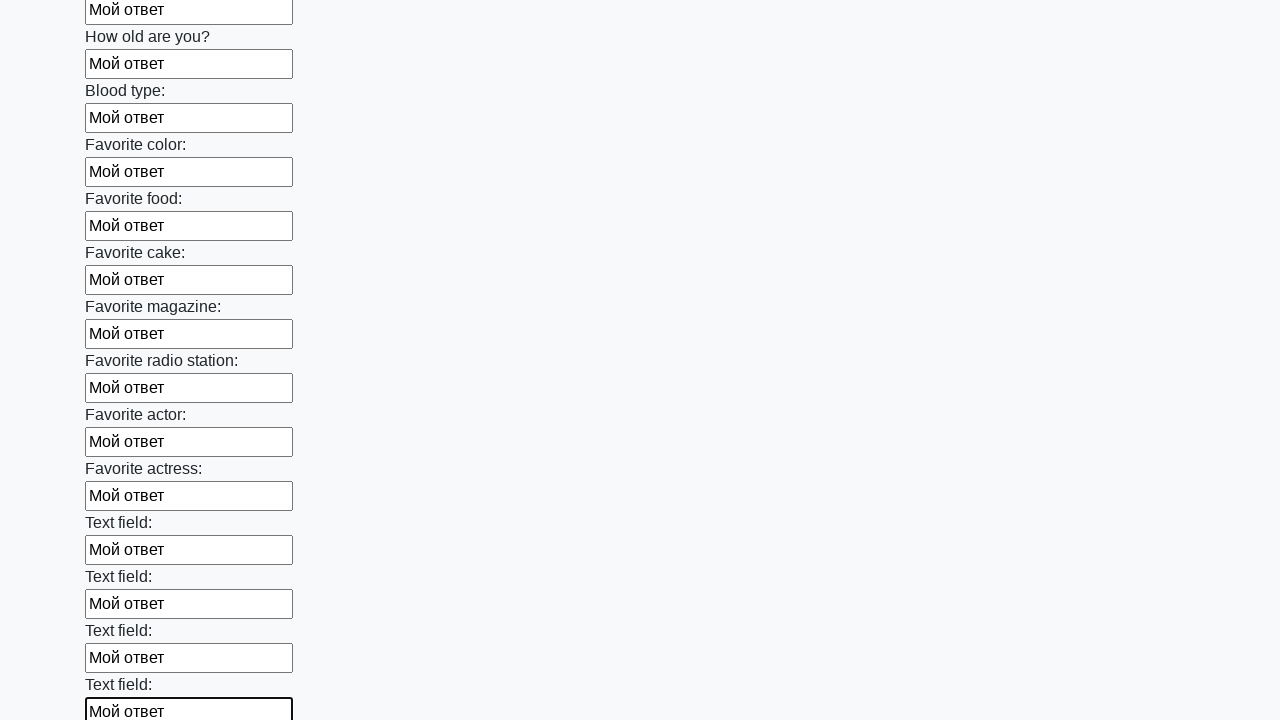

Filled input field with 'Мой ответ' on input >> nth=30
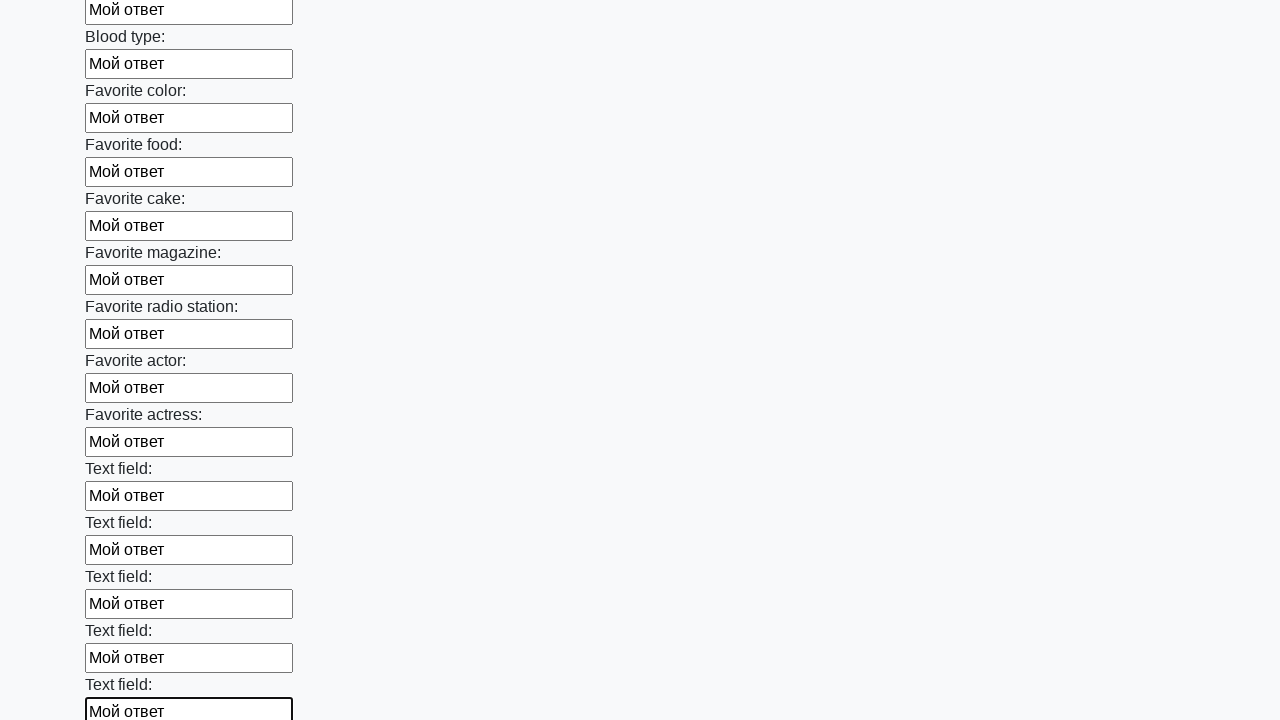

Filled input field with 'Мой ответ' on input >> nth=31
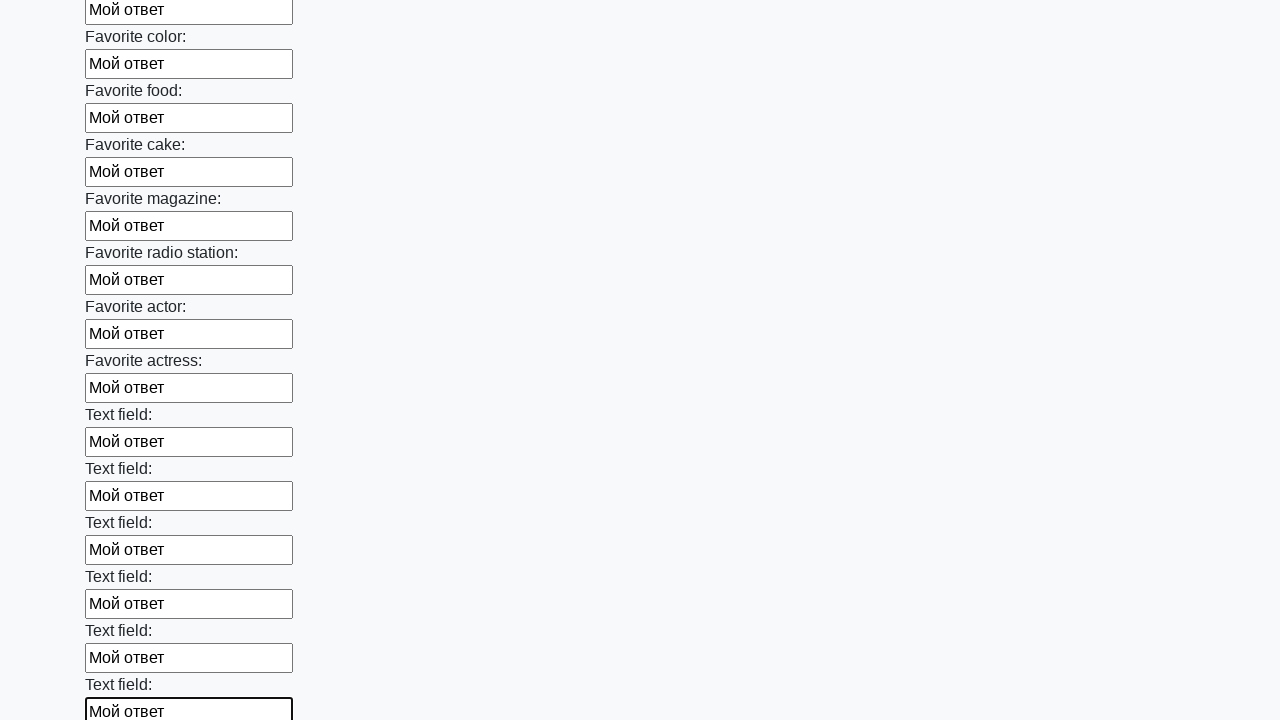

Filled input field with 'Мой ответ' on input >> nth=32
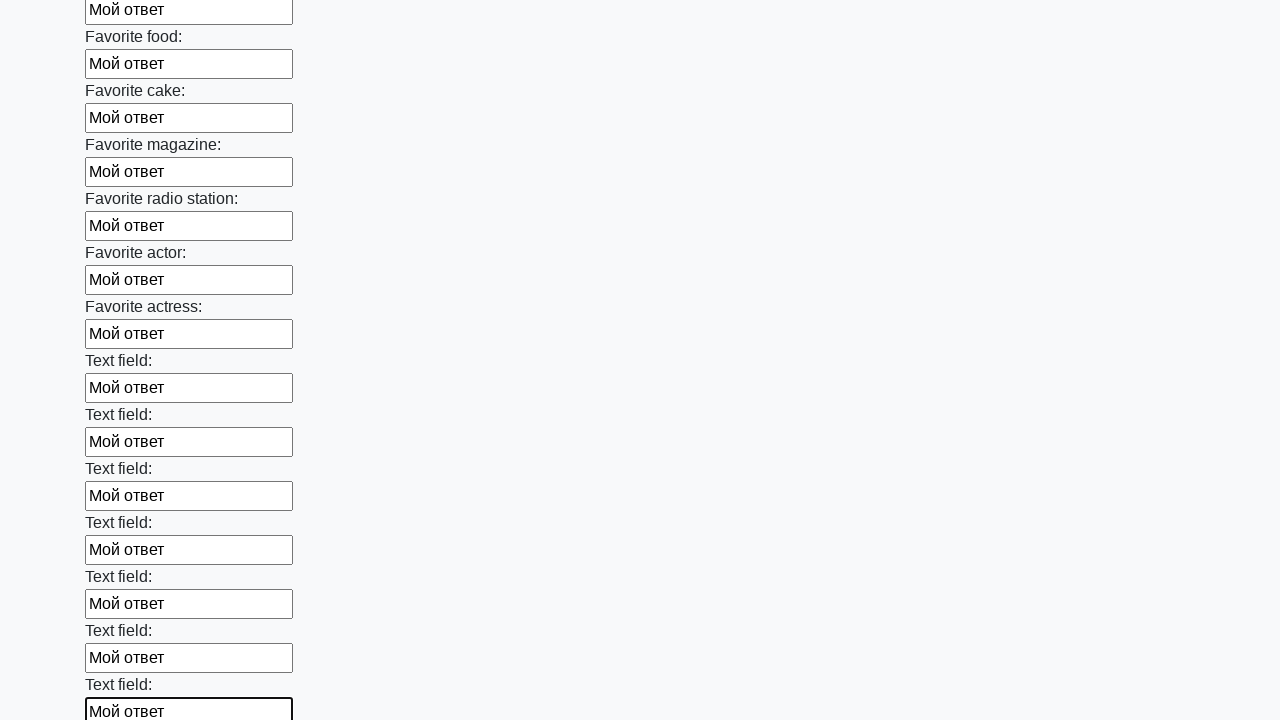

Filled input field with 'Мой ответ' on input >> nth=33
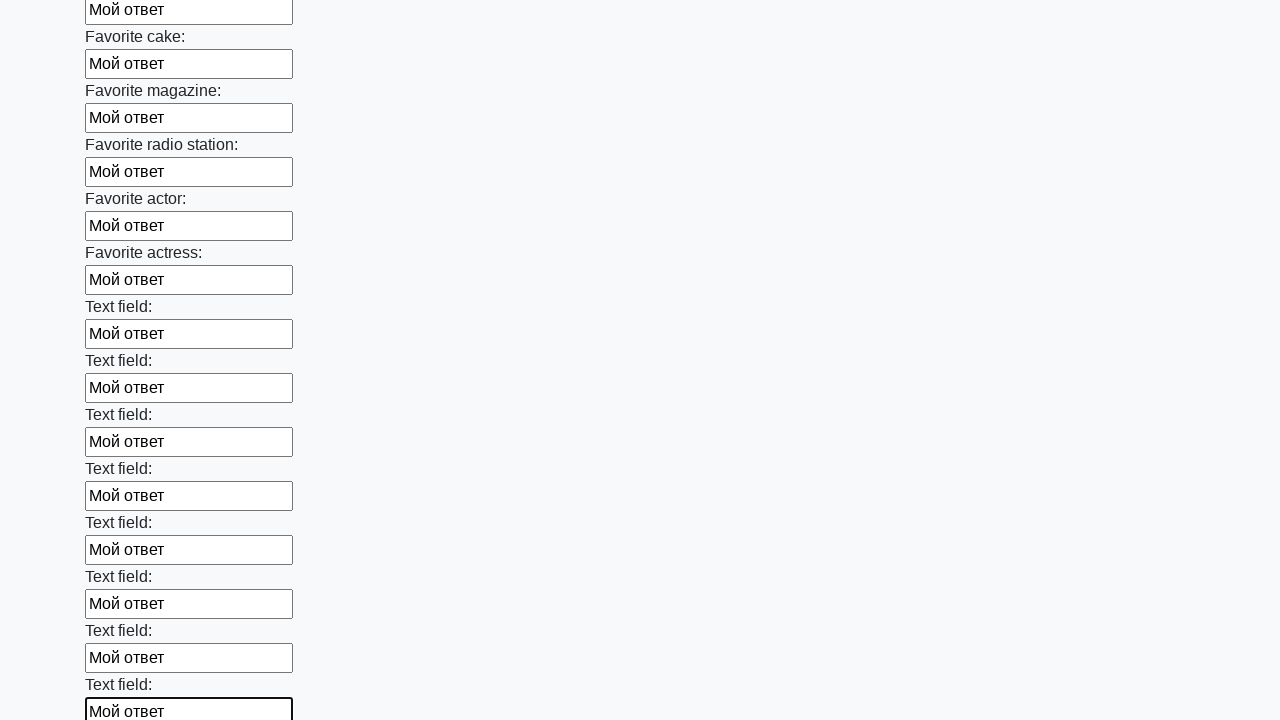

Filled input field with 'Мой ответ' on input >> nth=34
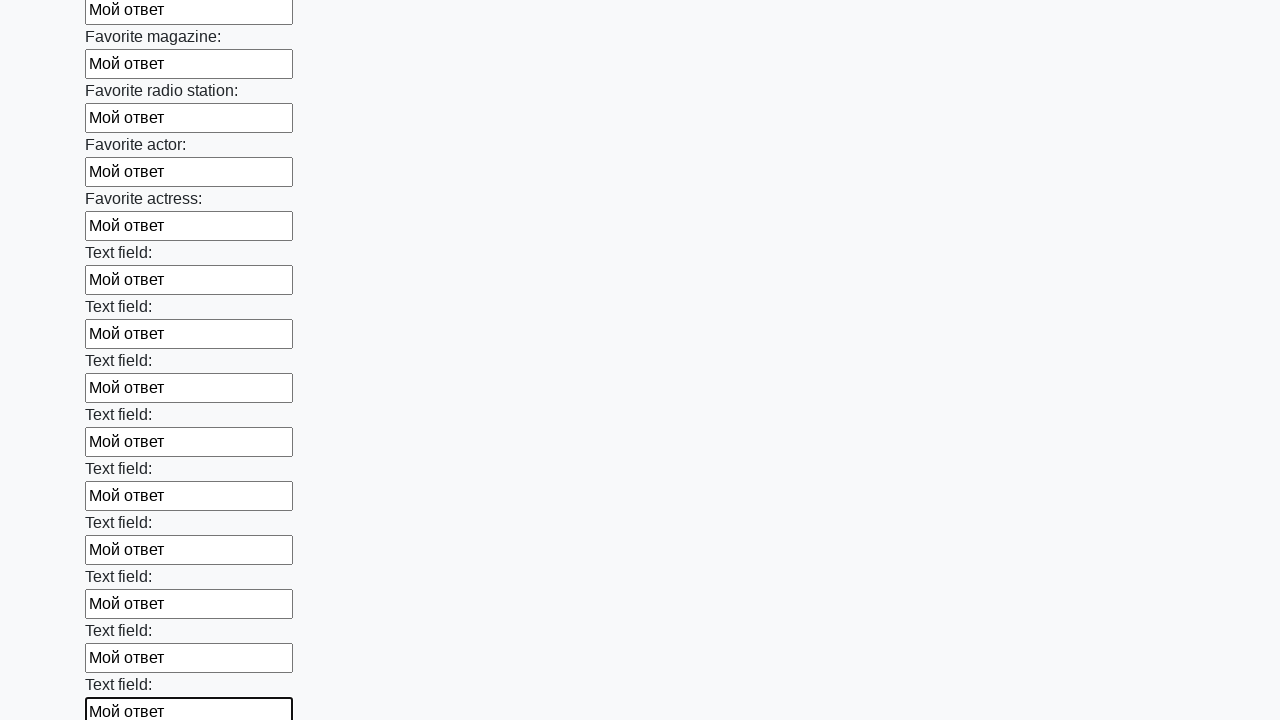

Filled input field with 'Мой ответ' on input >> nth=35
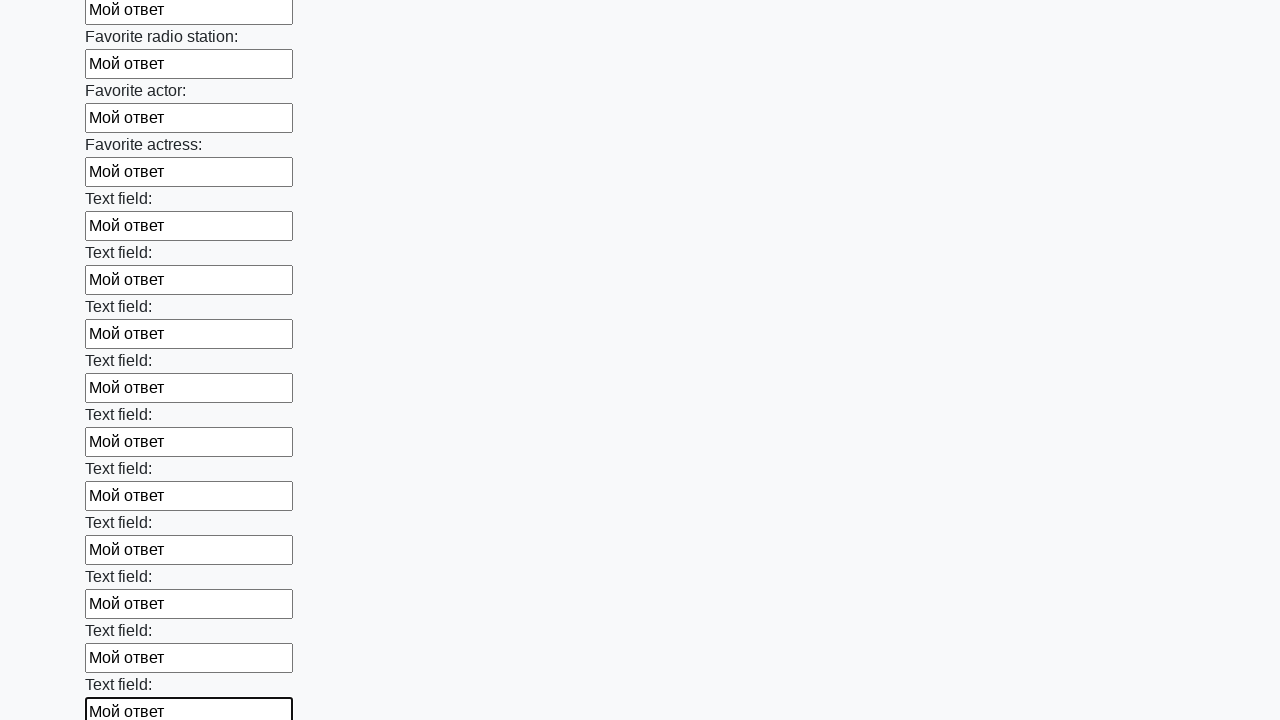

Filled input field with 'Мой ответ' on input >> nth=36
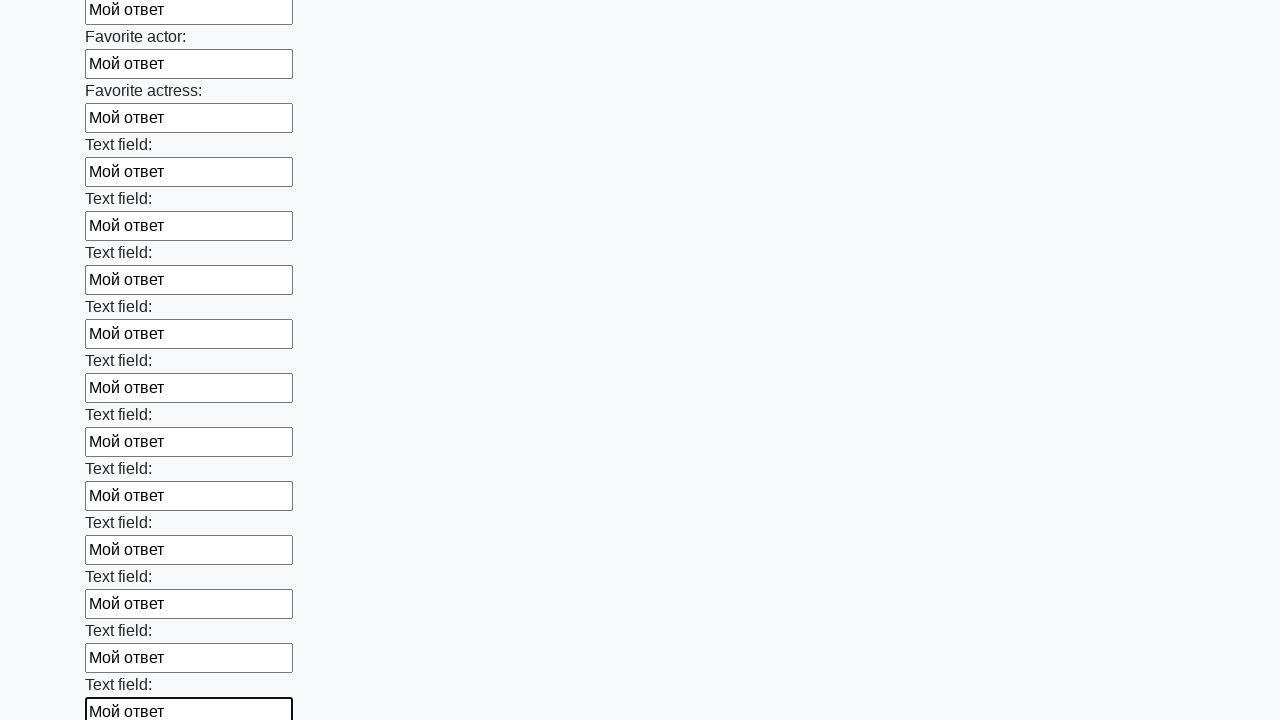

Filled input field with 'Мой ответ' on input >> nth=37
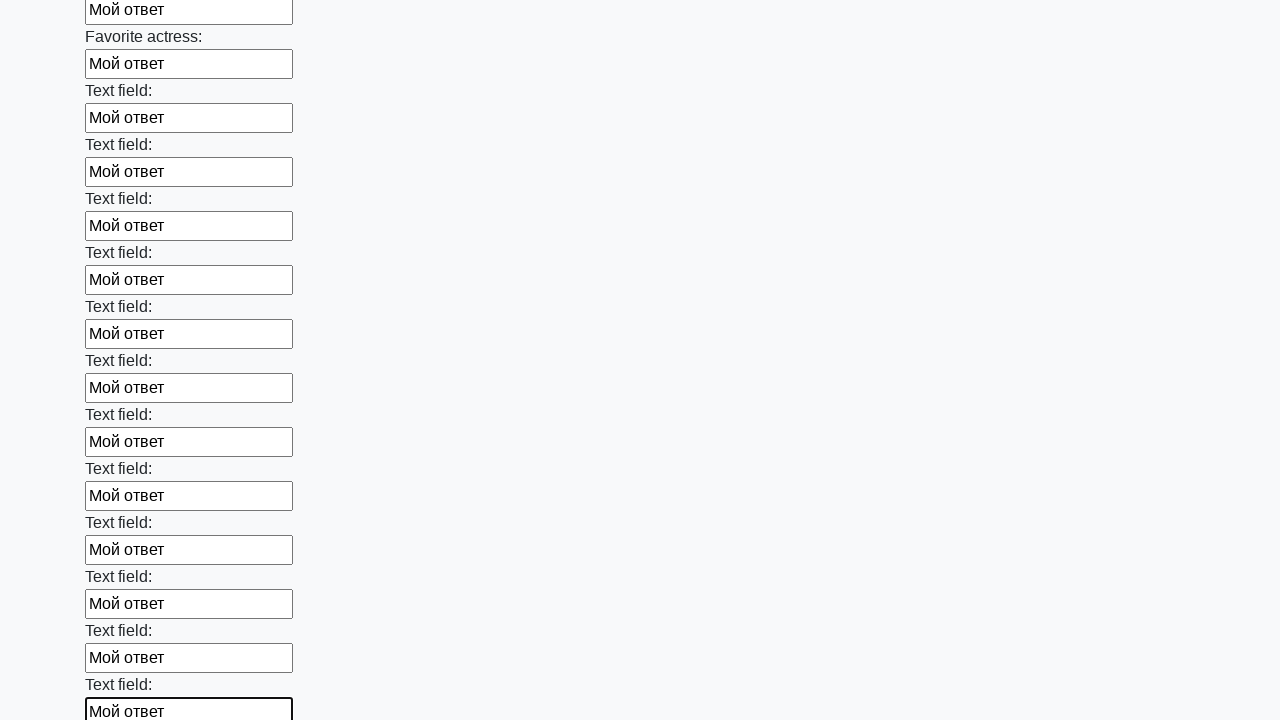

Filled input field with 'Мой ответ' on input >> nth=38
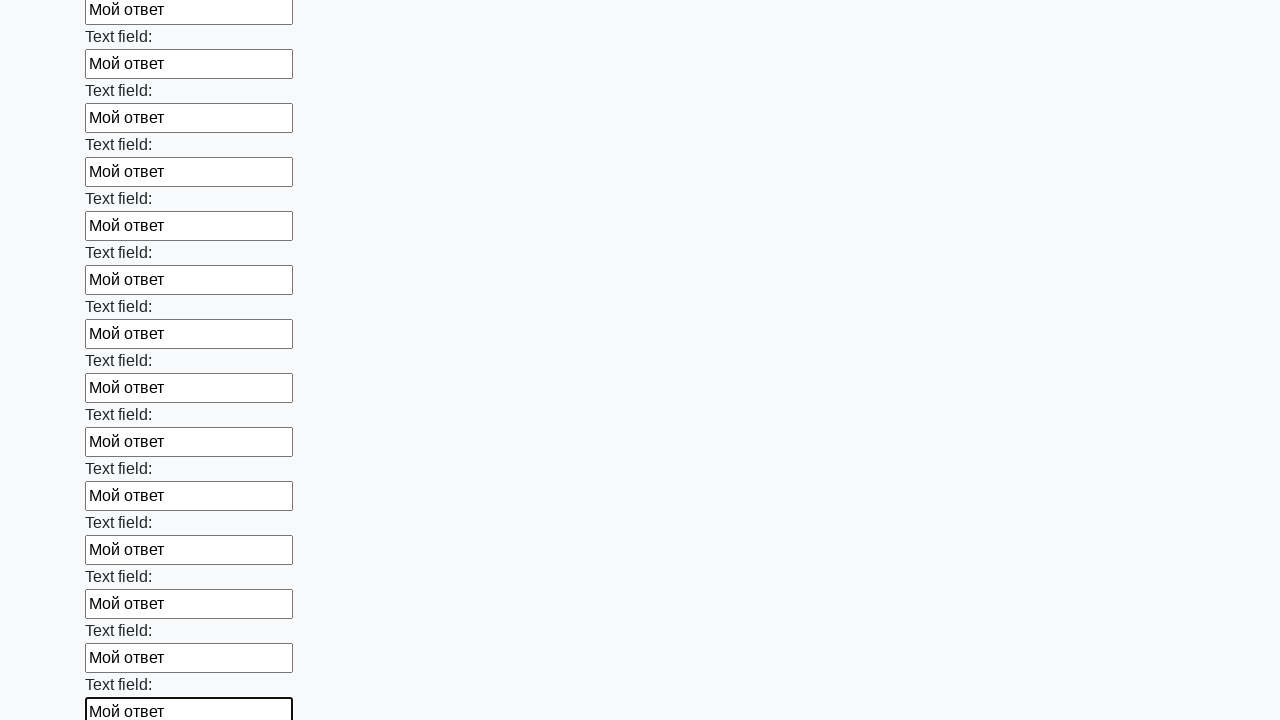

Filled input field with 'Мой ответ' on input >> nth=39
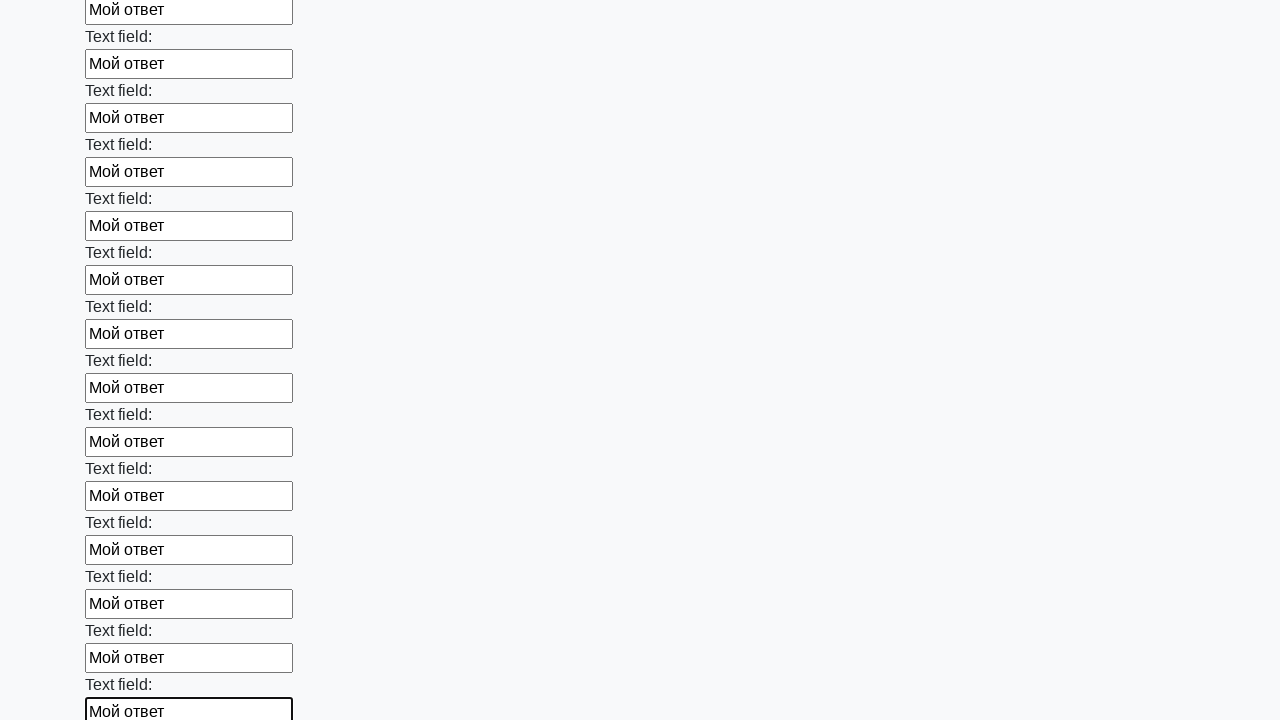

Filled input field with 'Мой ответ' on input >> nth=40
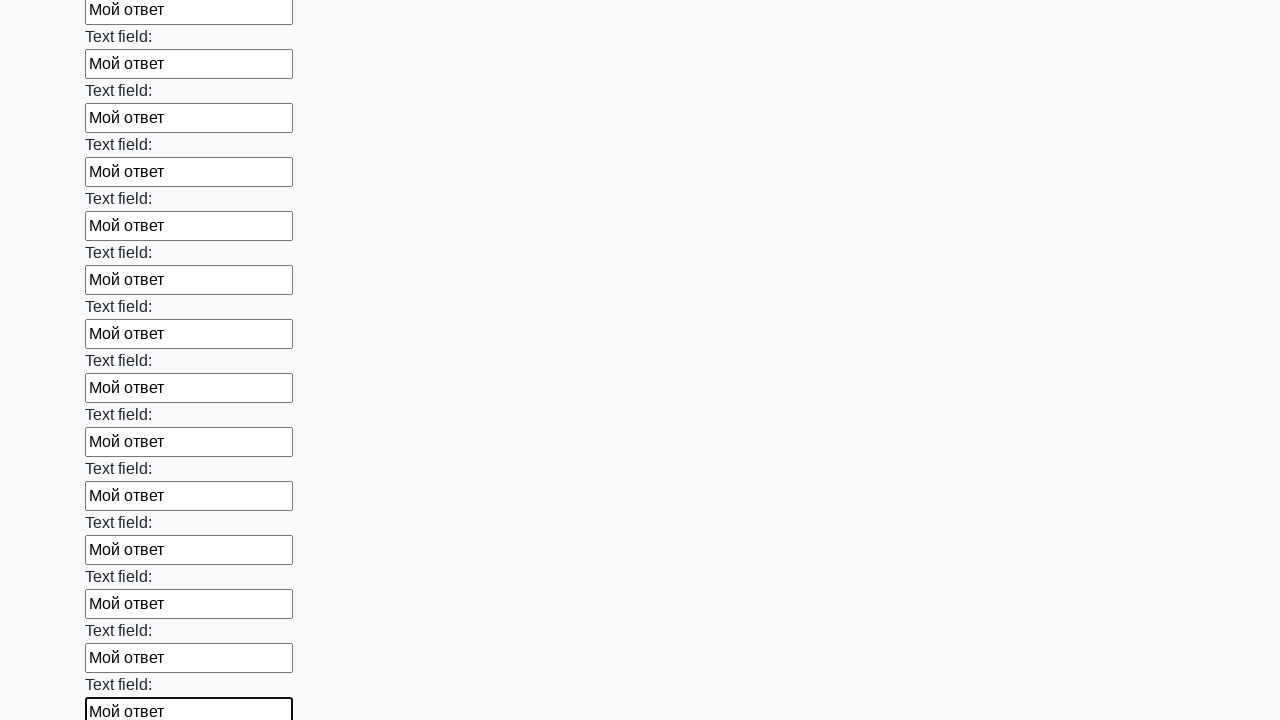

Filled input field with 'Мой ответ' on input >> nth=41
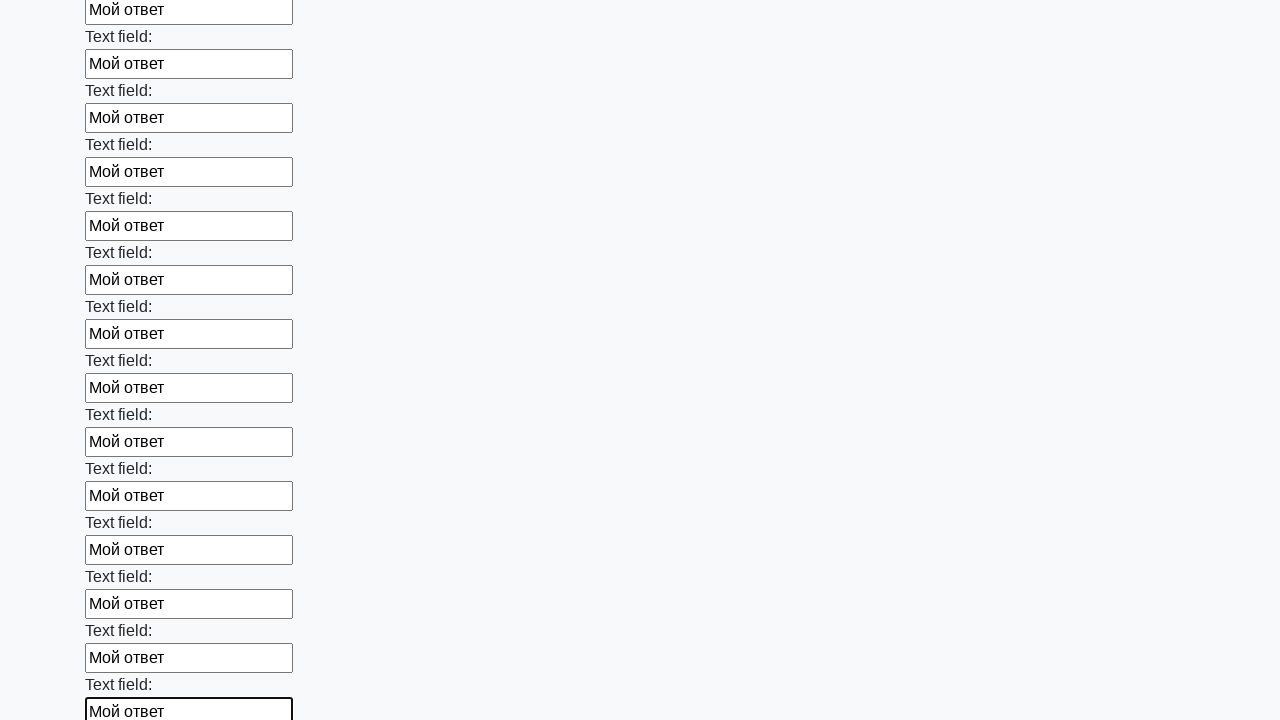

Filled input field with 'Мой ответ' on input >> nth=42
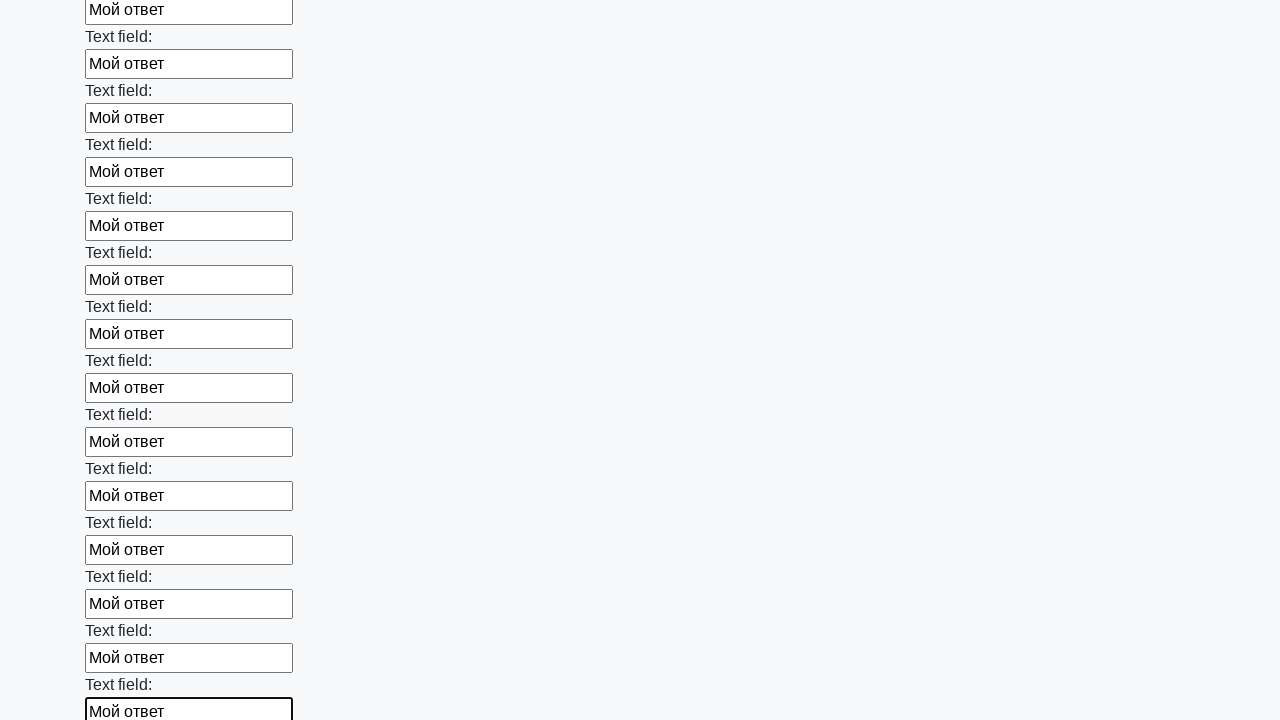

Filled input field with 'Мой ответ' on input >> nth=43
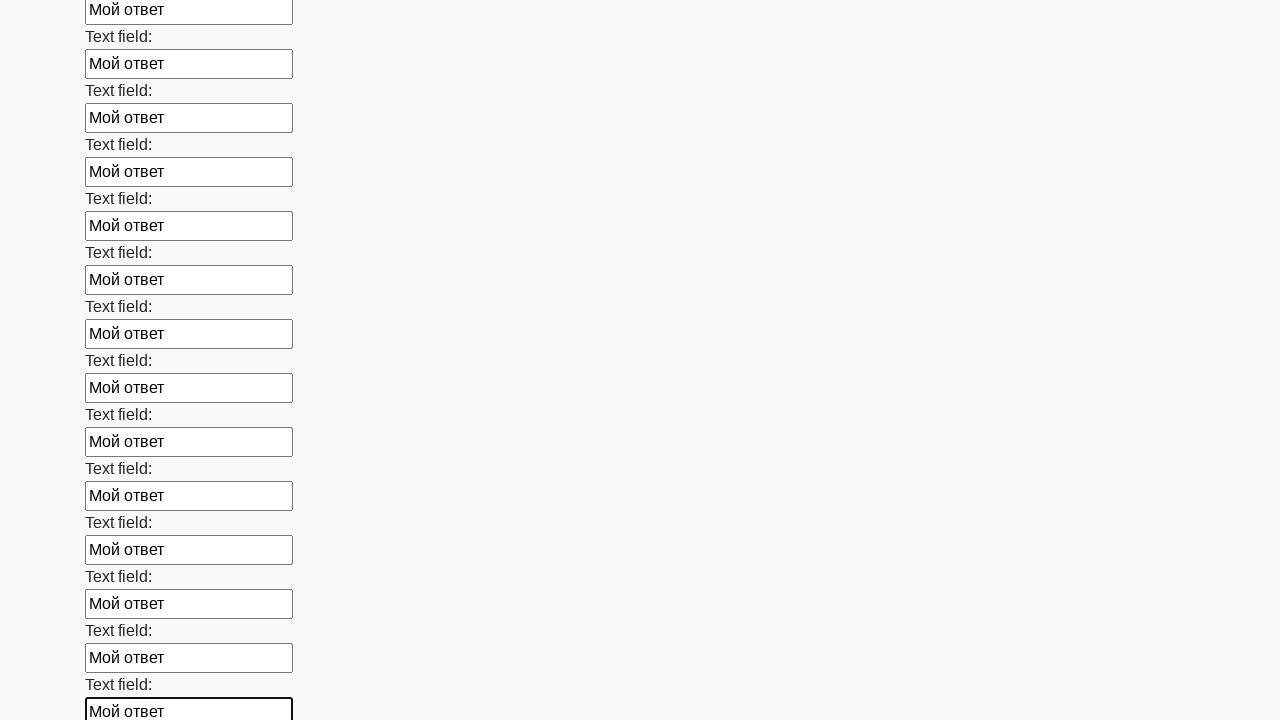

Filled input field with 'Мой ответ' on input >> nth=44
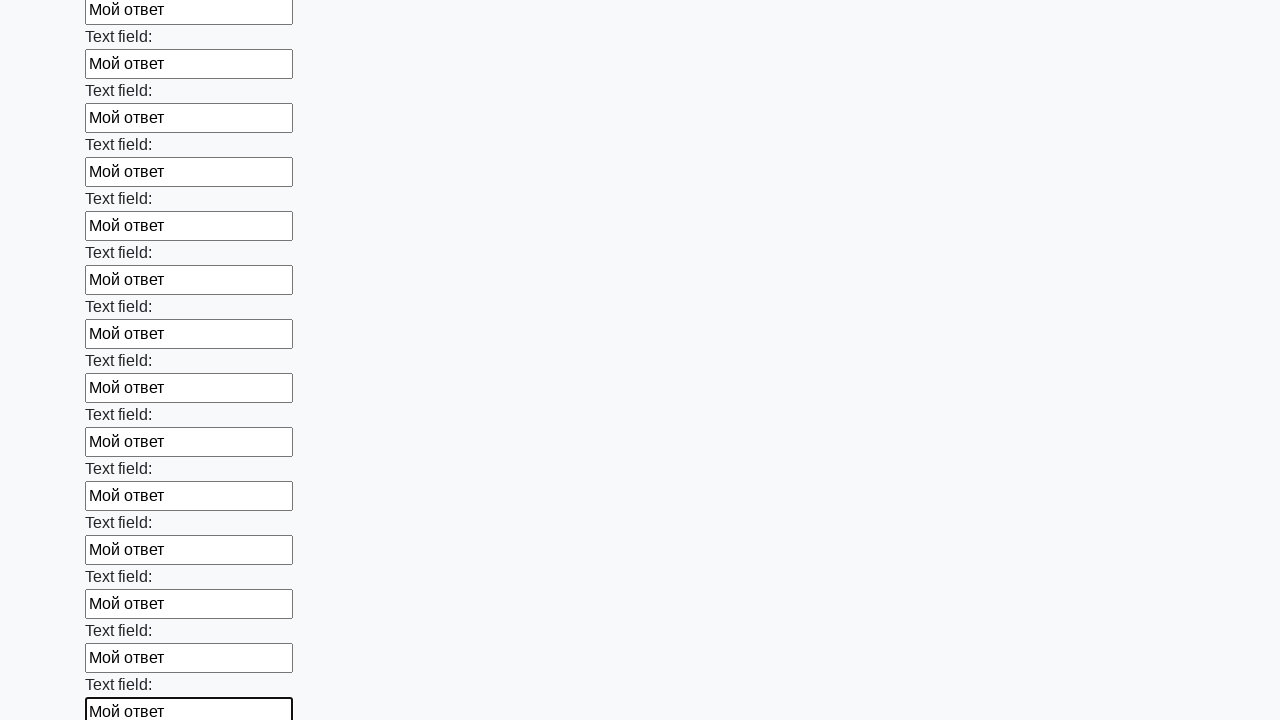

Filled input field with 'Мой ответ' on input >> nth=45
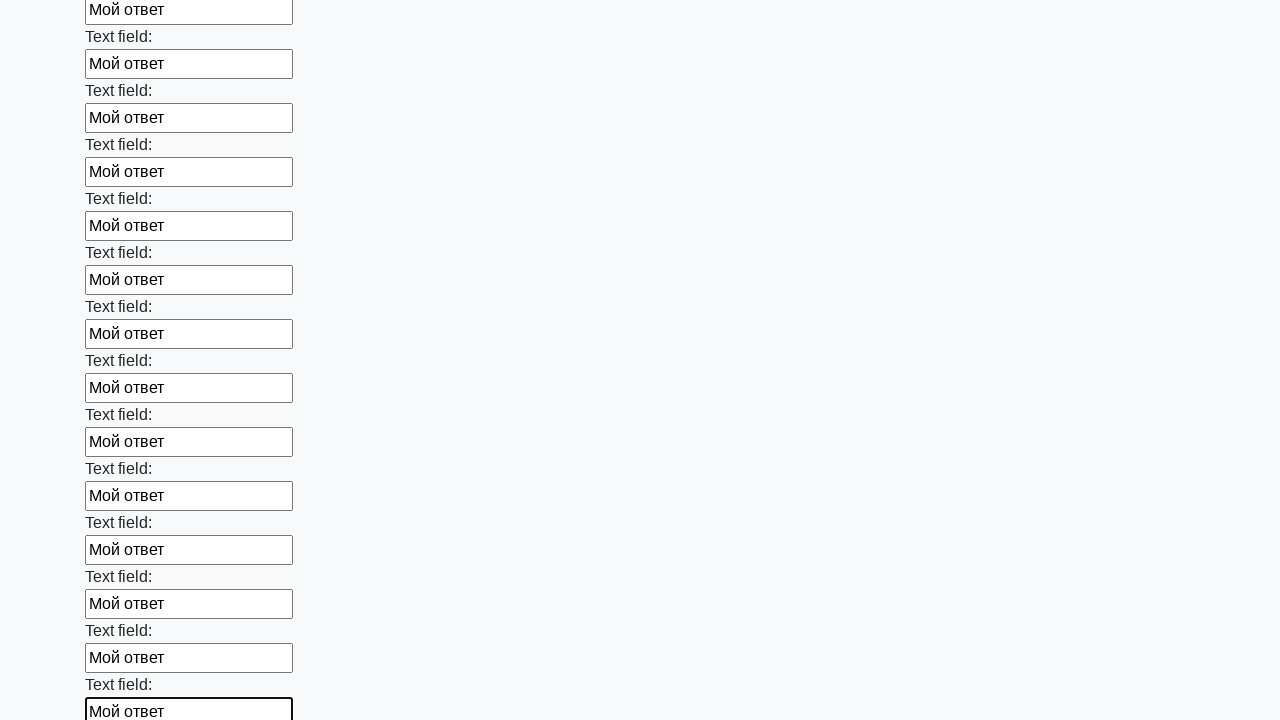

Filled input field with 'Мой ответ' on input >> nth=46
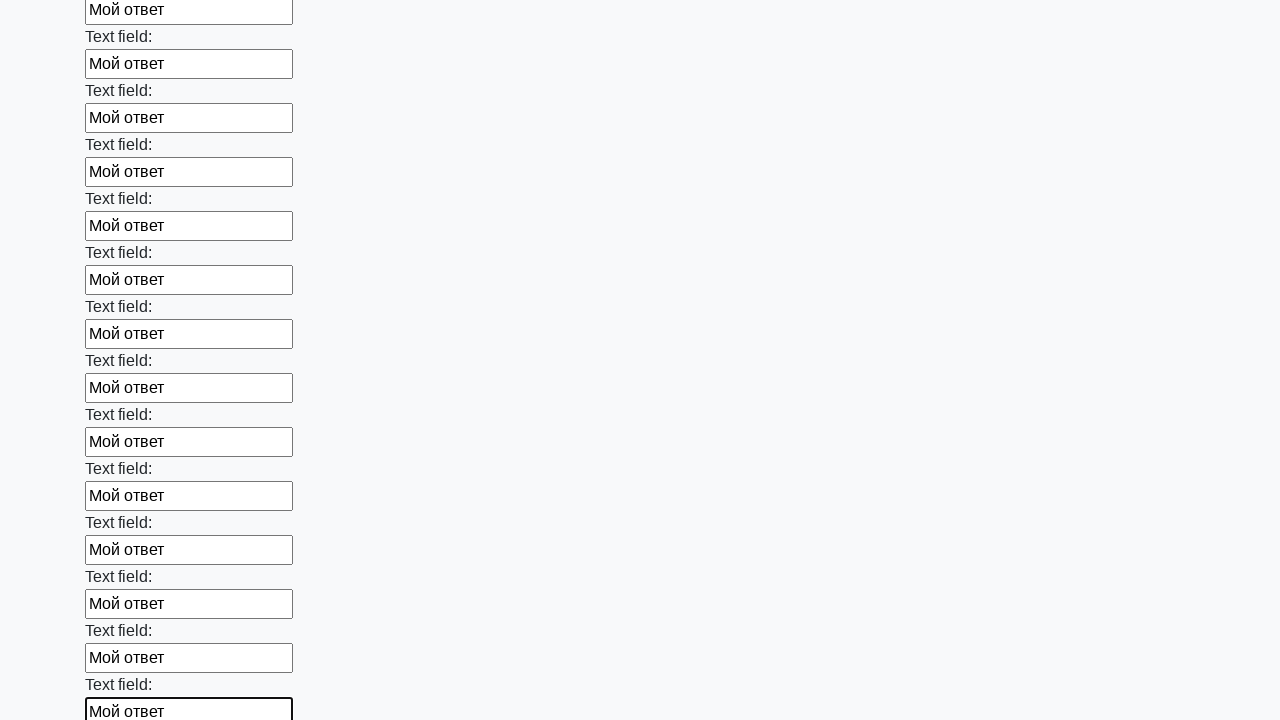

Filled input field with 'Мой ответ' on input >> nth=47
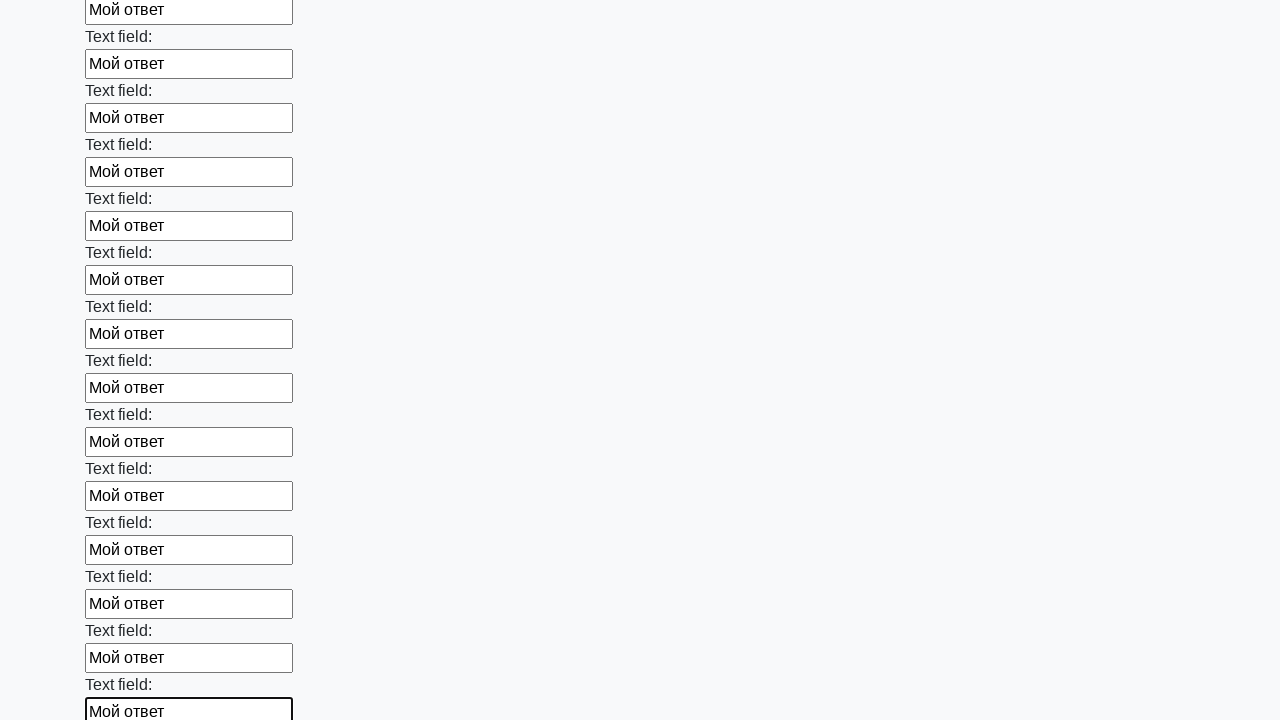

Filled input field with 'Мой ответ' on input >> nth=48
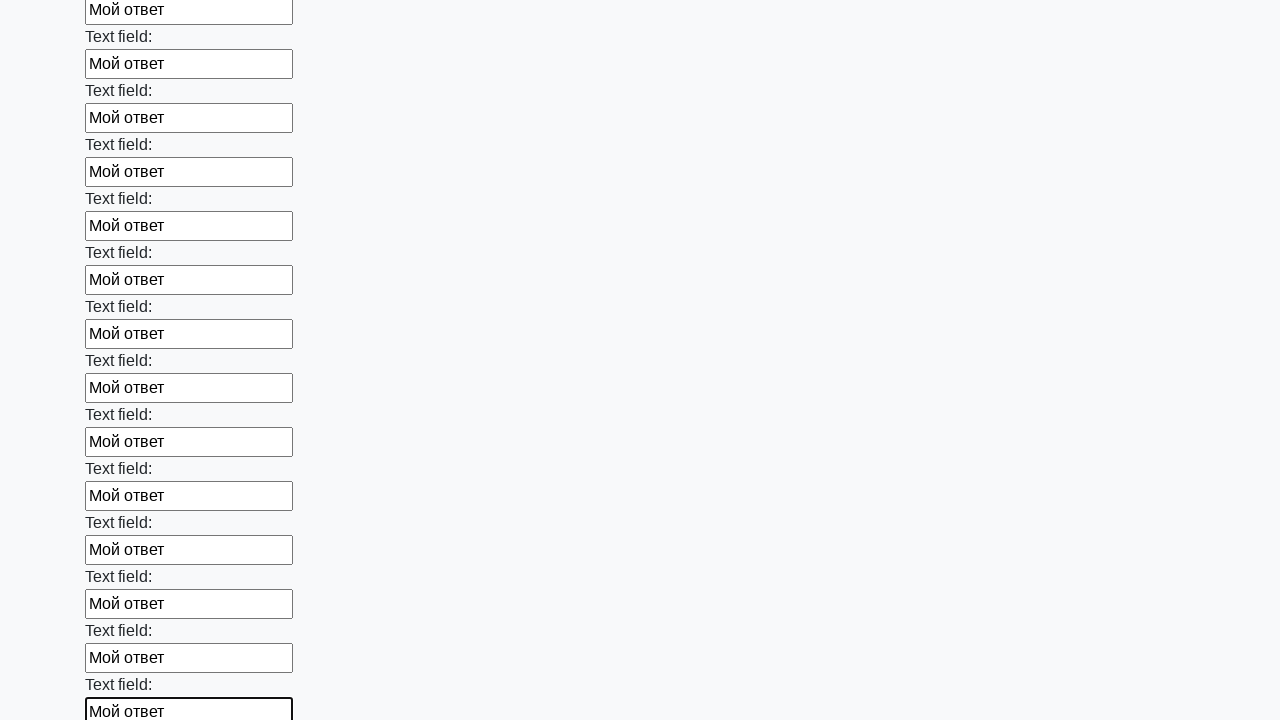

Filled input field with 'Мой ответ' on input >> nth=49
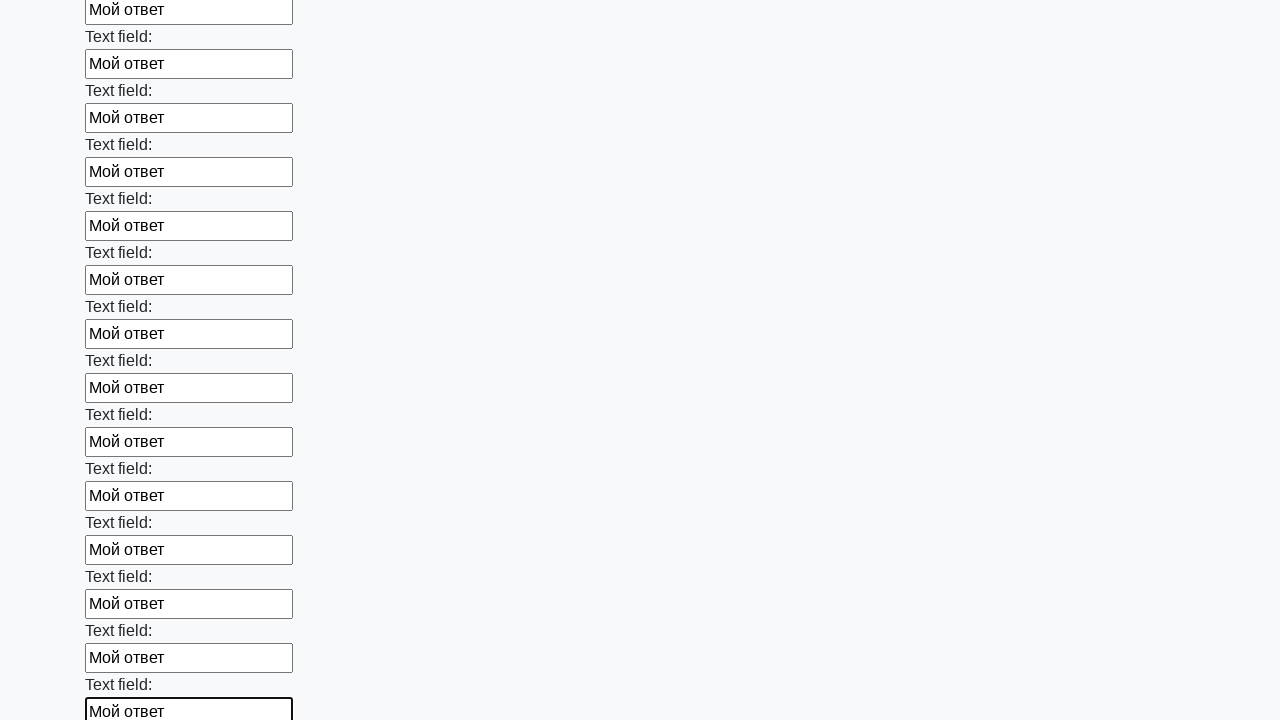

Filled input field with 'Мой ответ' on input >> nth=50
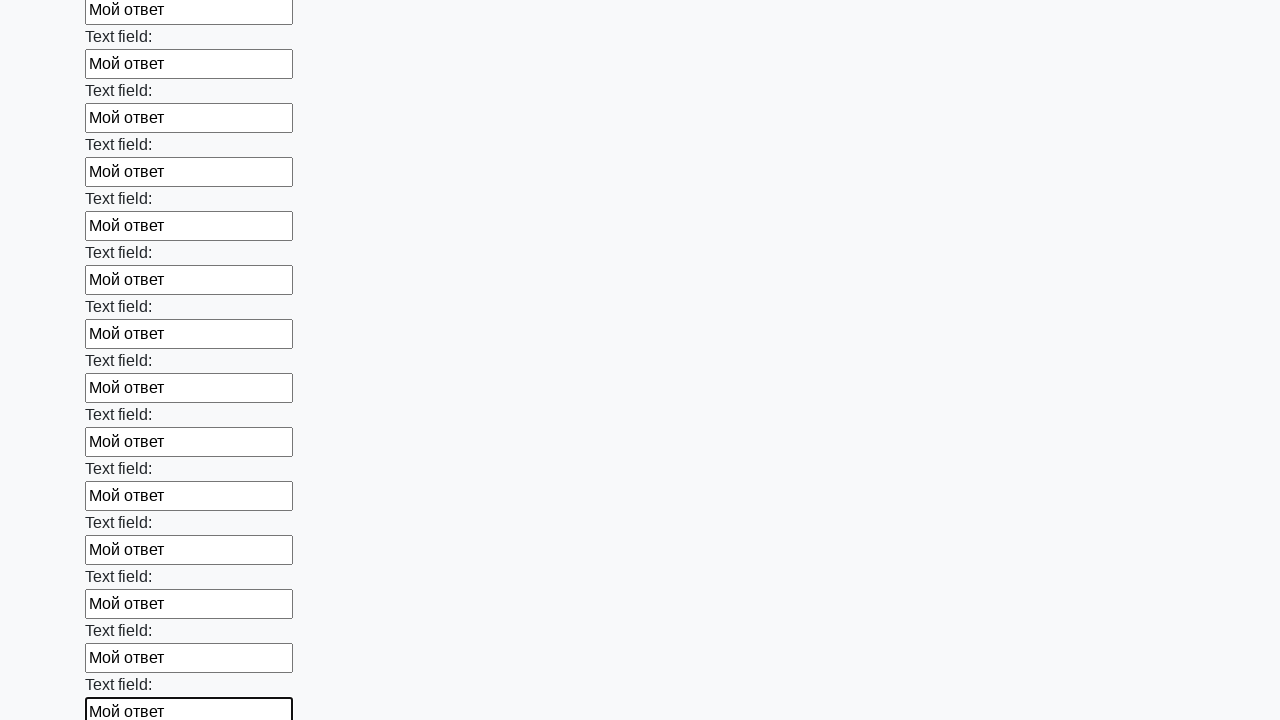

Filled input field with 'Мой ответ' on input >> nth=51
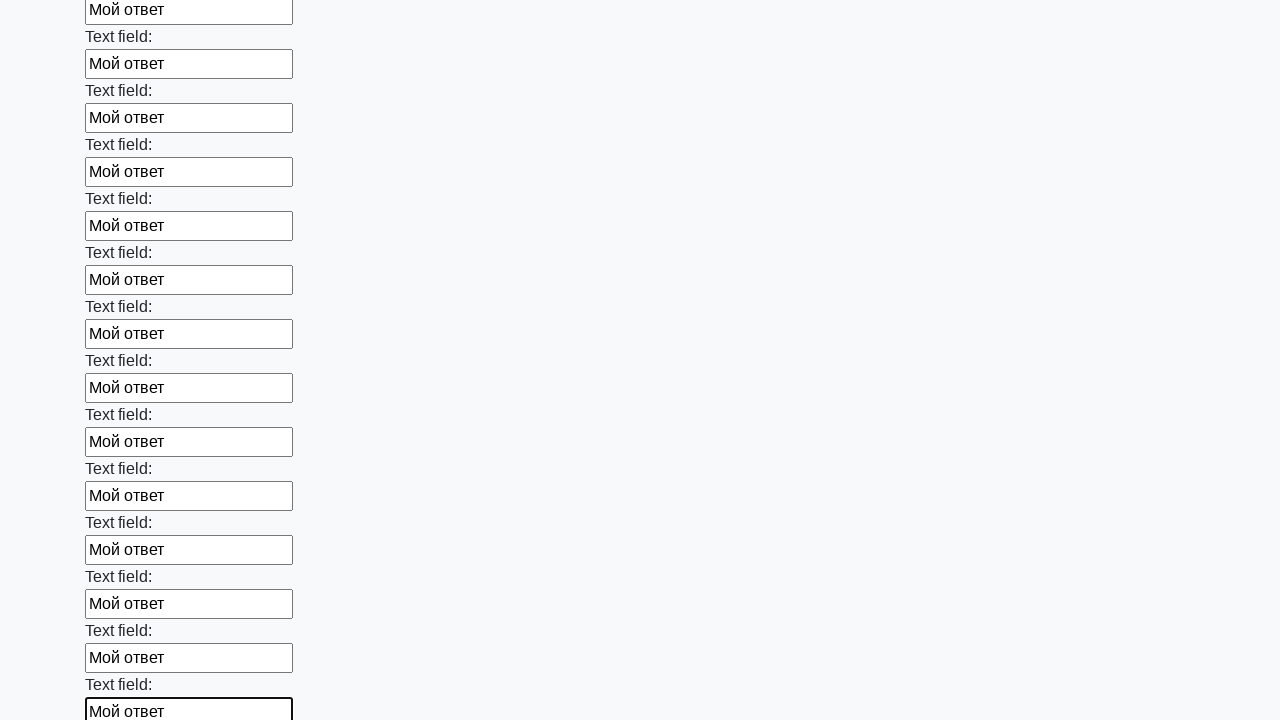

Filled input field with 'Мой ответ' on input >> nth=52
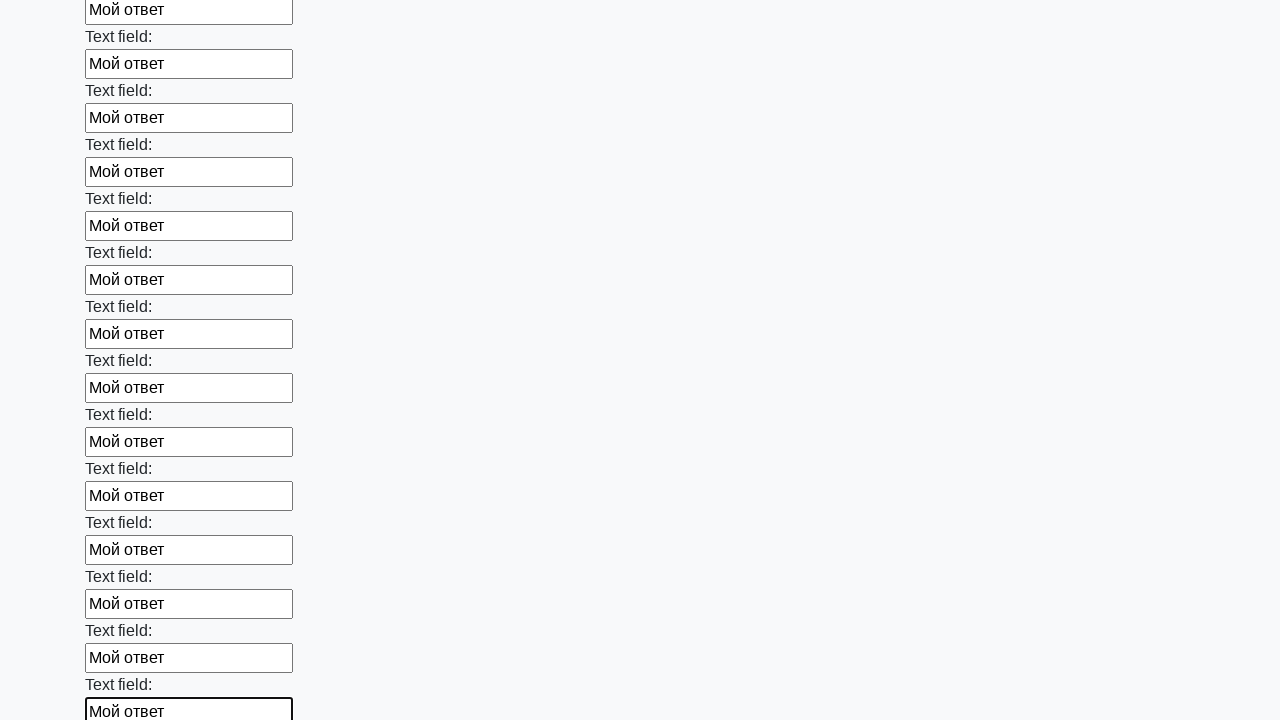

Filled input field with 'Мой ответ' on input >> nth=53
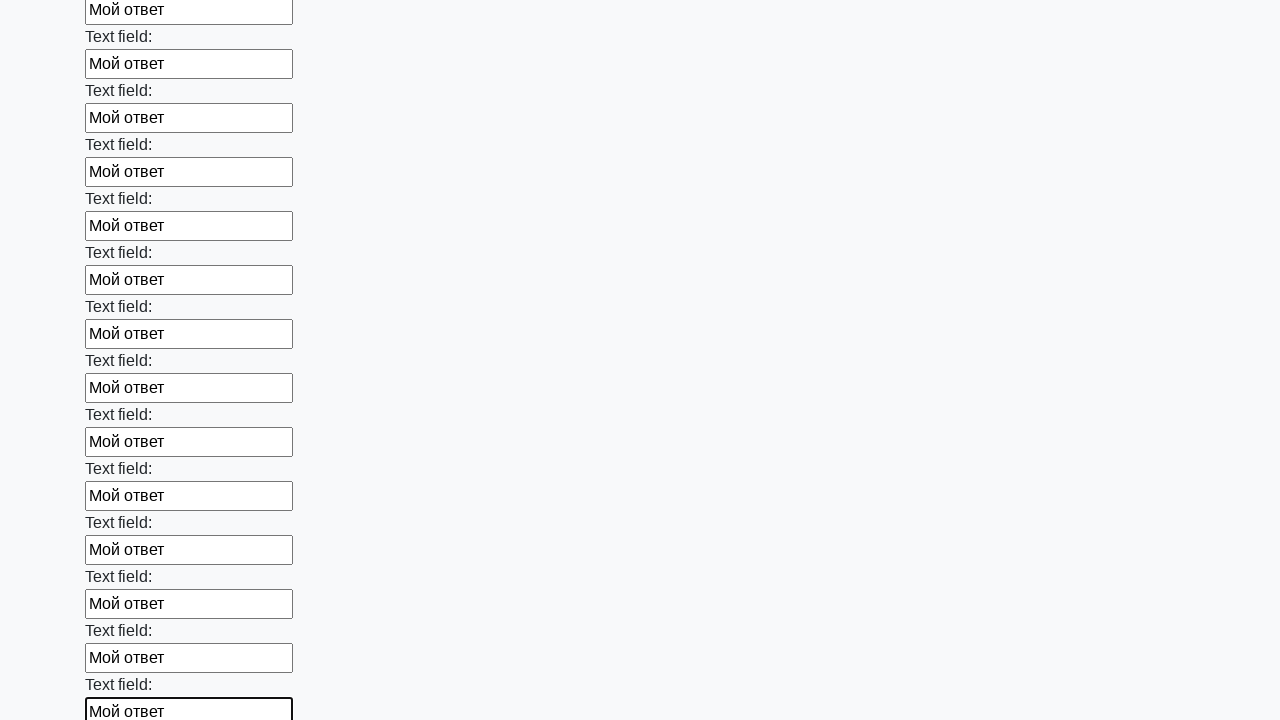

Filled input field with 'Мой ответ' on input >> nth=54
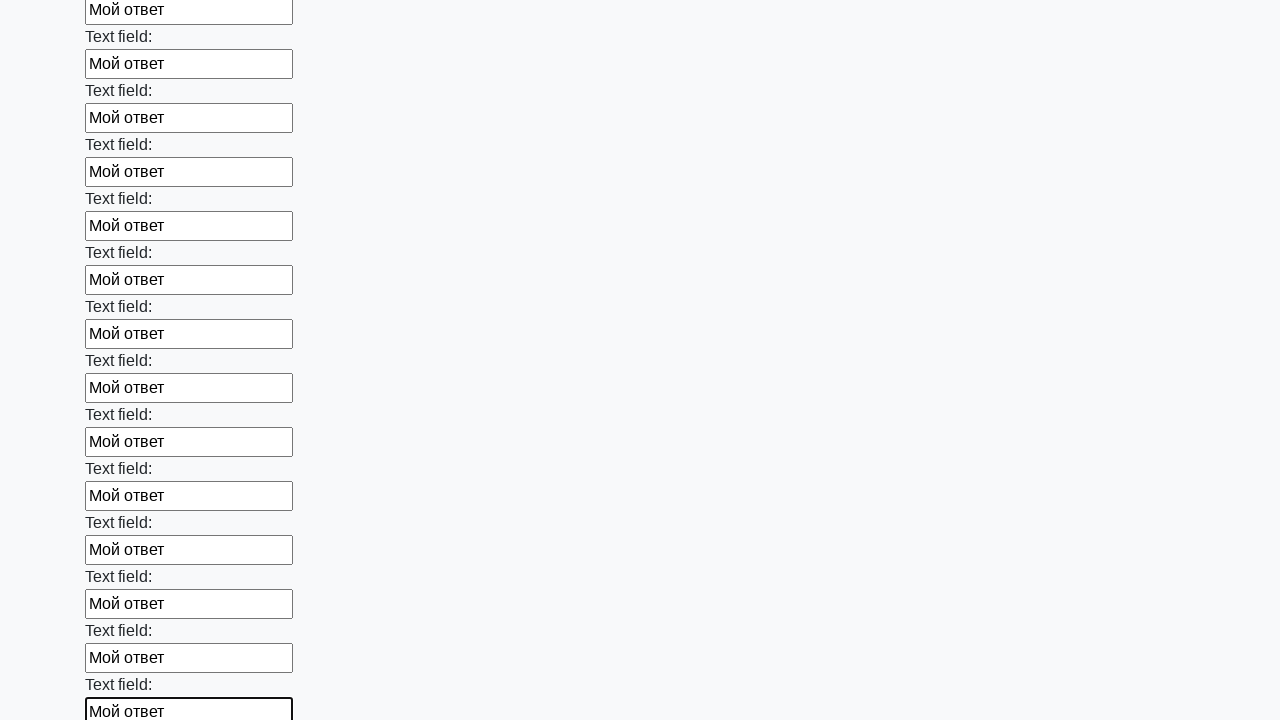

Filled input field with 'Мой ответ' on input >> nth=55
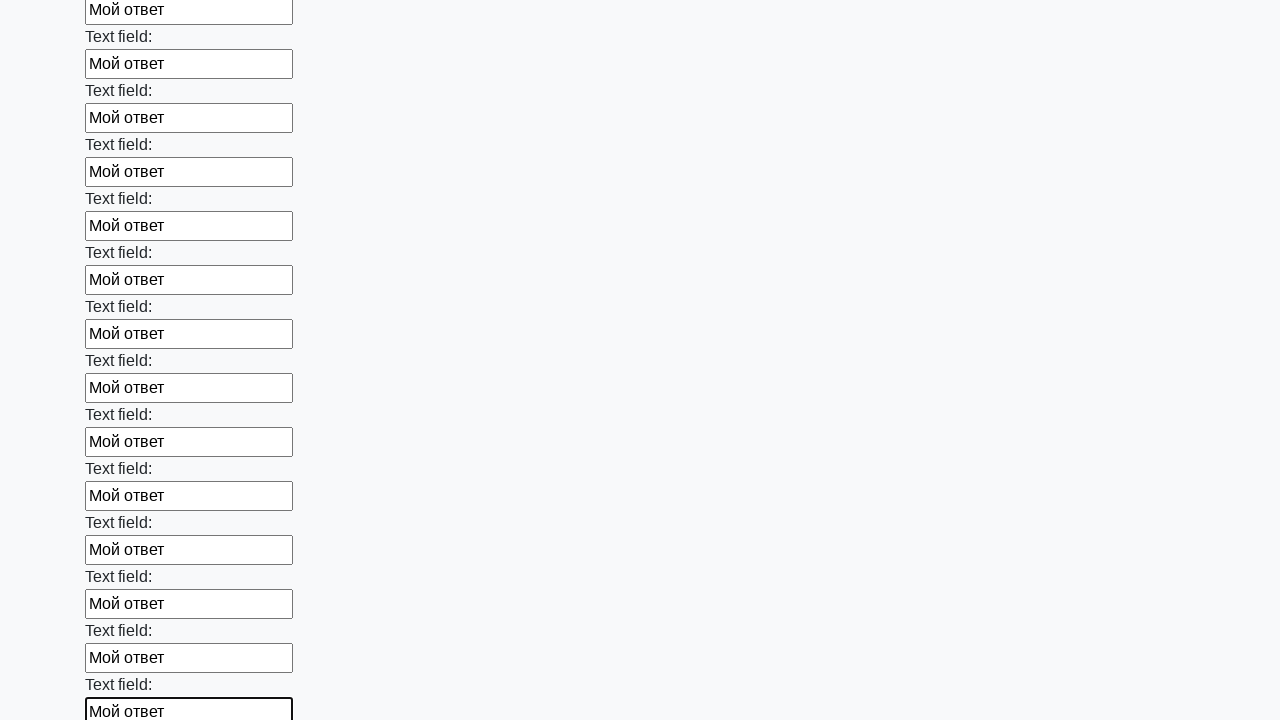

Filled input field with 'Мой ответ' on input >> nth=56
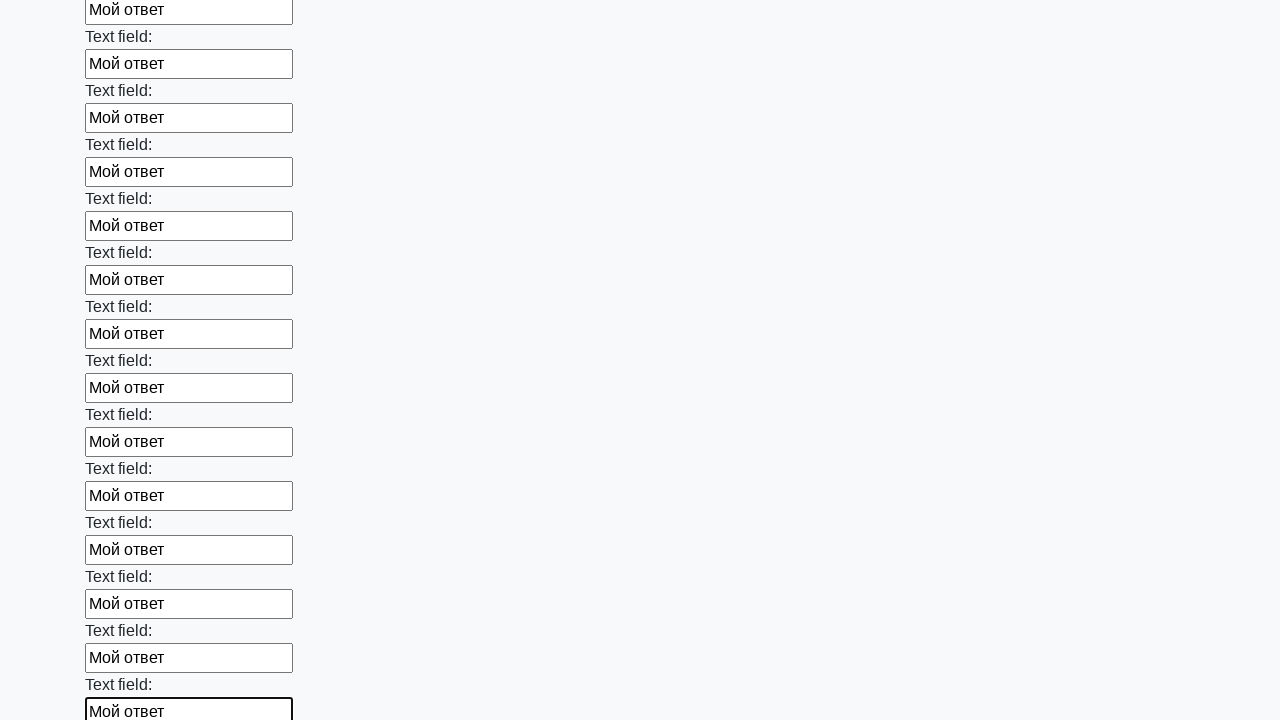

Filled input field with 'Мой ответ' on input >> nth=57
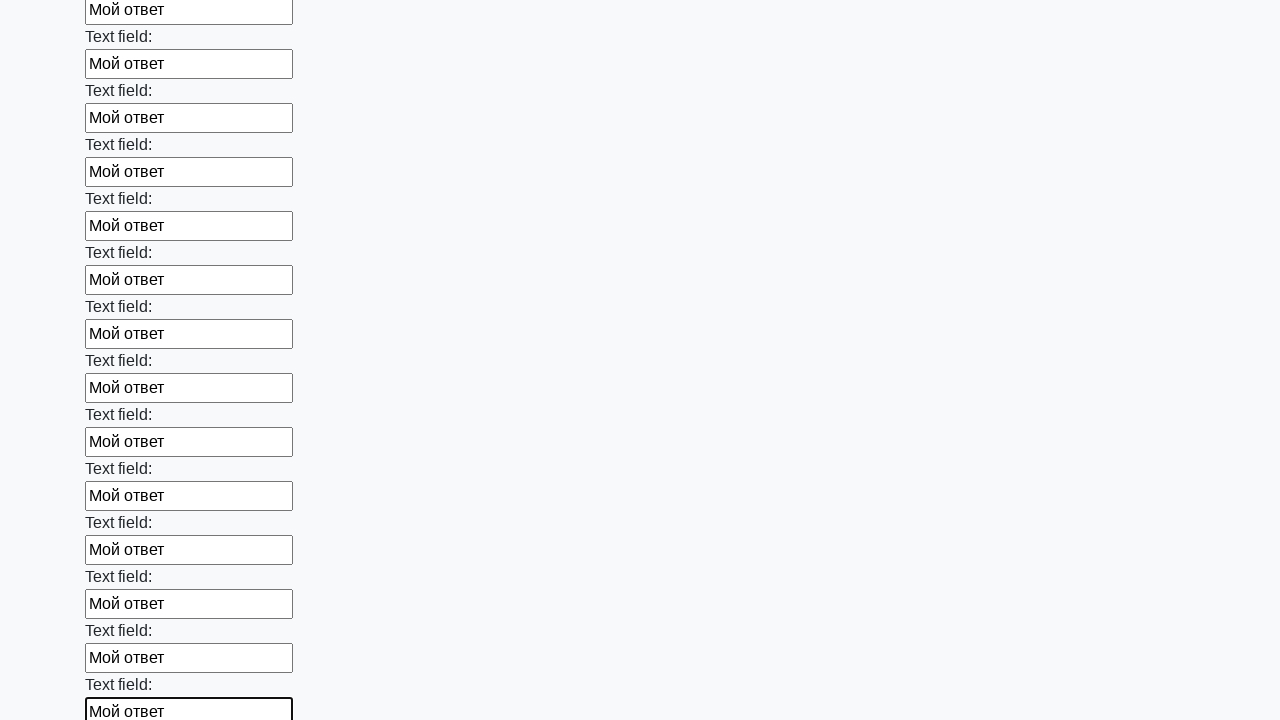

Filled input field with 'Мой ответ' on input >> nth=58
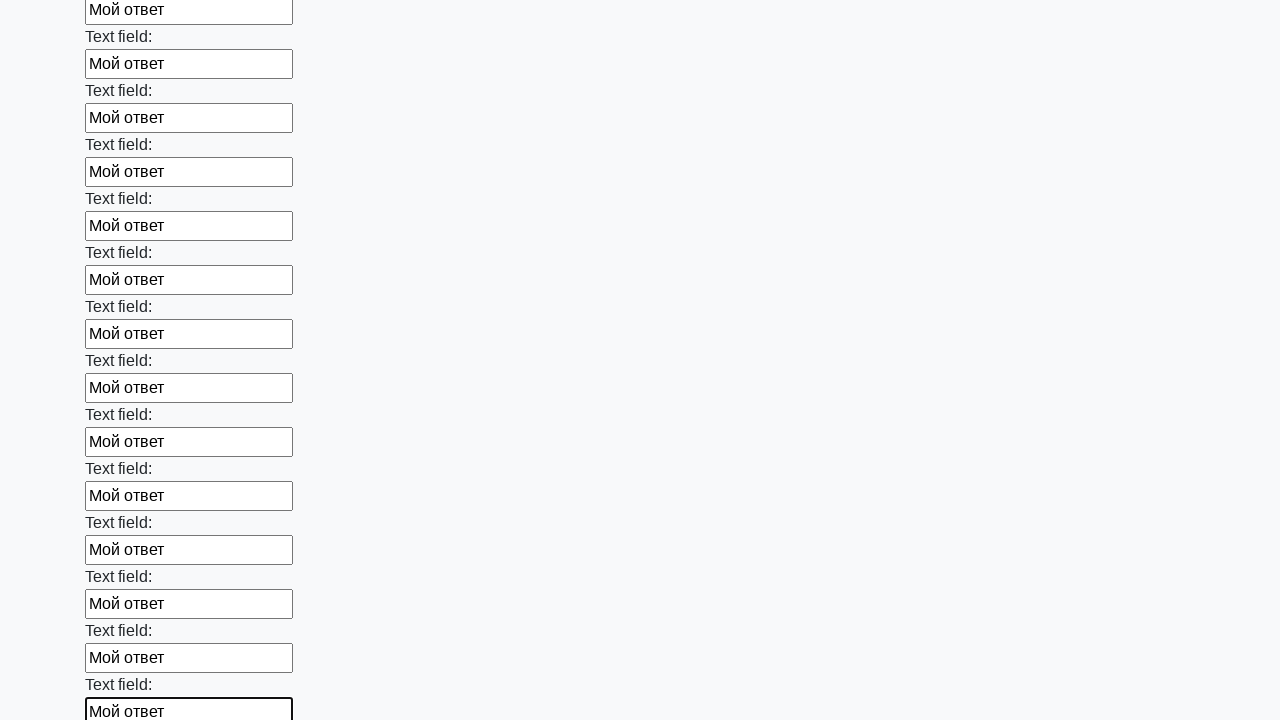

Filled input field with 'Мой ответ' on input >> nth=59
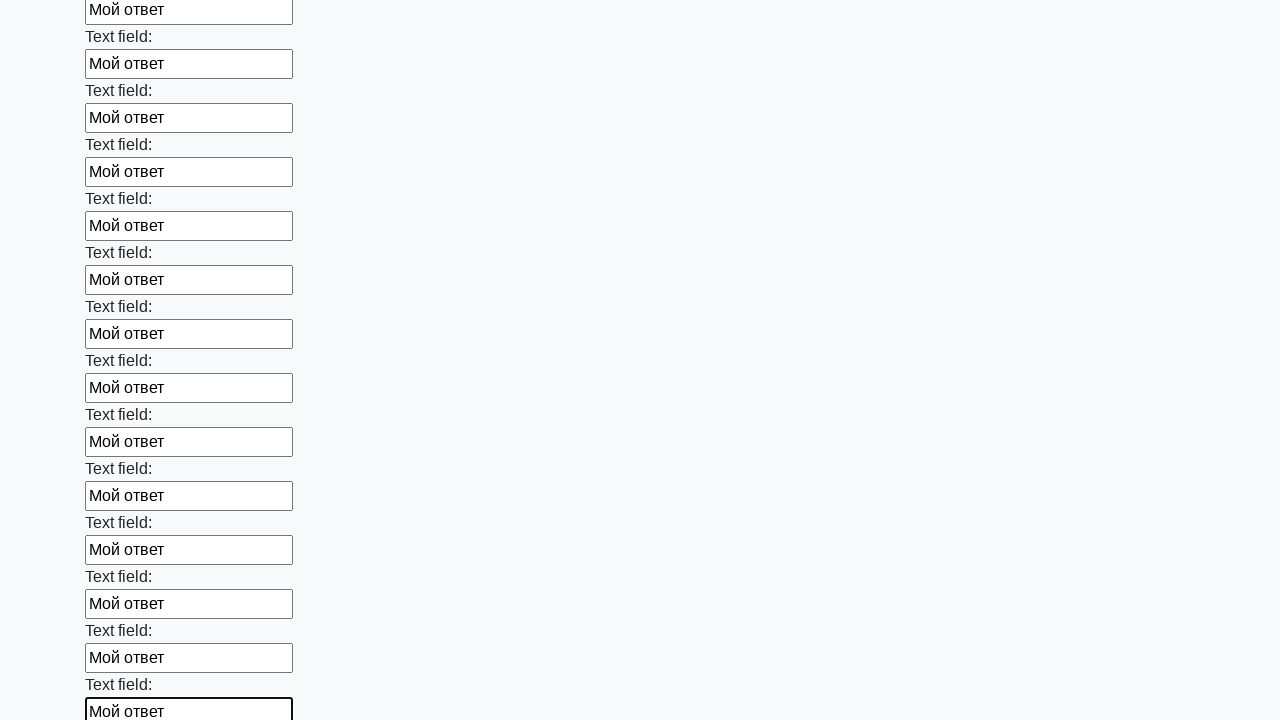

Filled input field with 'Мой ответ' on input >> nth=60
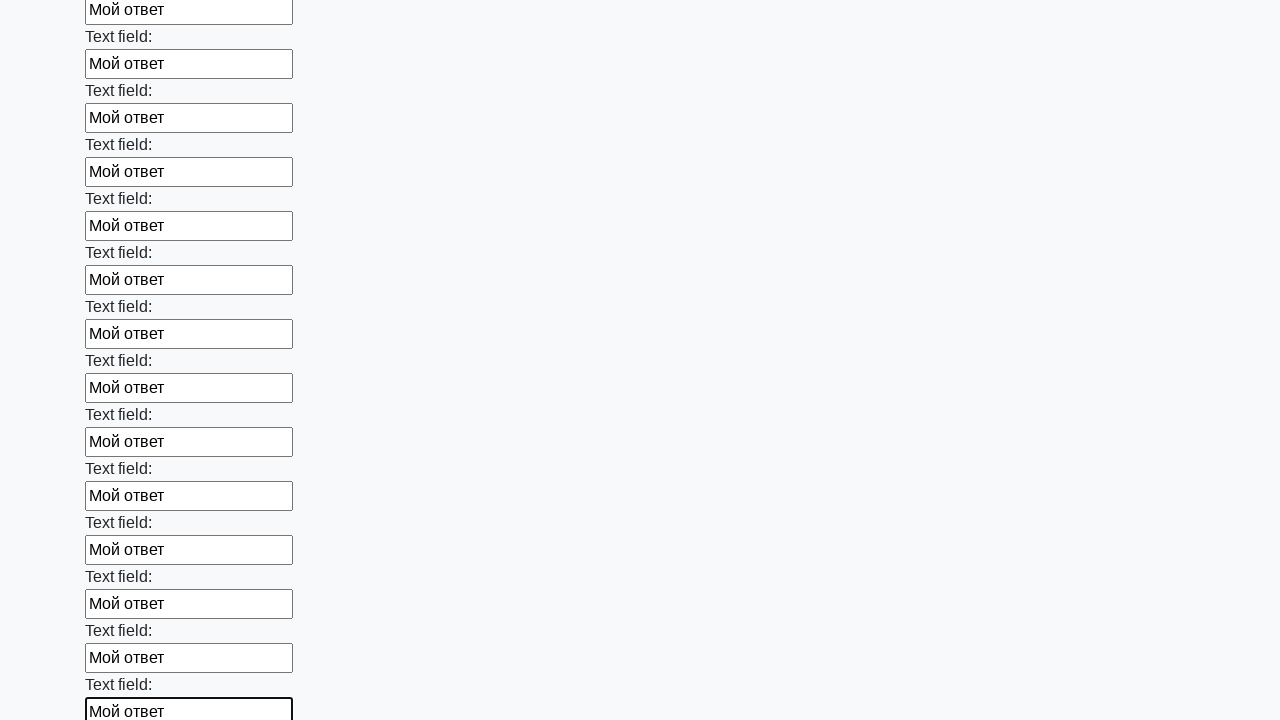

Filled input field with 'Мой ответ' on input >> nth=61
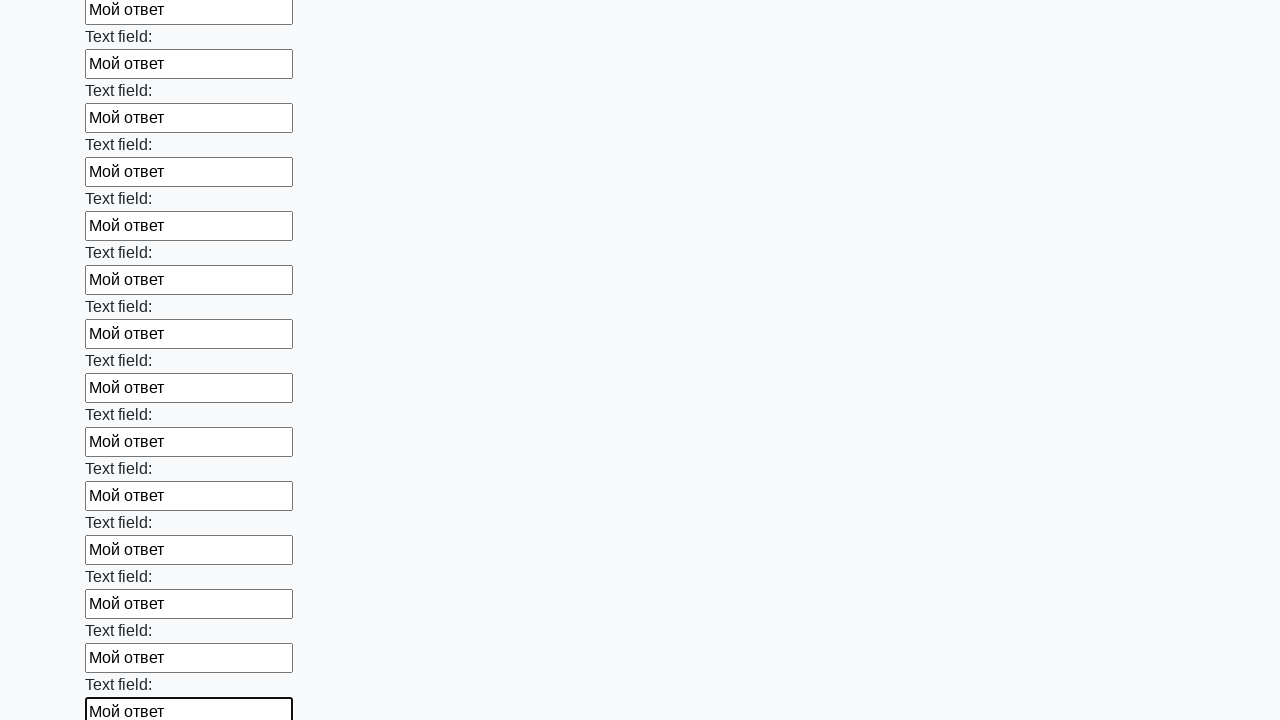

Filled input field with 'Мой ответ' on input >> nth=62
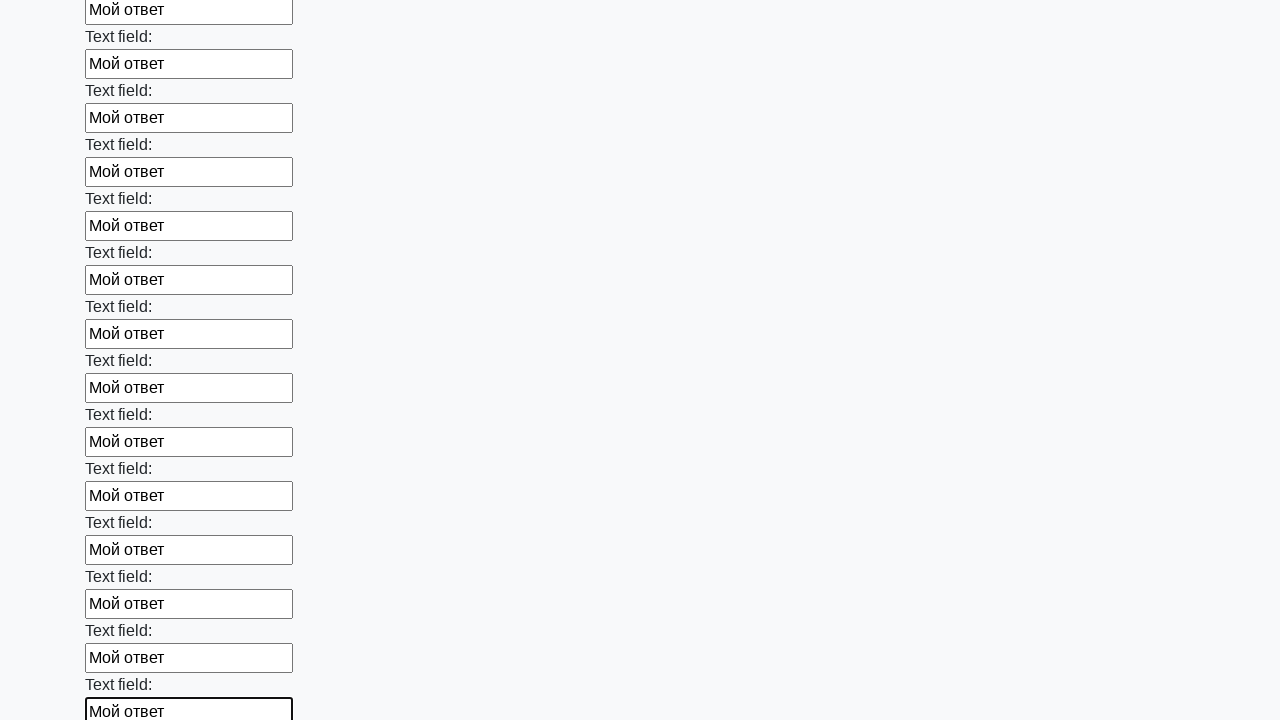

Filled input field with 'Мой ответ' on input >> nth=63
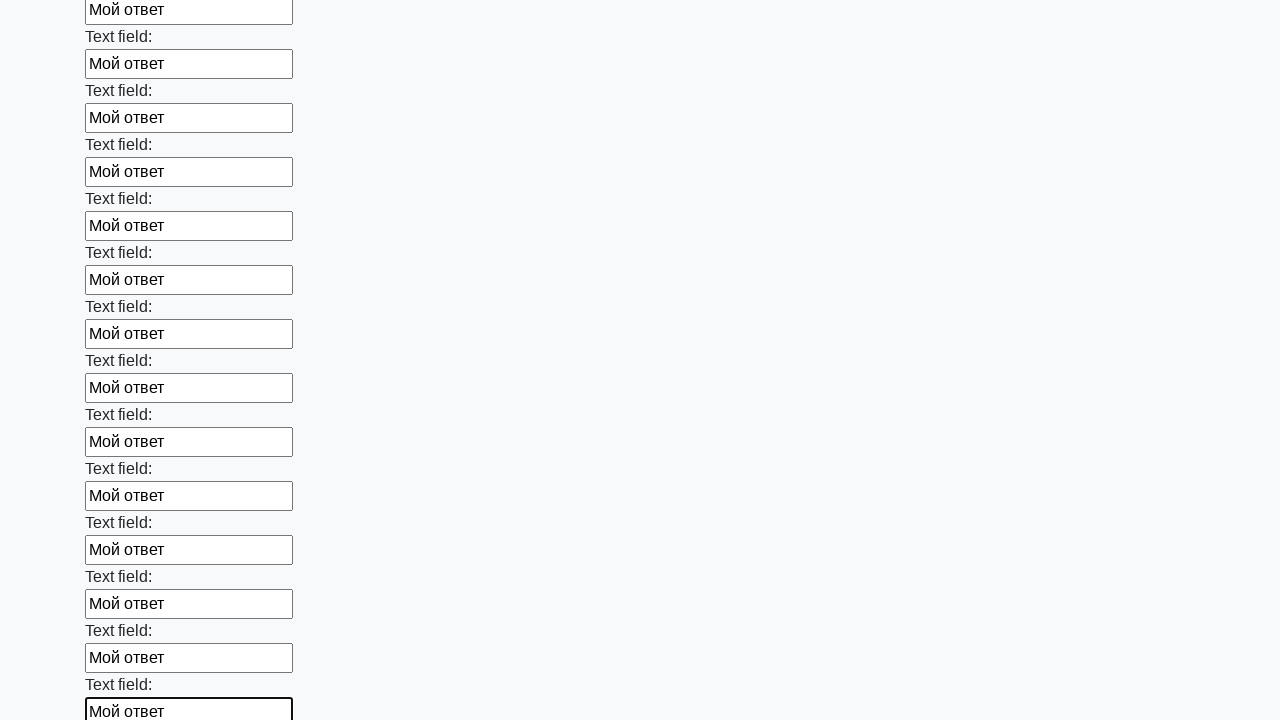

Filled input field with 'Мой ответ' on input >> nth=64
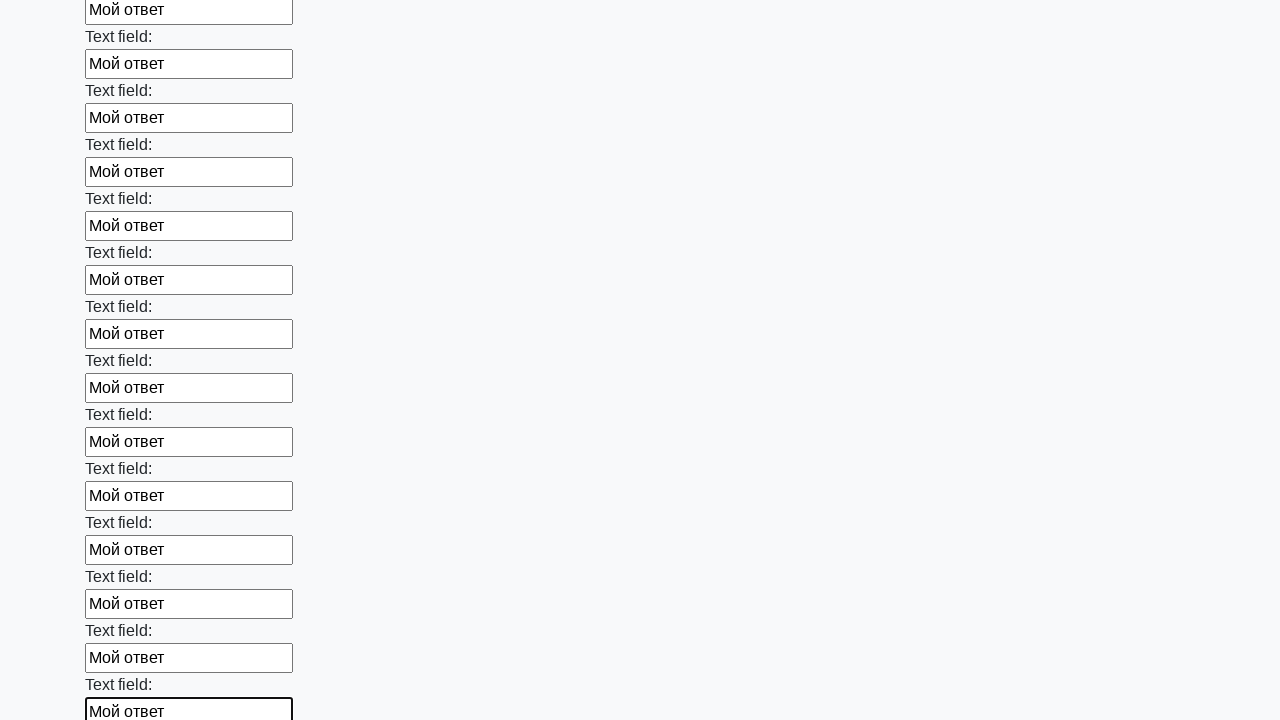

Filled input field with 'Мой ответ' on input >> nth=65
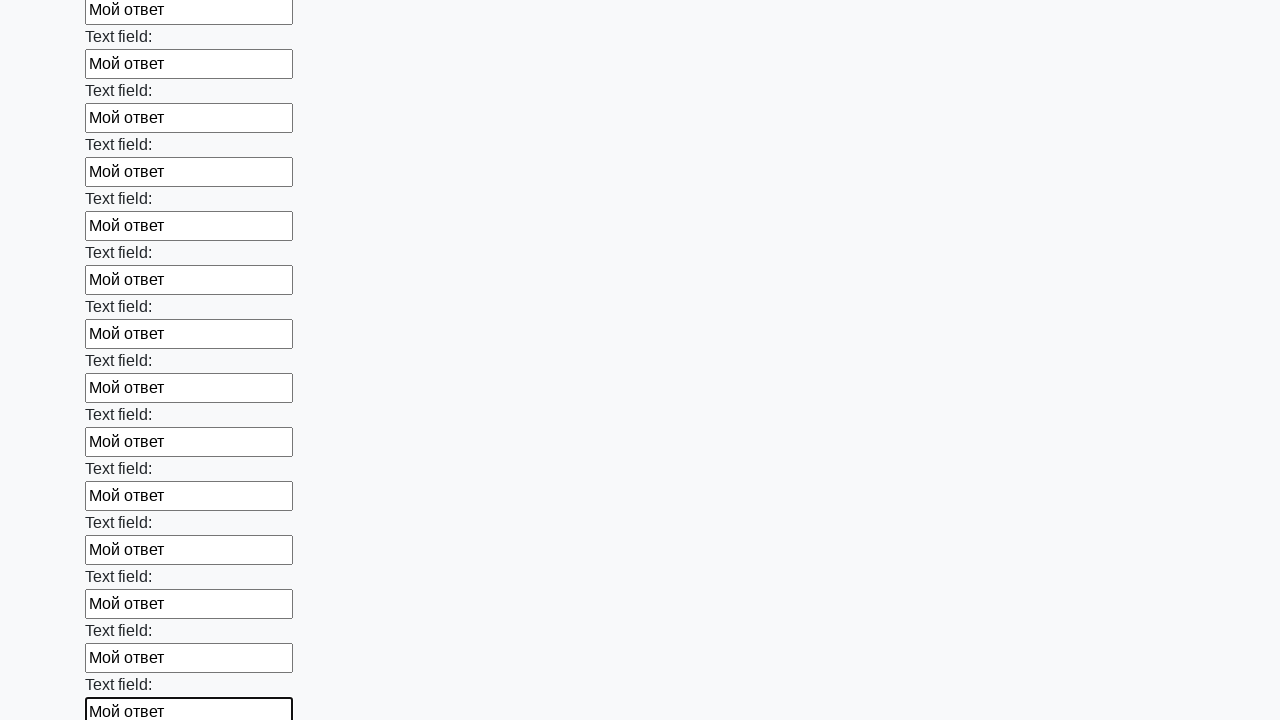

Filled input field with 'Мой ответ' on input >> nth=66
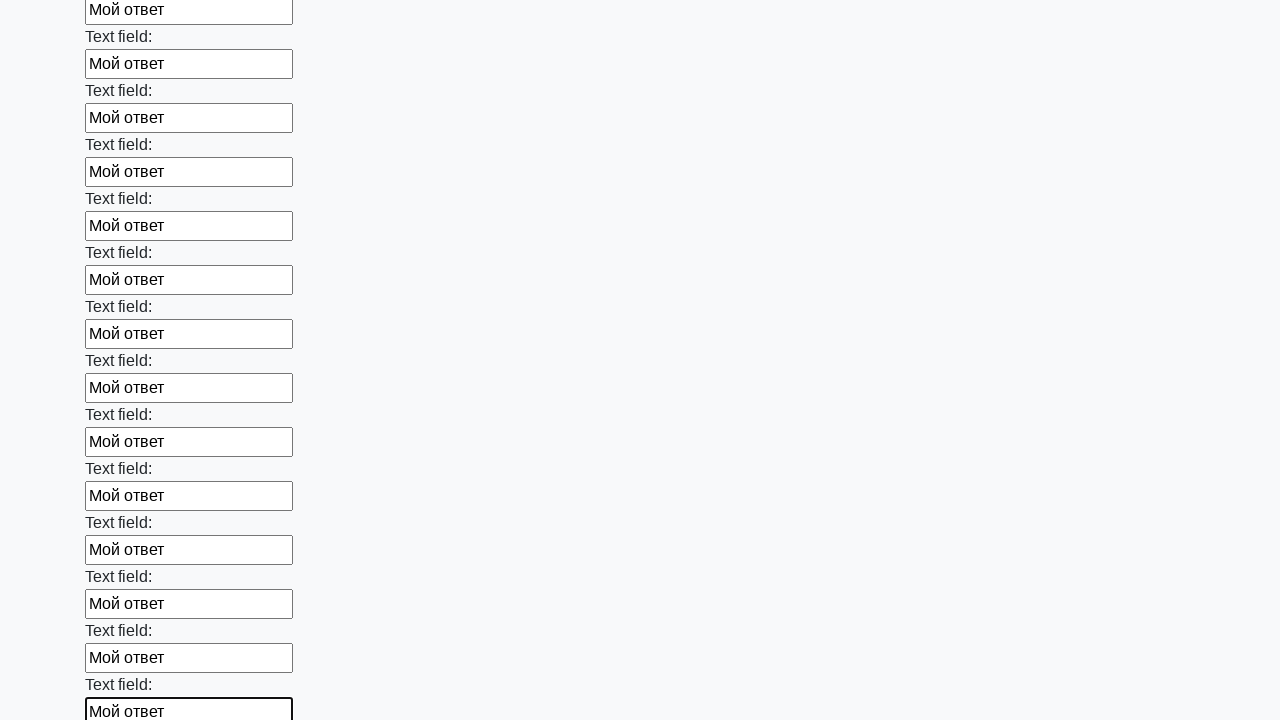

Filled input field with 'Мой ответ' on input >> nth=67
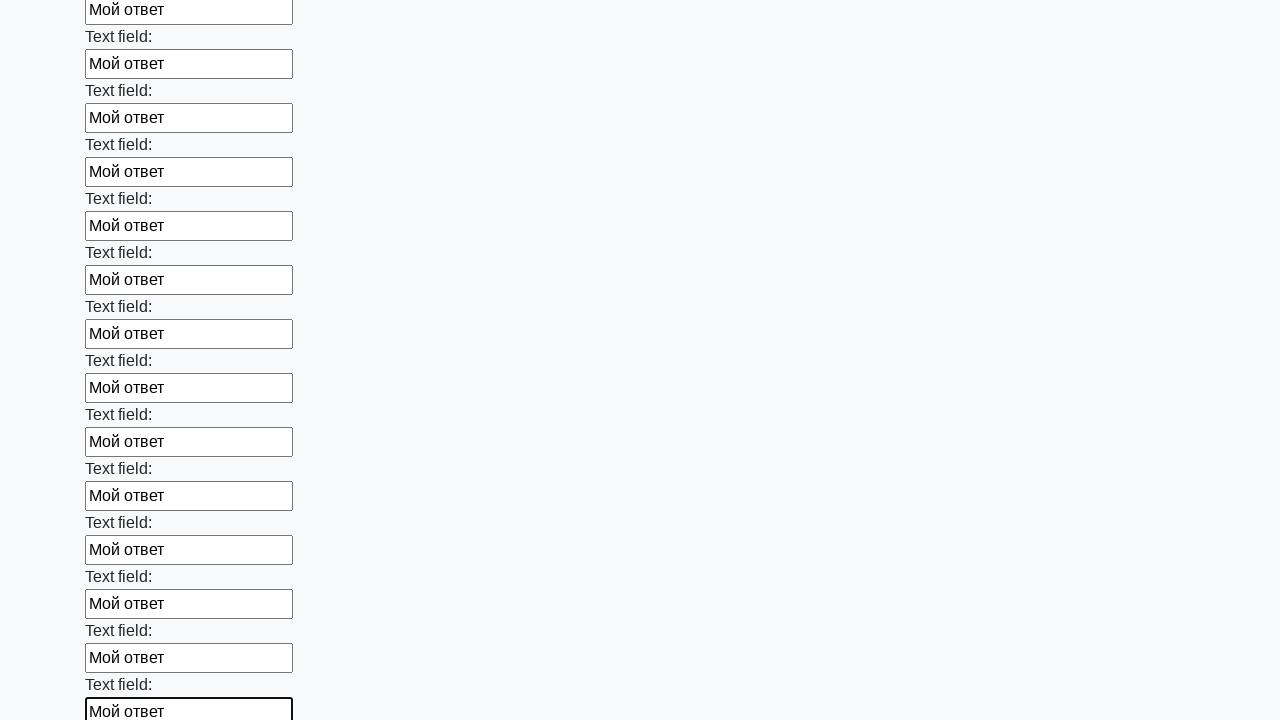

Filled input field with 'Мой ответ' on input >> nth=68
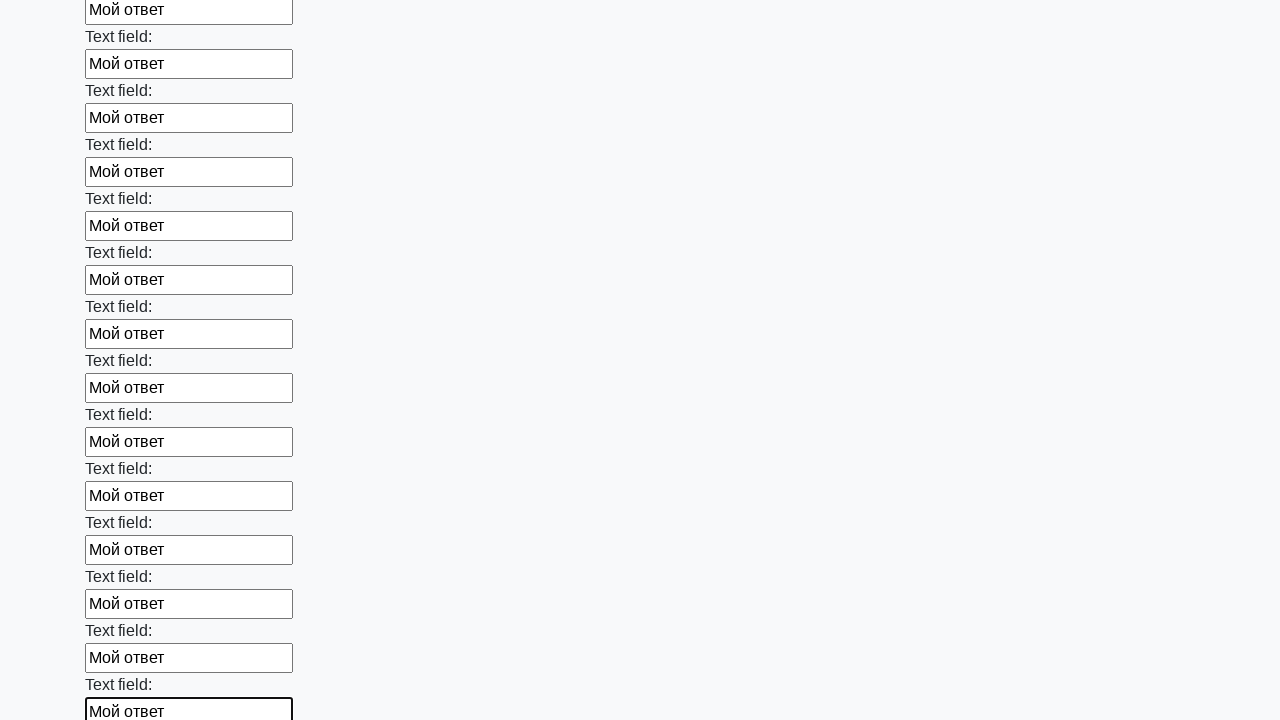

Filled input field with 'Мой ответ' on input >> nth=69
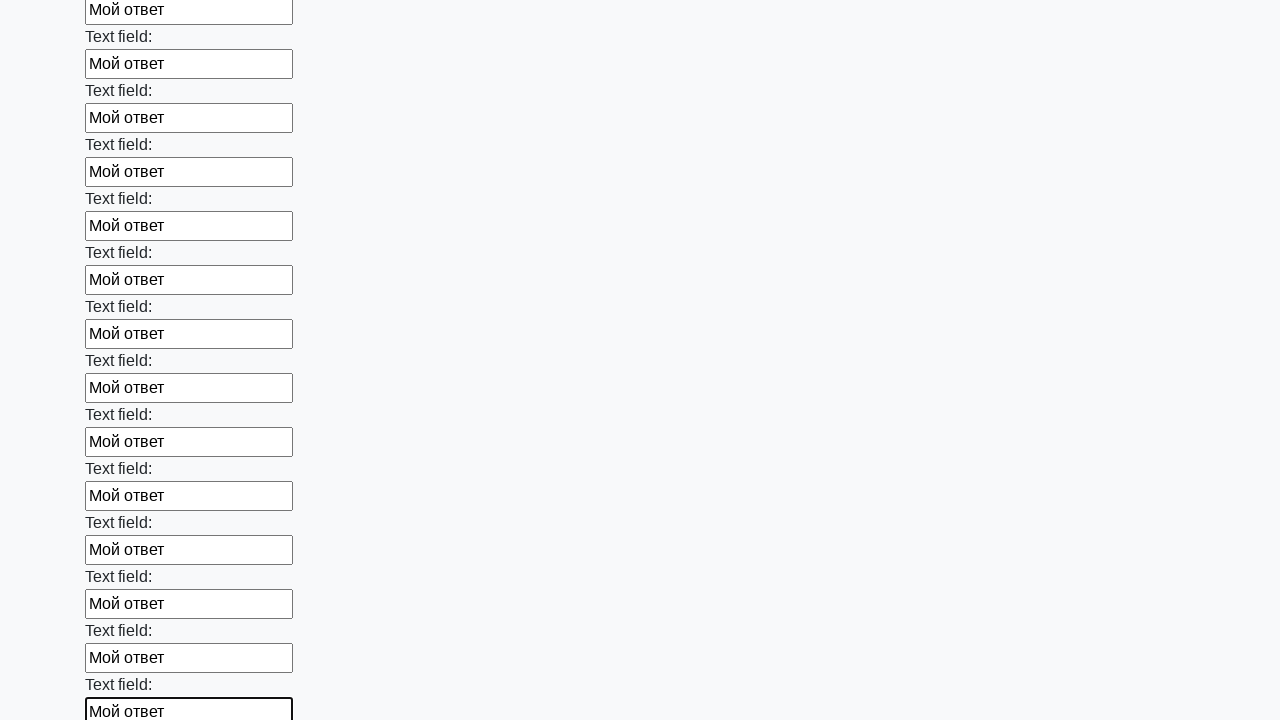

Filled input field with 'Мой ответ' on input >> nth=70
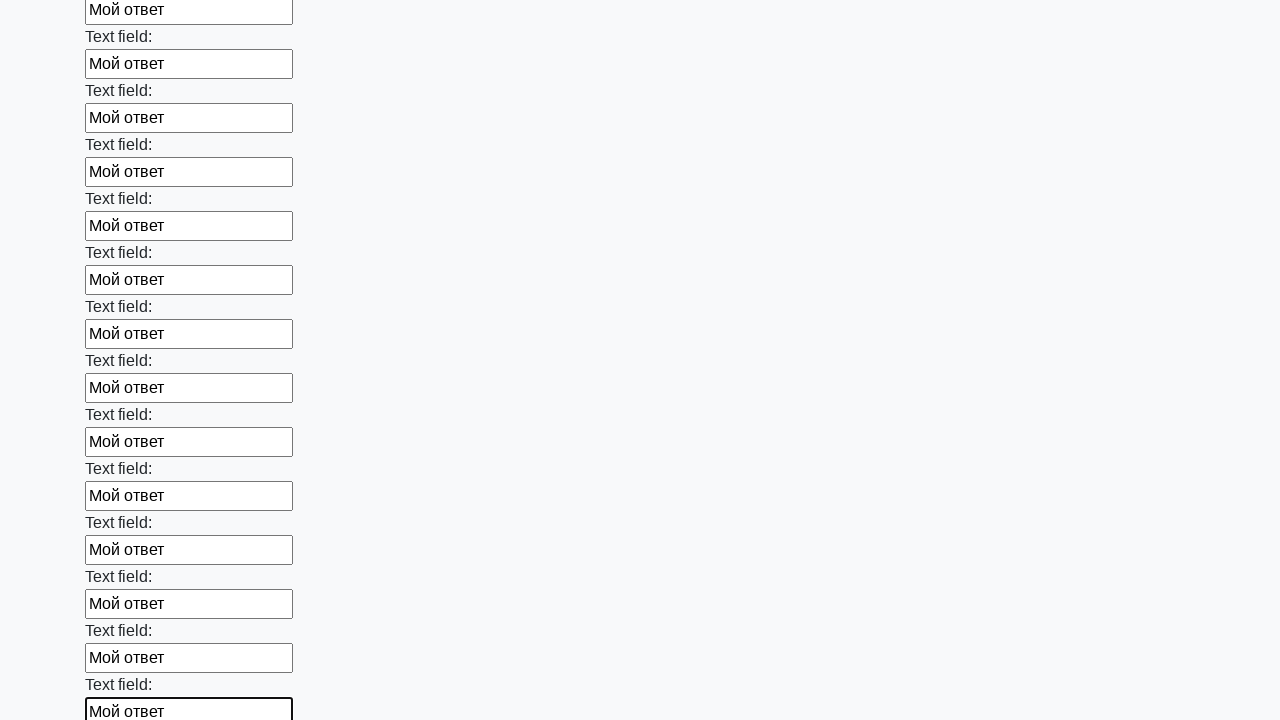

Filled input field with 'Мой ответ' on input >> nth=71
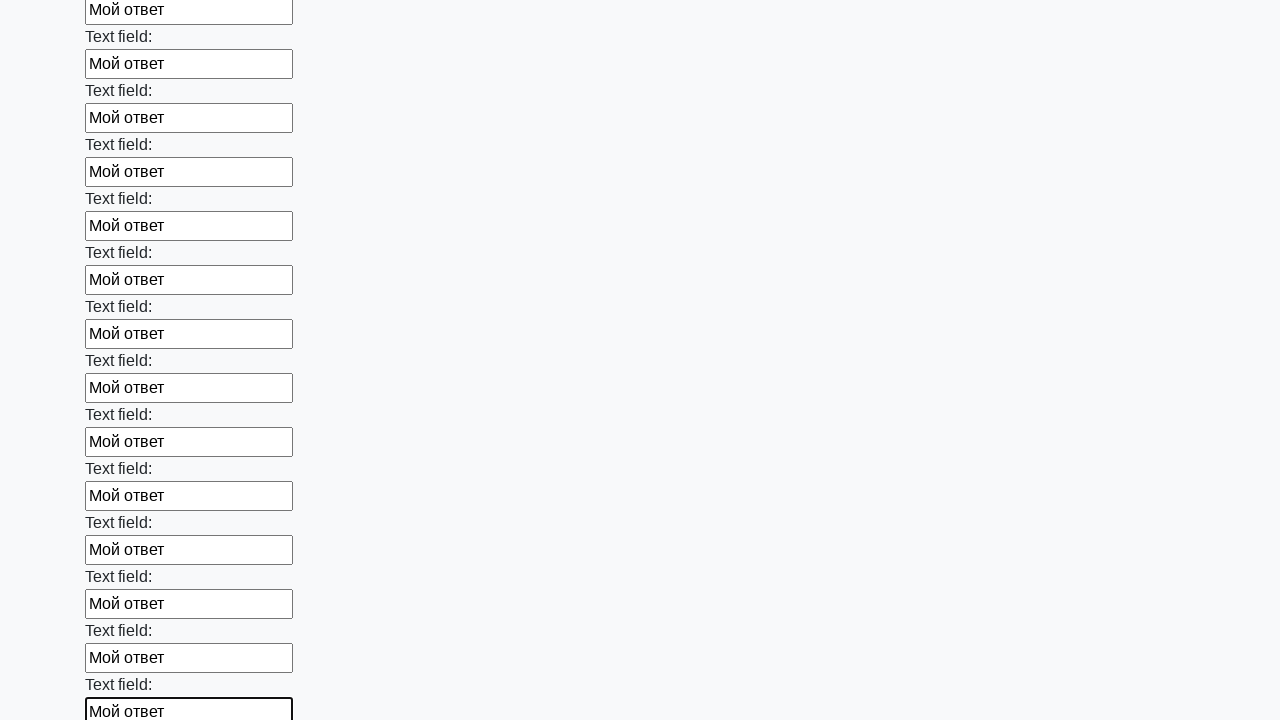

Filled input field with 'Мой ответ' on input >> nth=72
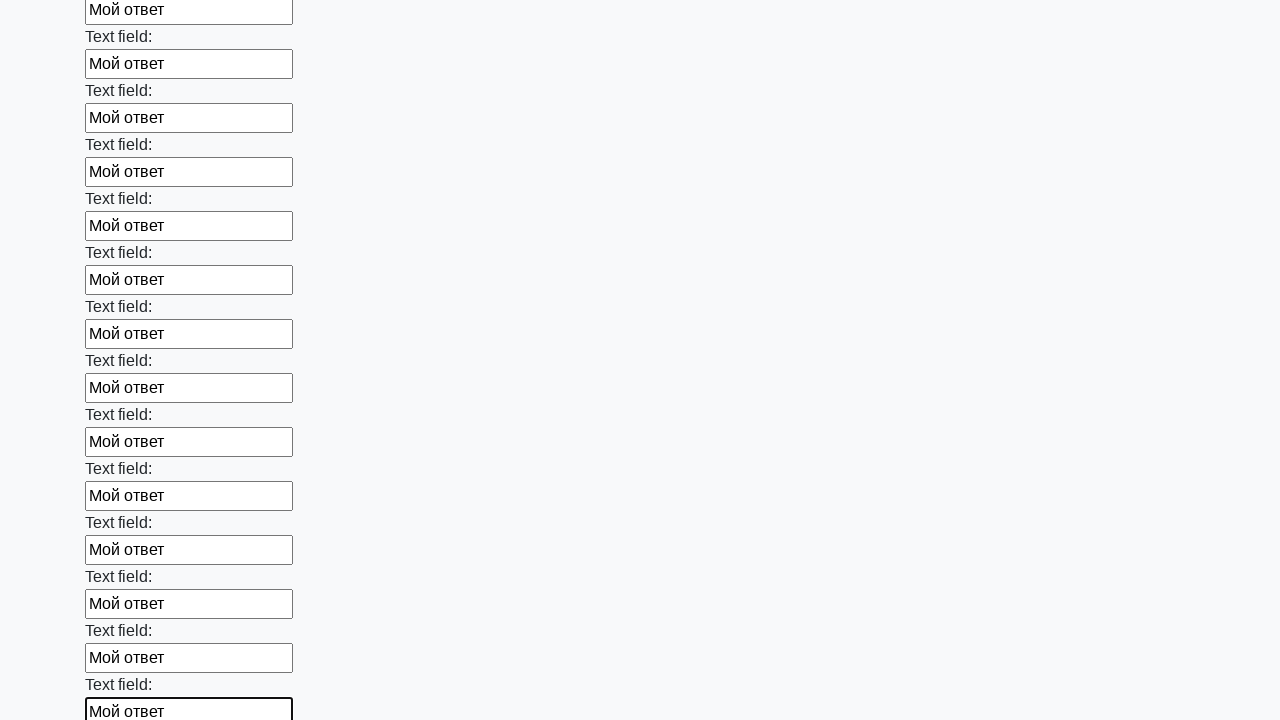

Filled input field with 'Мой ответ' on input >> nth=73
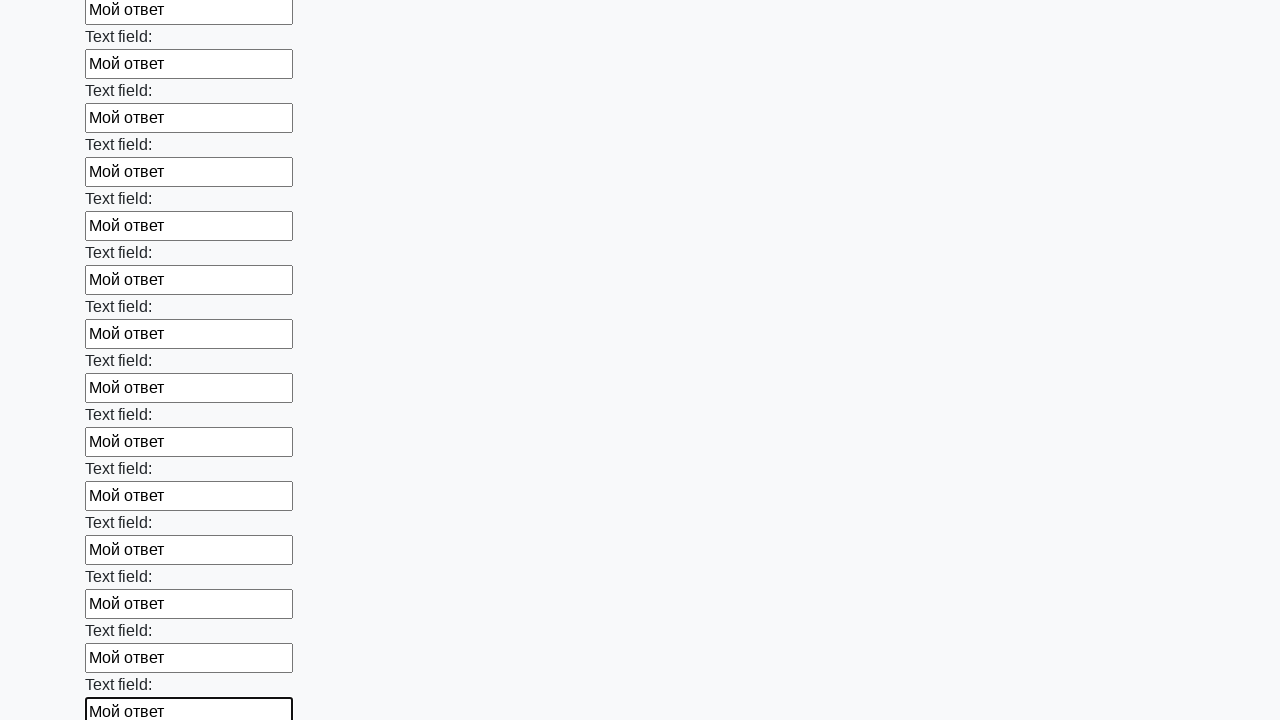

Filled input field with 'Мой ответ' on input >> nth=74
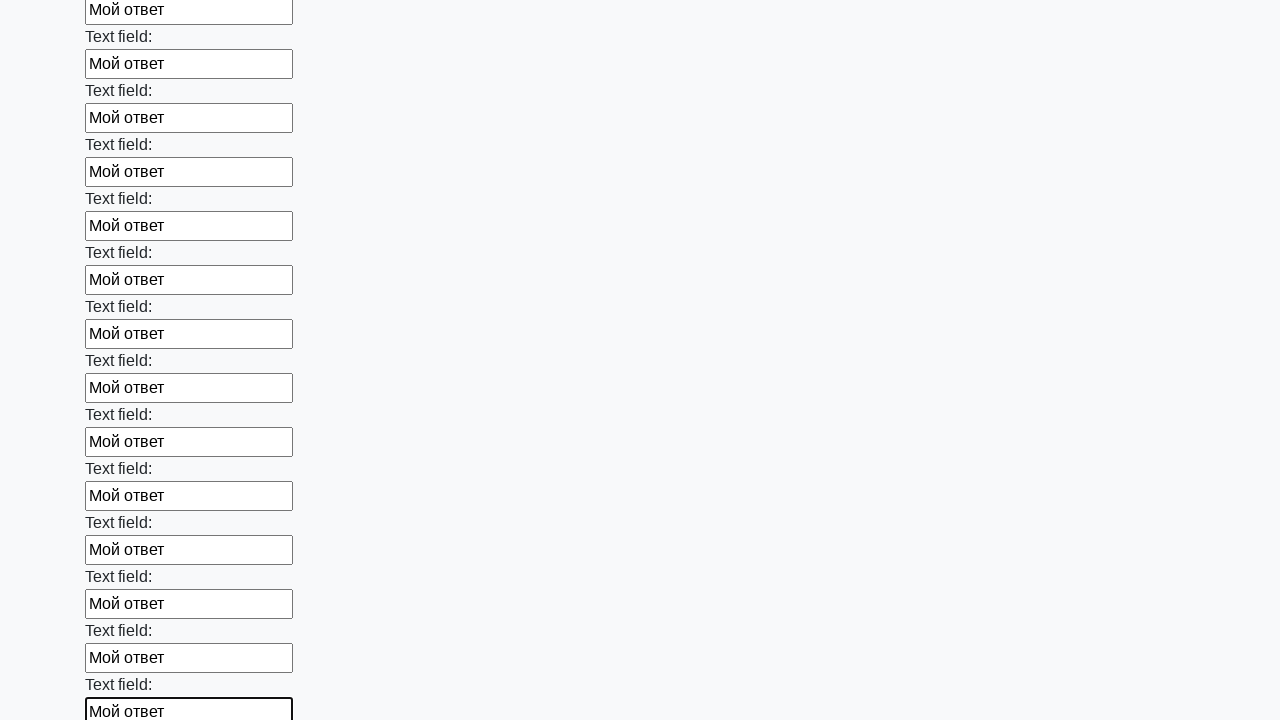

Filled input field with 'Мой ответ' on input >> nth=75
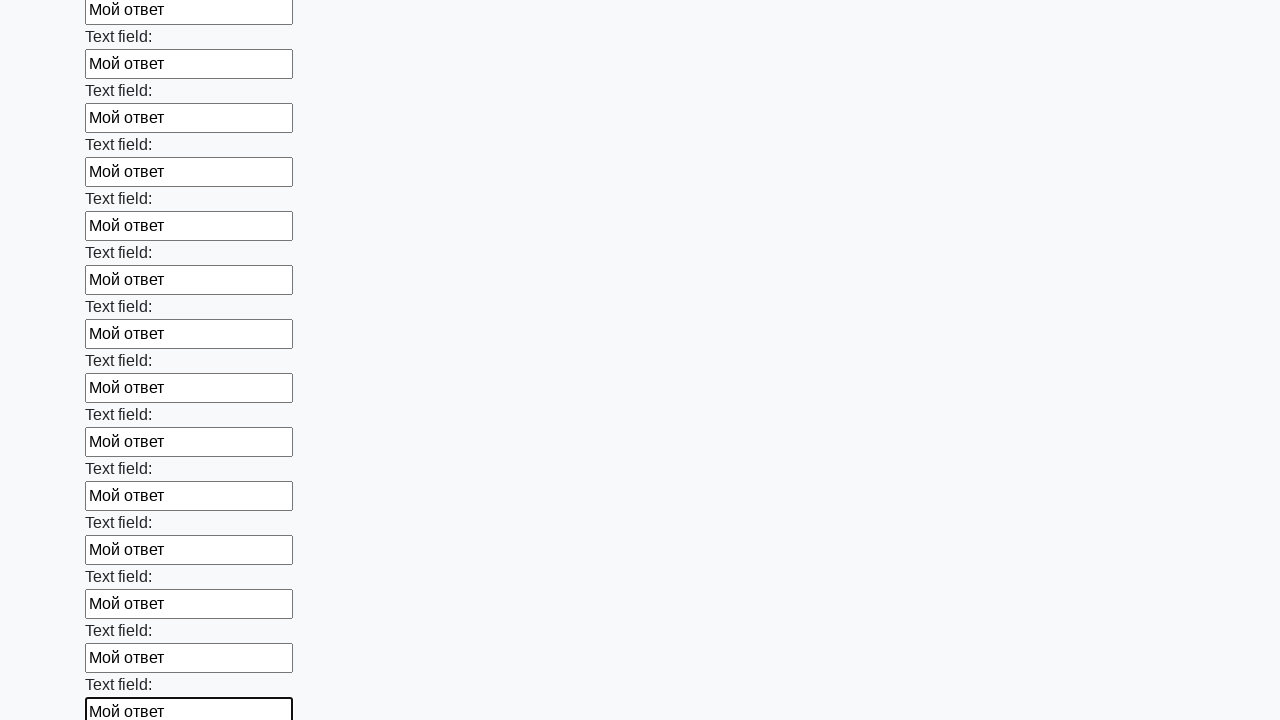

Filled input field with 'Мой ответ' on input >> nth=76
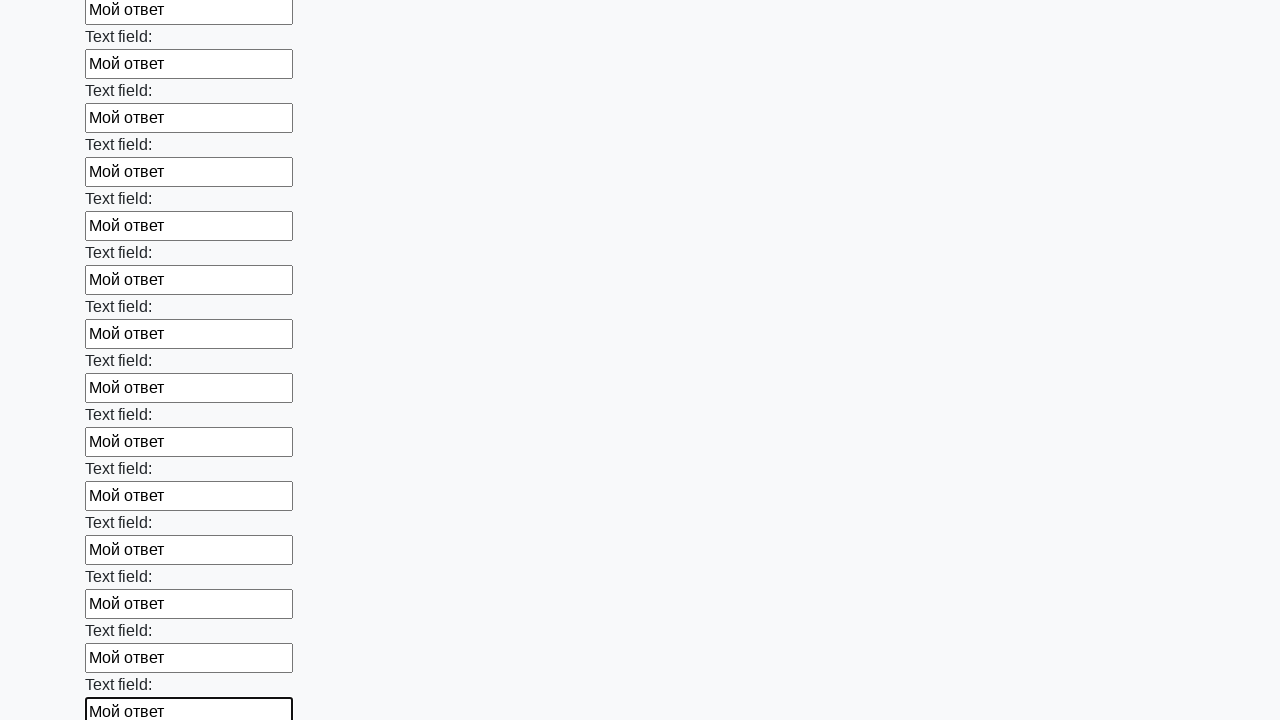

Filled input field with 'Мой ответ' on input >> nth=77
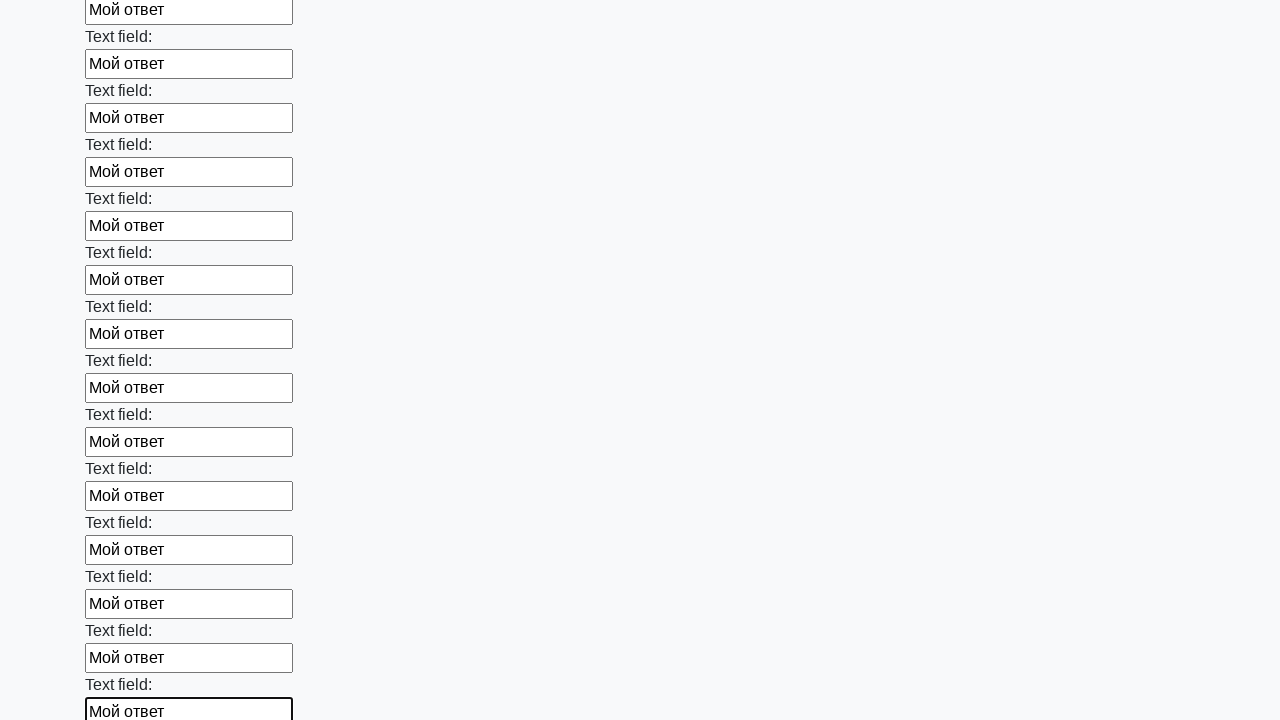

Filled input field with 'Мой ответ' on input >> nth=78
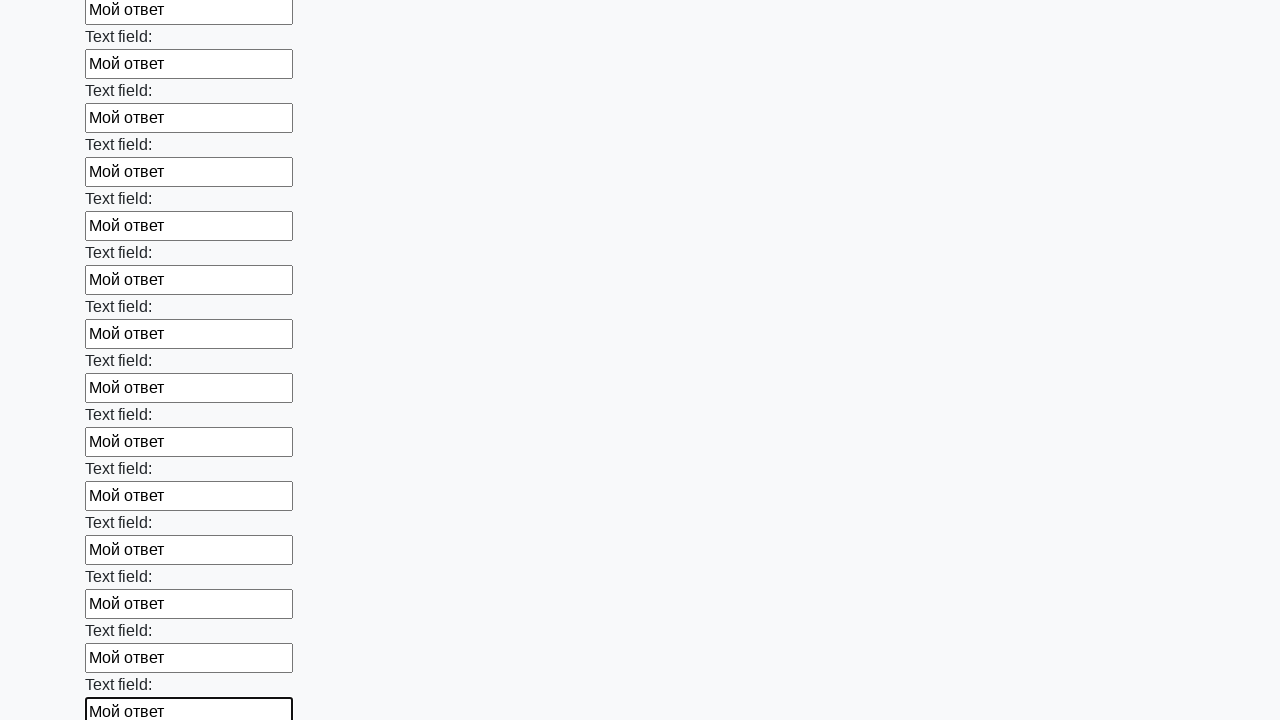

Filled input field with 'Мой ответ' on input >> nth=79
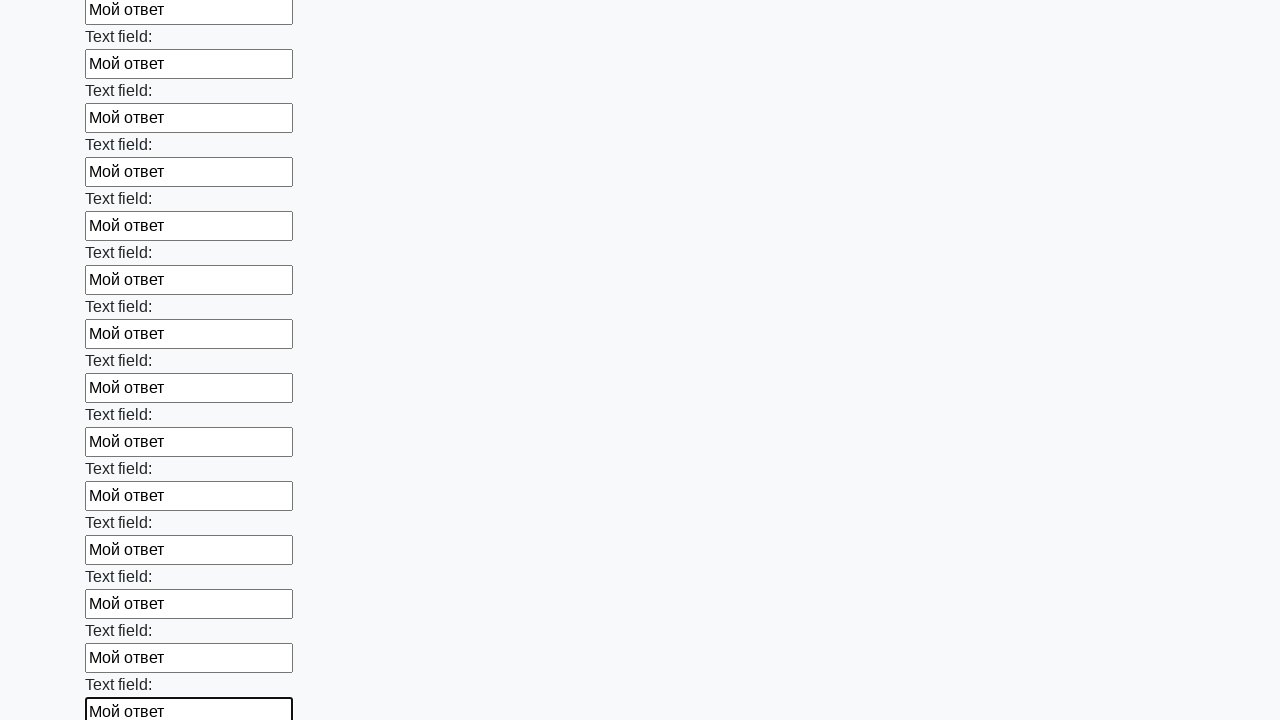

Filled input field with 'Мой ответ' on input >> nth=80
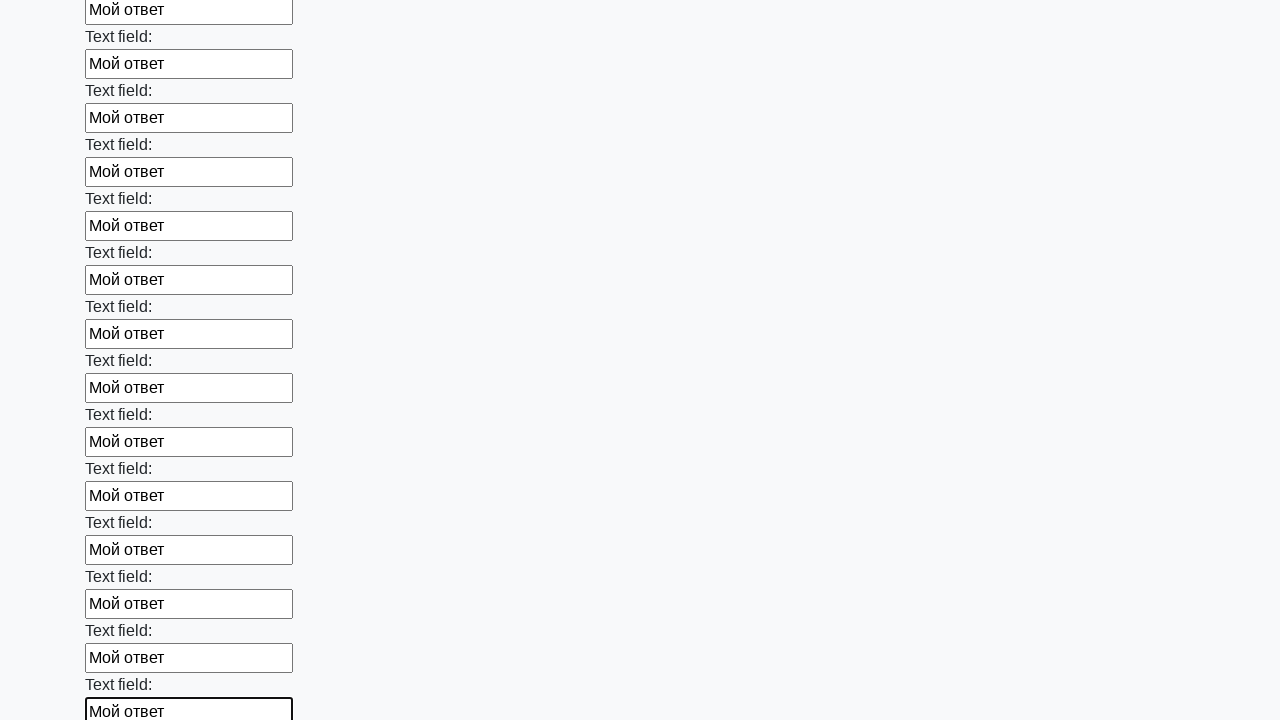

Filled input field with 'Мой ответ' on input >> nth=81
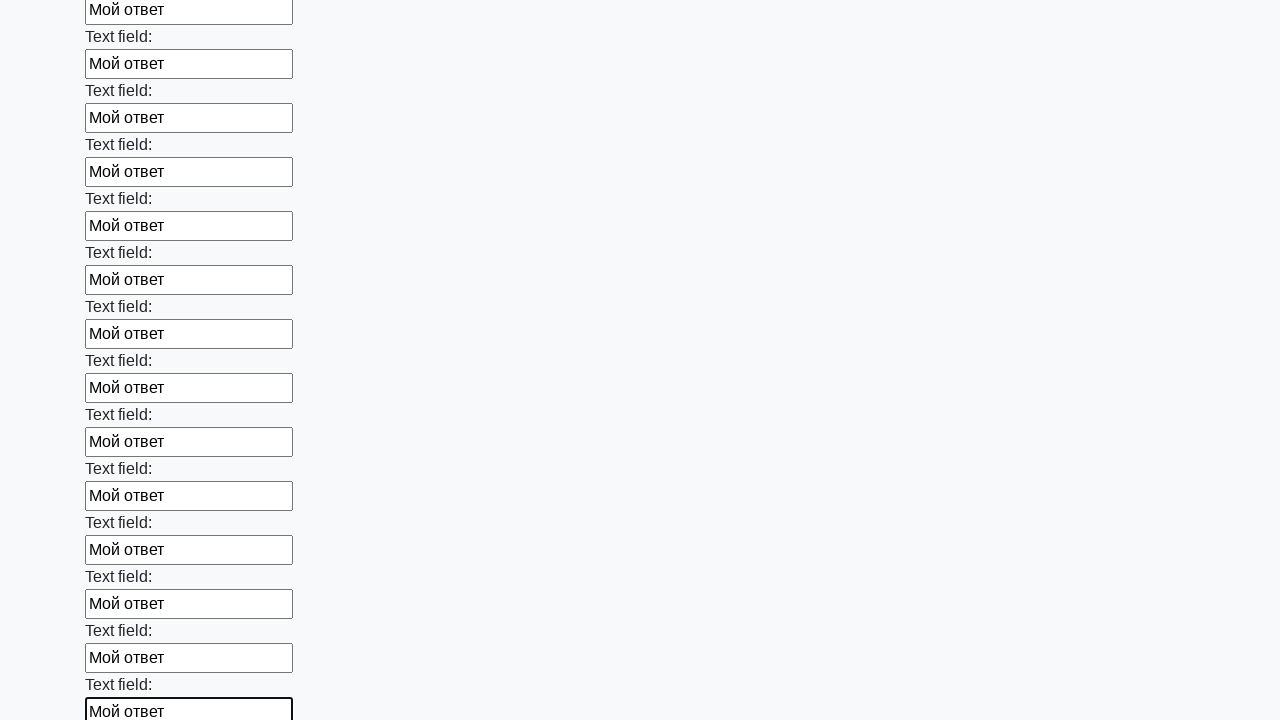

Filled input field with 'Мой ответ' on input >> nth=82
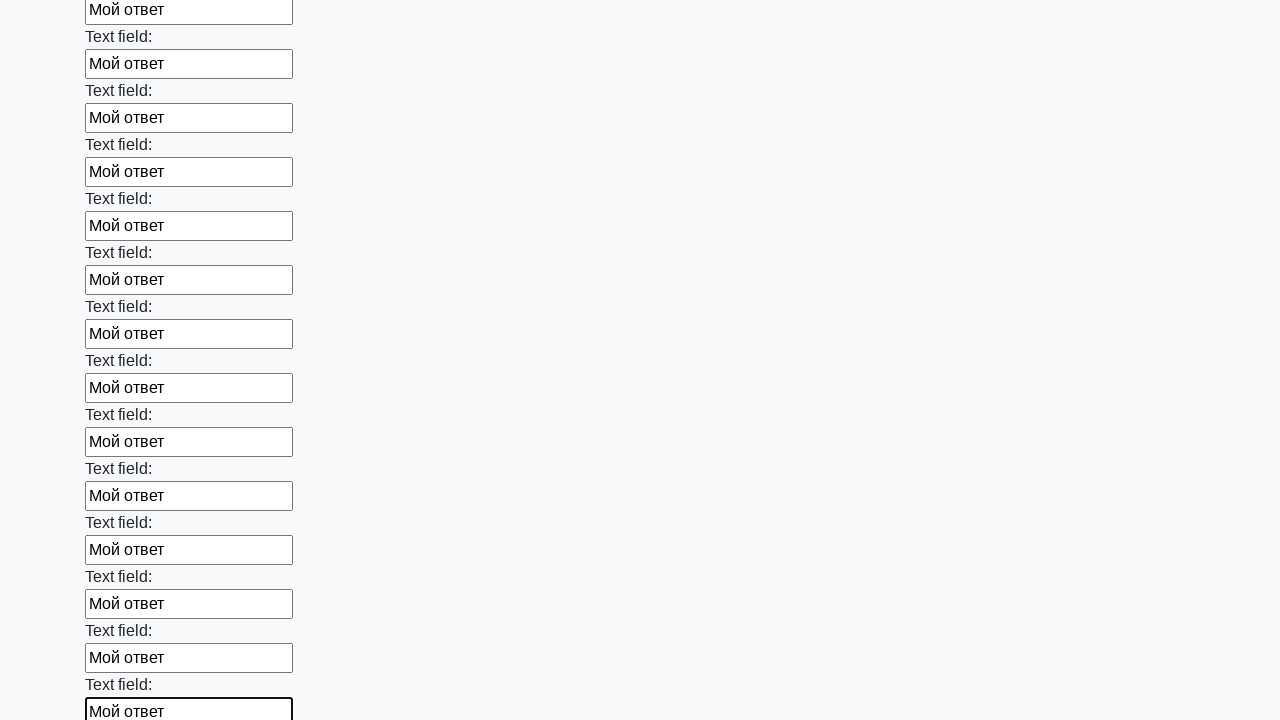

Filled input field with 'Мой ответ' on input >> nth=83
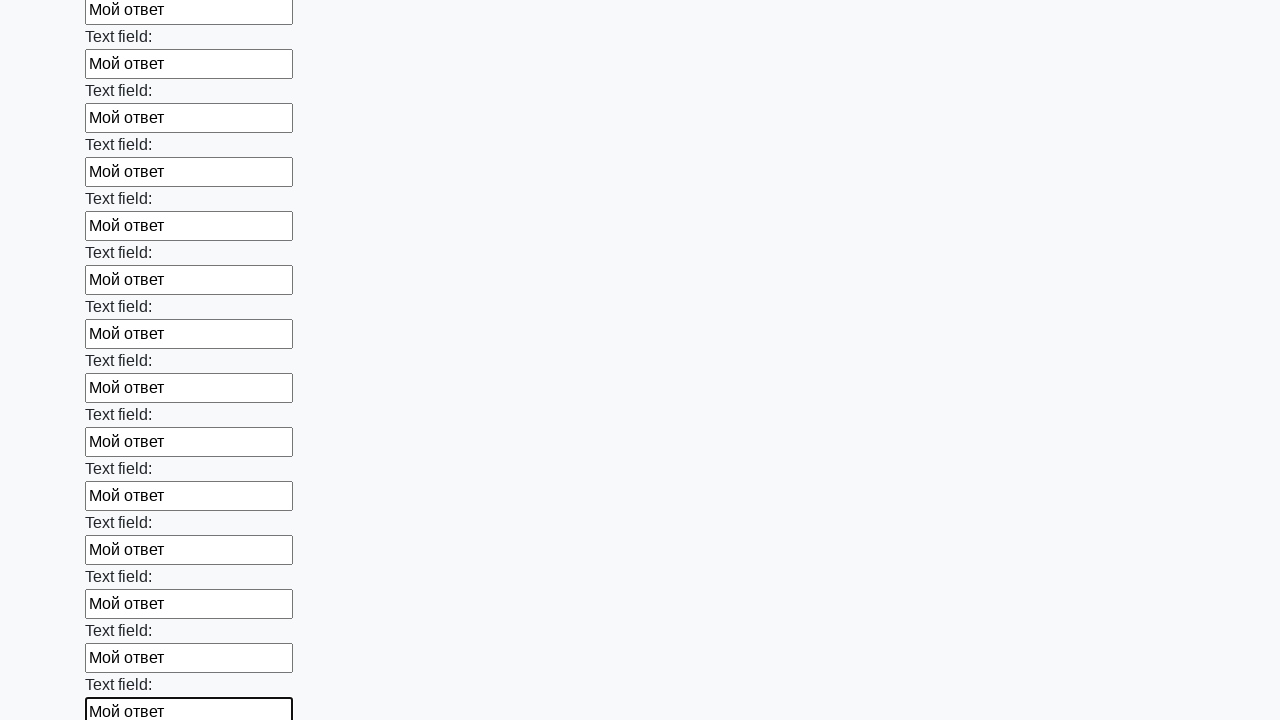

Filled input field with 'Мой ответ' on input >> nth=84
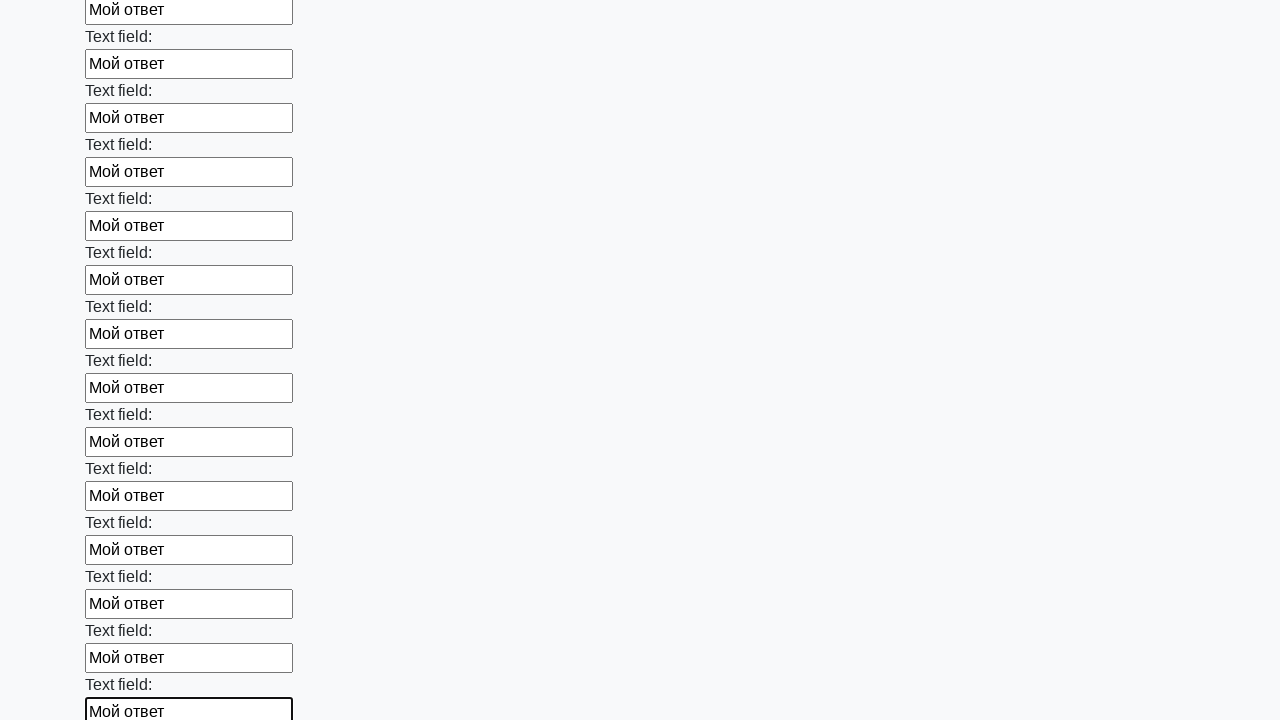

Filled input field with 'Мой ответ' on input >> nth=85
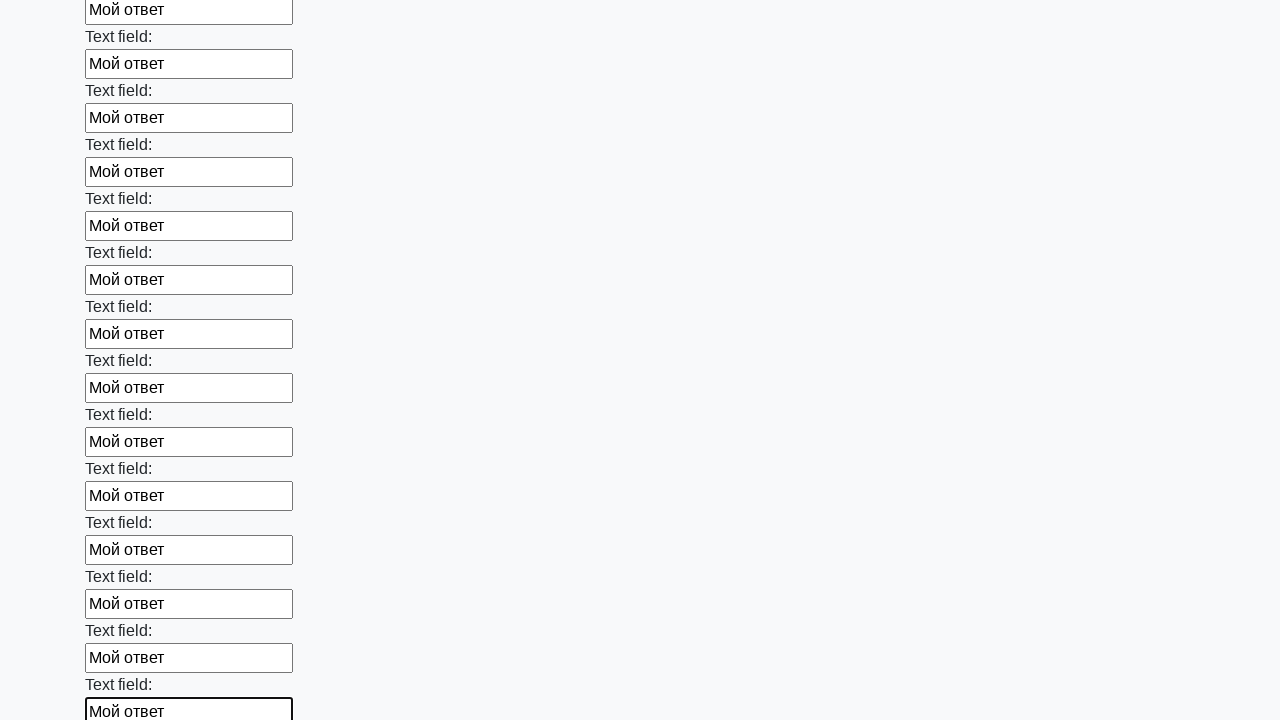

Filled input field with 'Мой ответ' on input >> nth=86
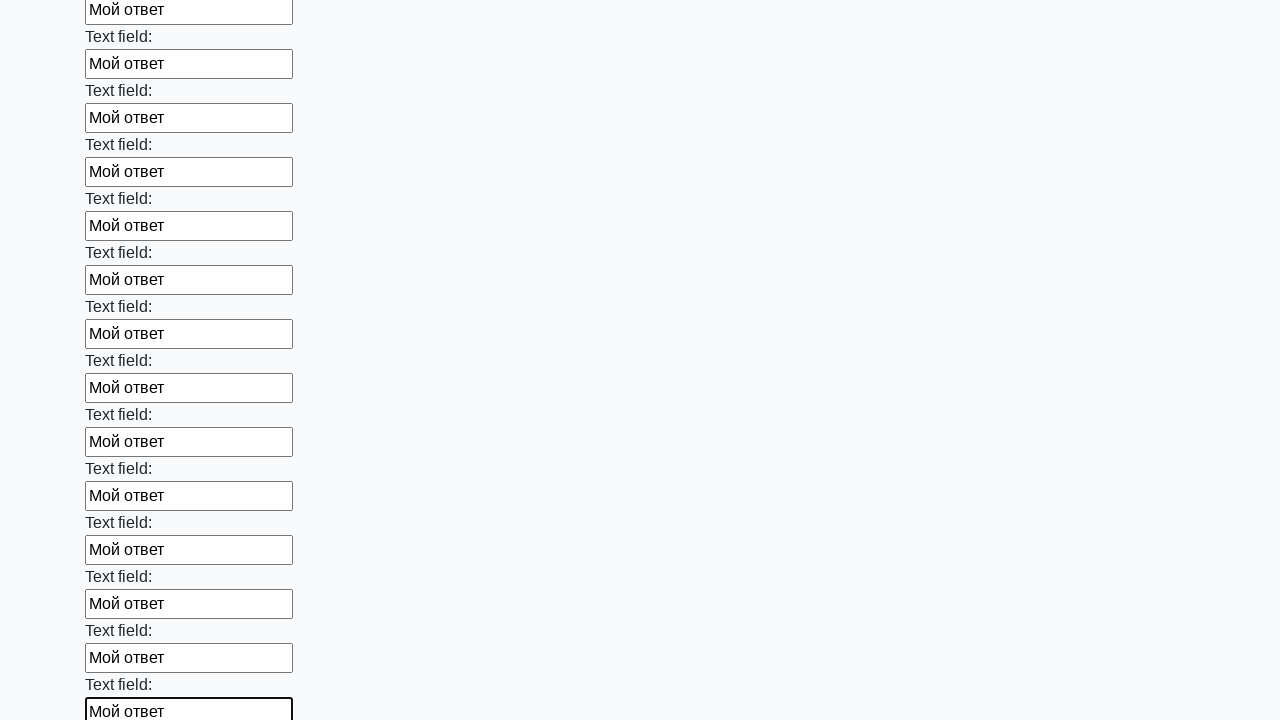

Filled input field with 'Мой ответ' on input >> nth=87
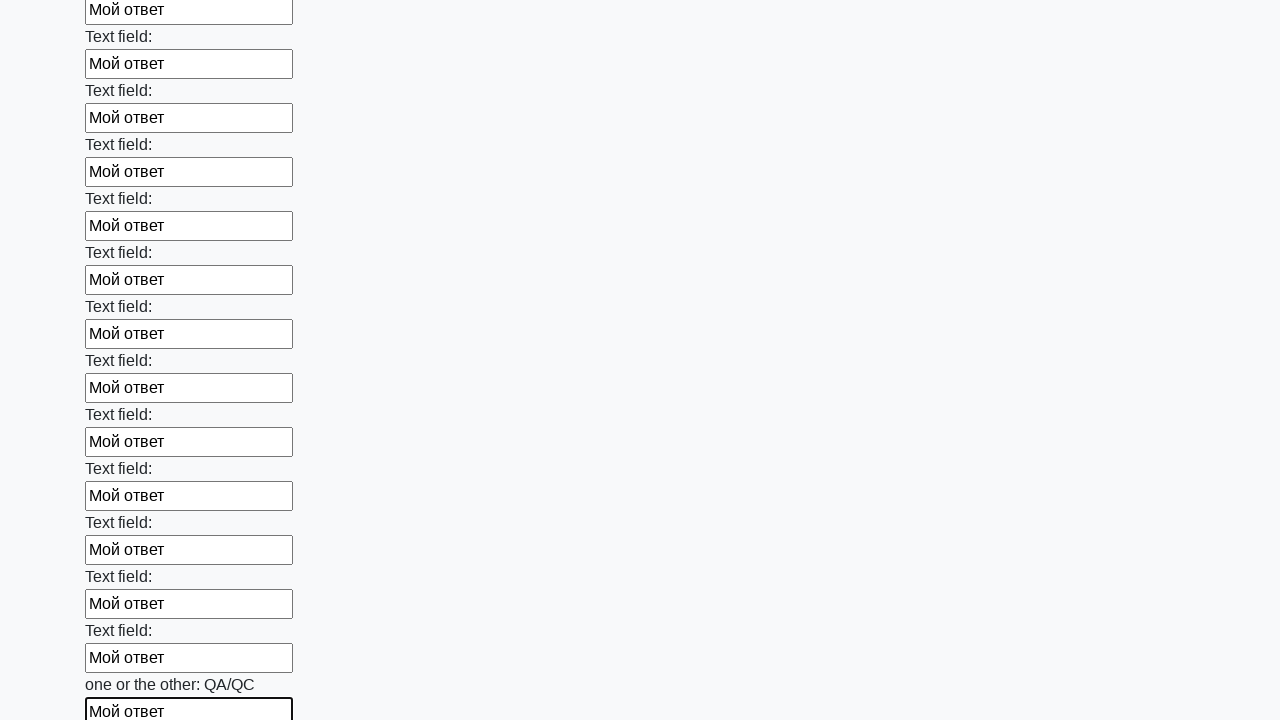

Filled input field with 'Мой ответ' on input >> nth=88
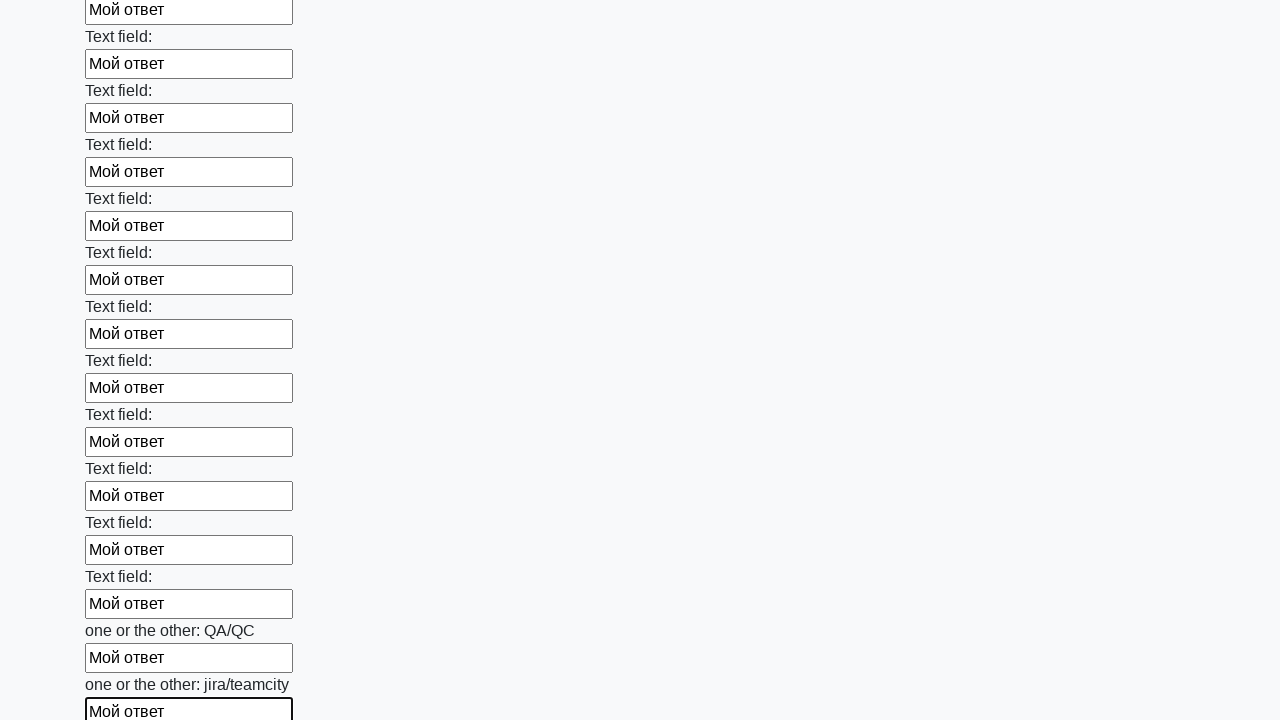

Filled input field with 'Мой ответ' on input >> nth=89
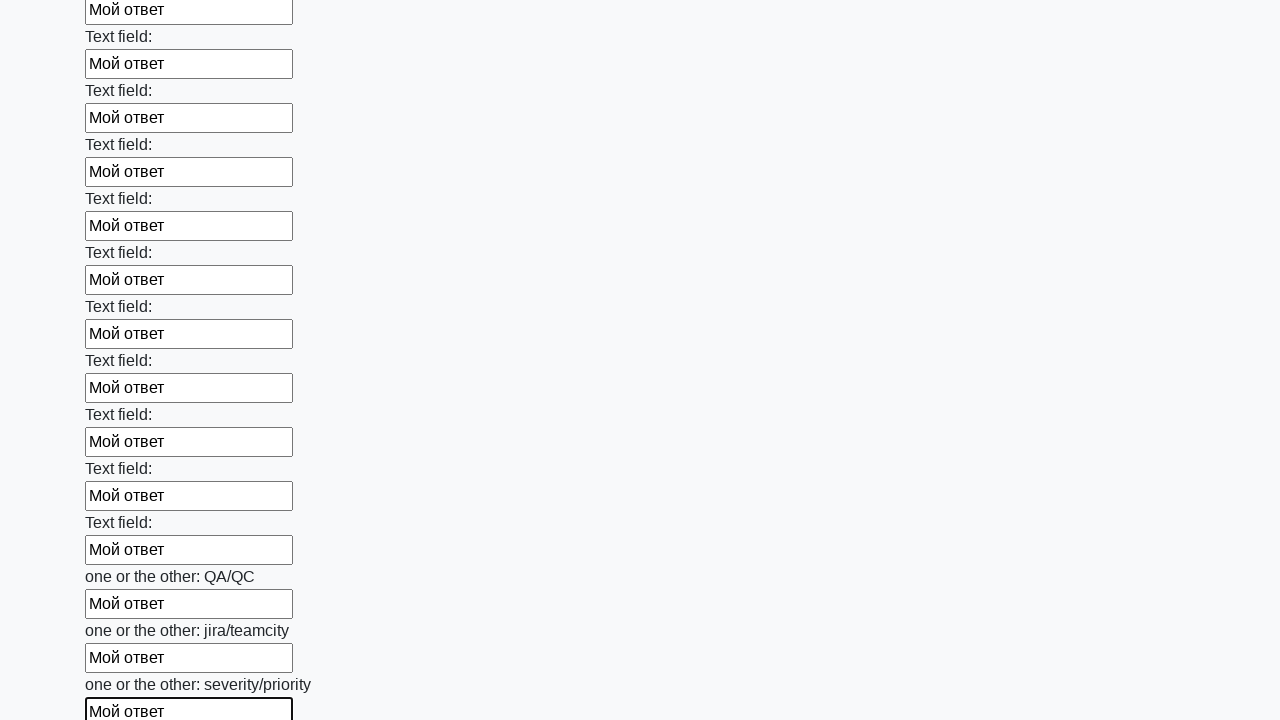

Filled input field with 'Мой ответ' on input >> nth=90
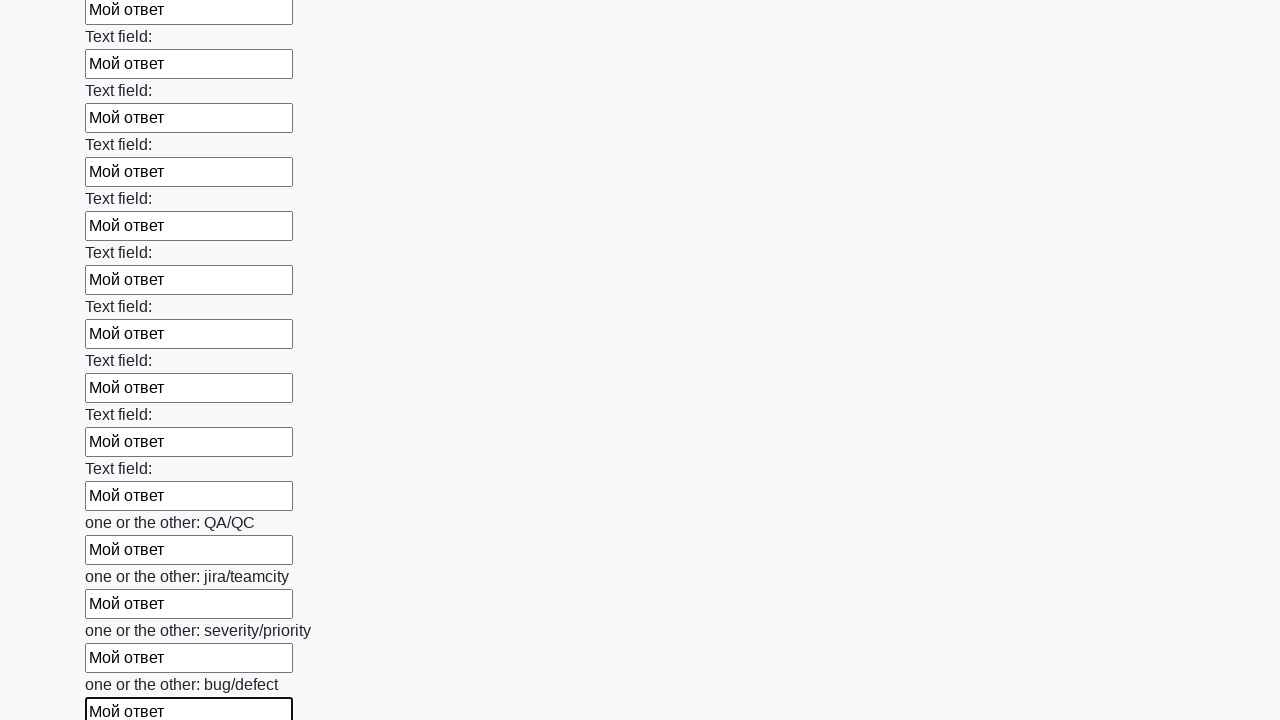

Filled input field with 'Мой ответ' on input >> nth=91
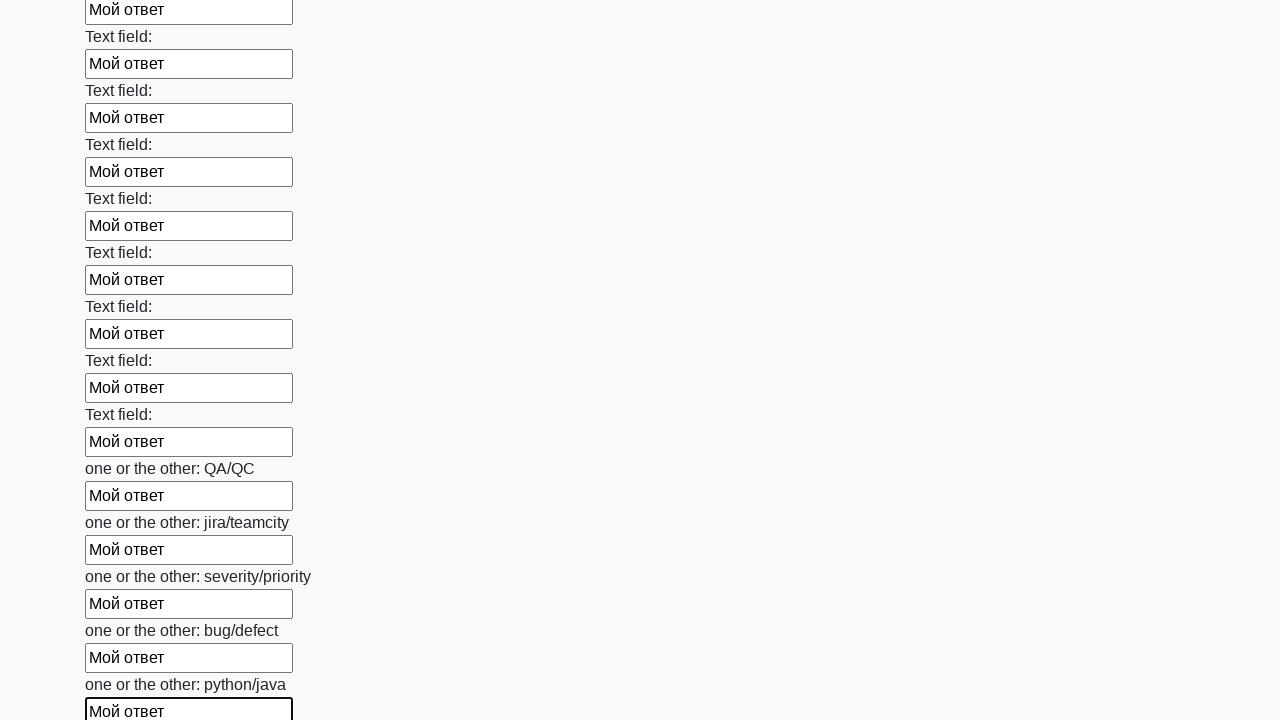

Filled input field with 'Мой ответ' on input >> nth=92
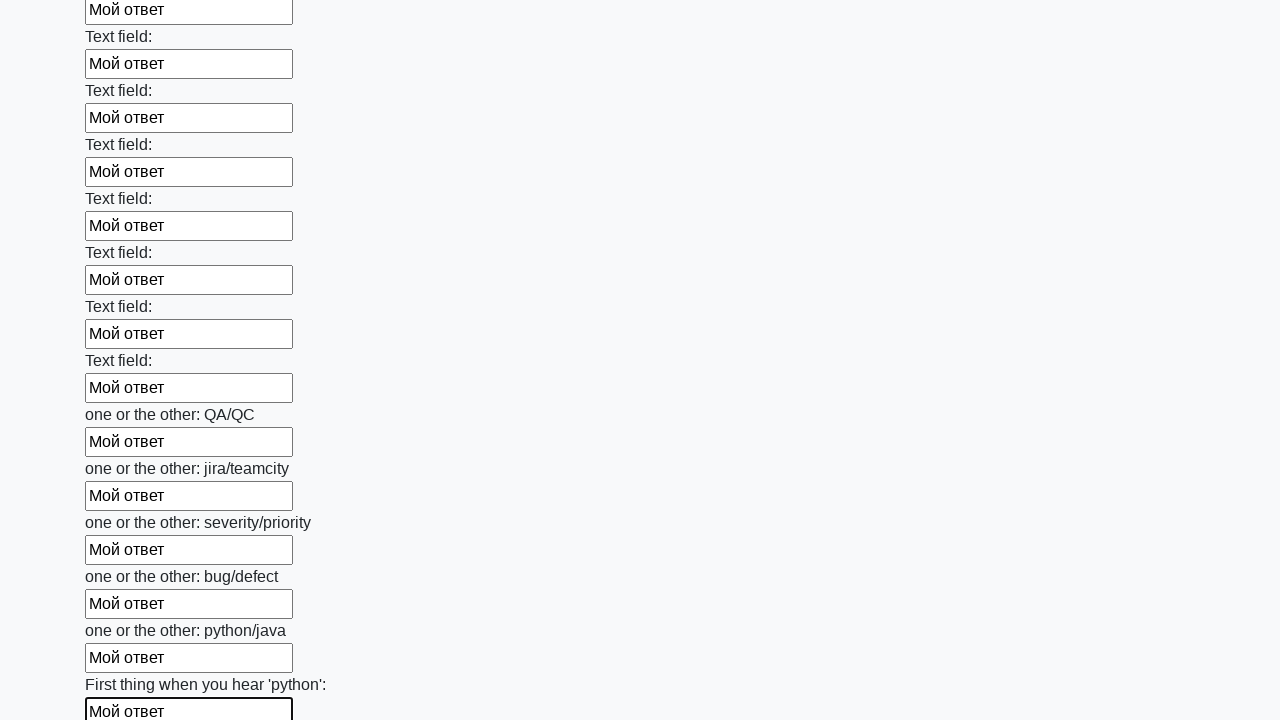

Filled input field with 'Мой ответ' on input >> nth=93
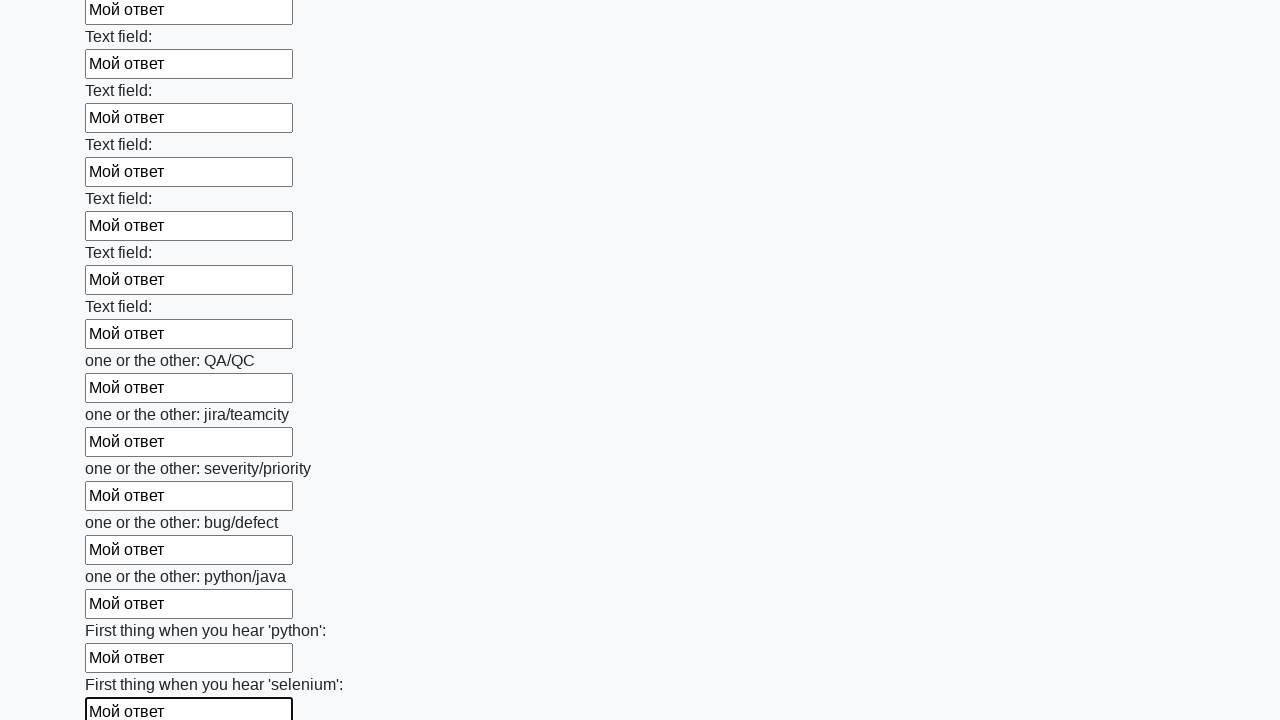

Filled input field with 'Мой ответ' on input >> nth=94
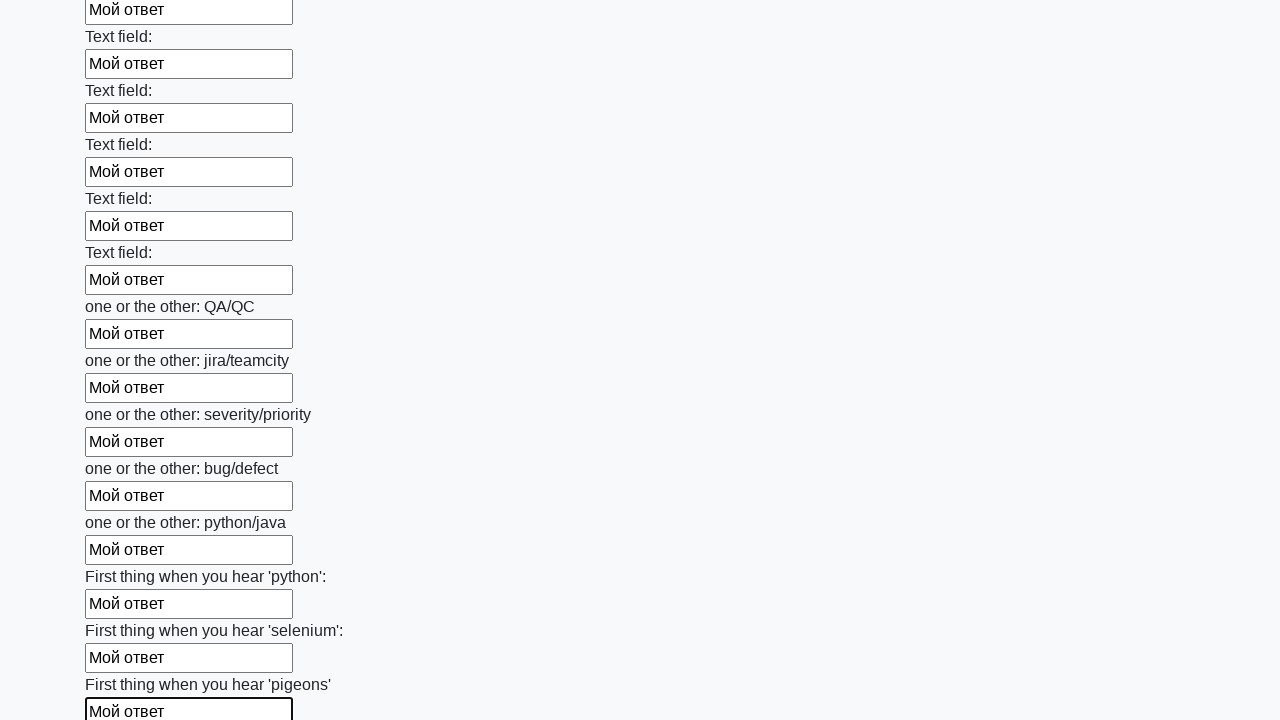

Filled input field with 'Мой ответ' on input >> nth=95
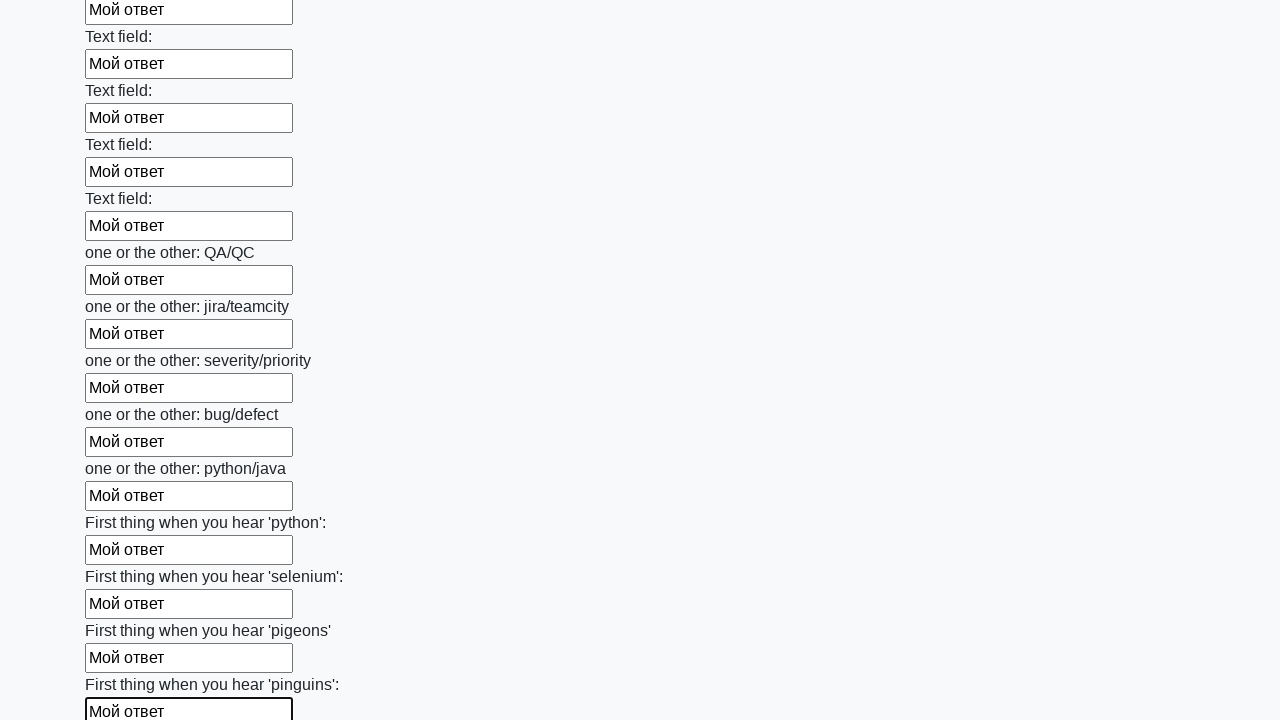

Filled input field with 'Мой ответ' on input >> nth=96
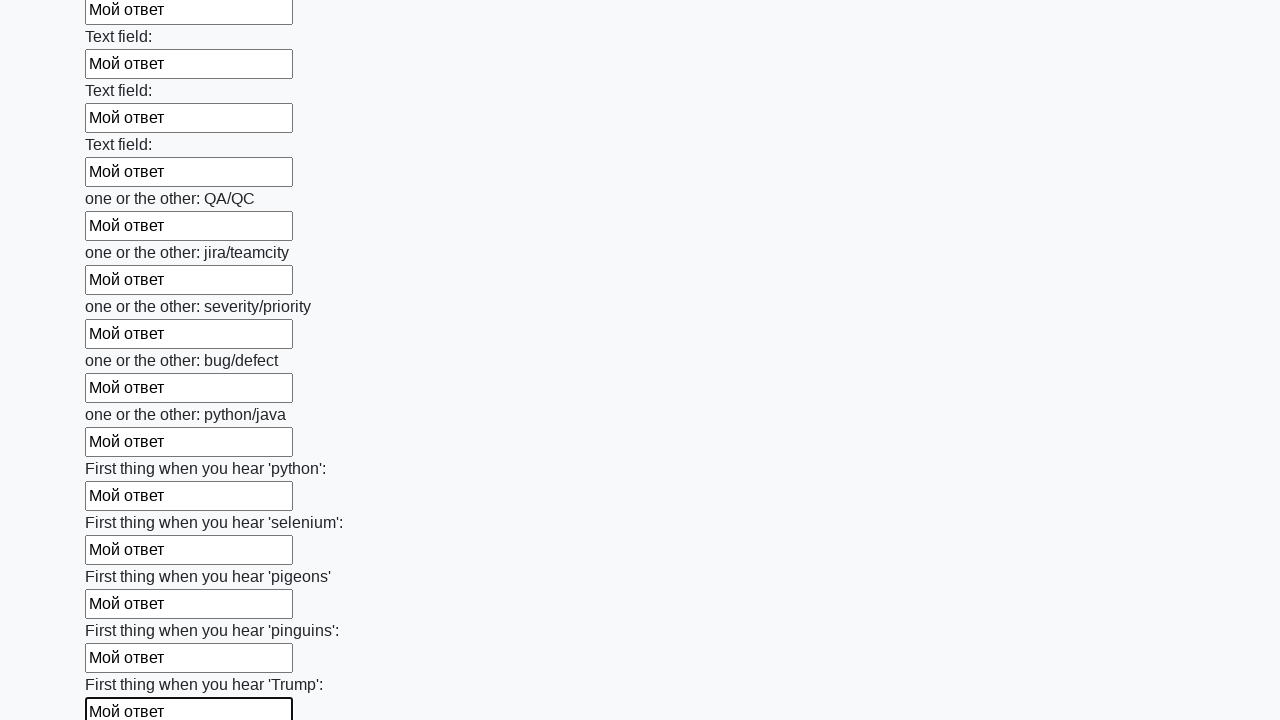

Filled input field with 'Мой ответ' on input >> nth=97
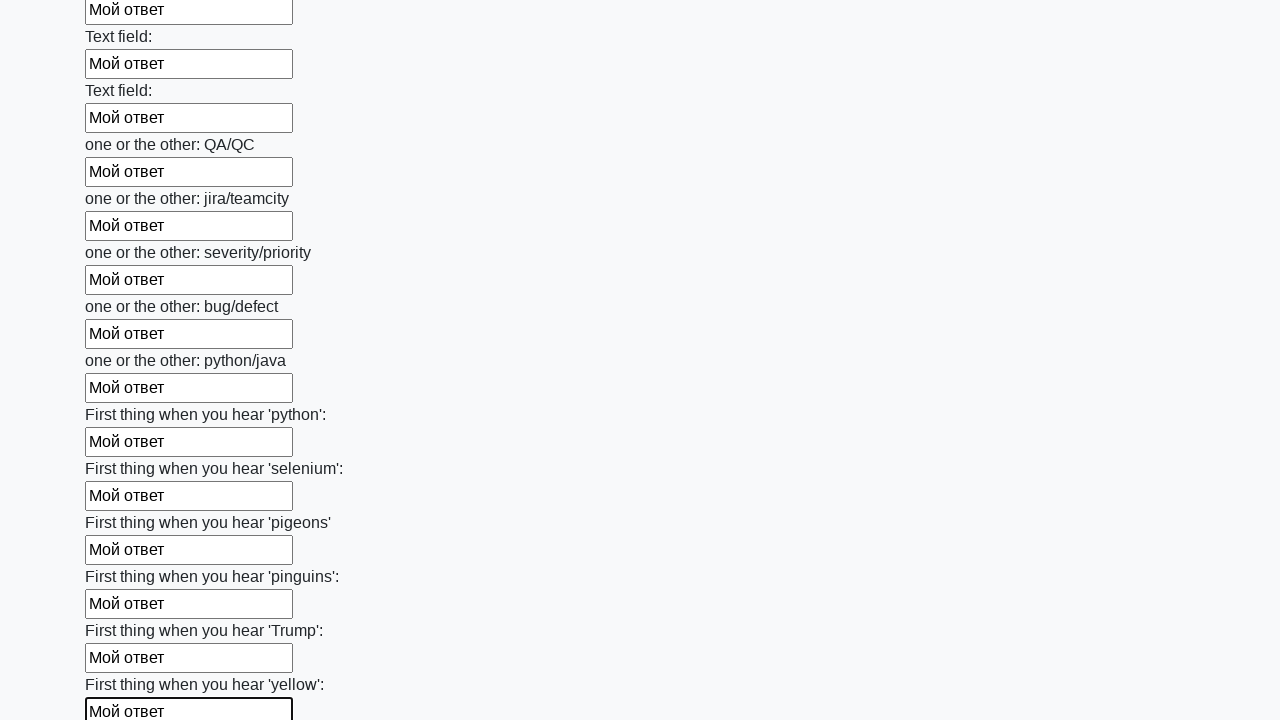

Filled input field with 'Мой ответ' on input >> nth=98
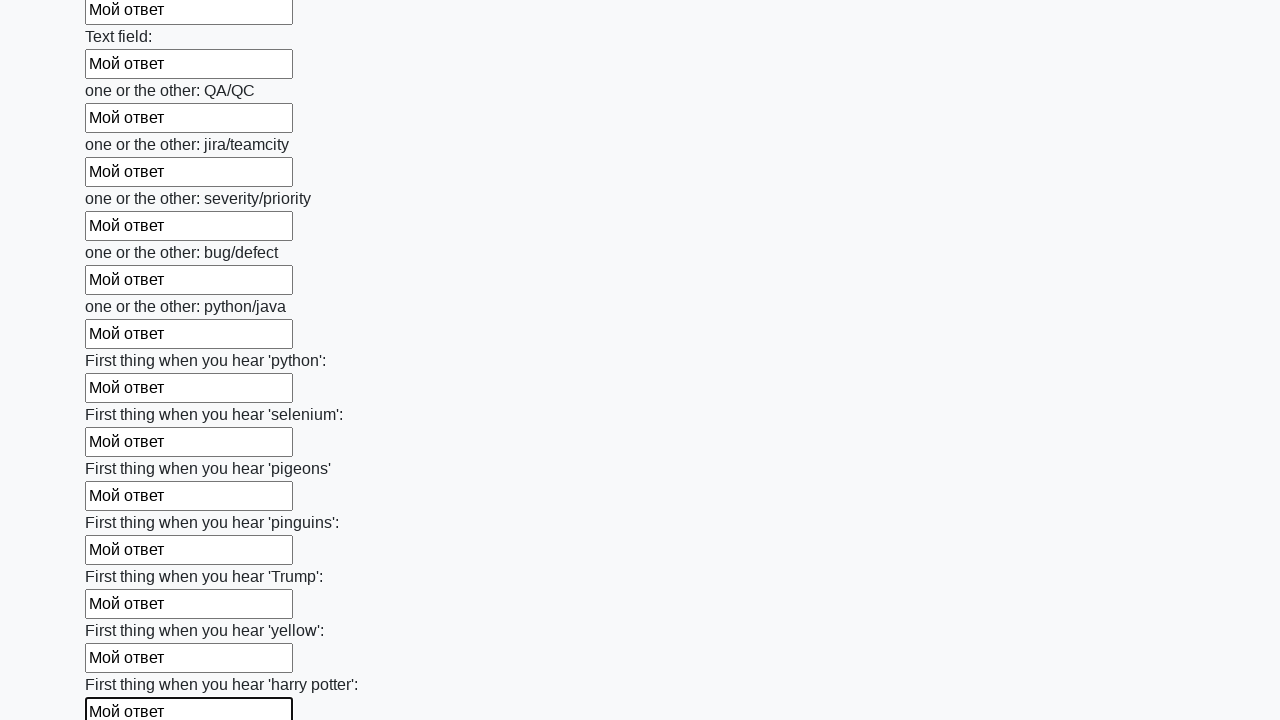

Filled input field with 'Мой ответ' on input >> nth=99
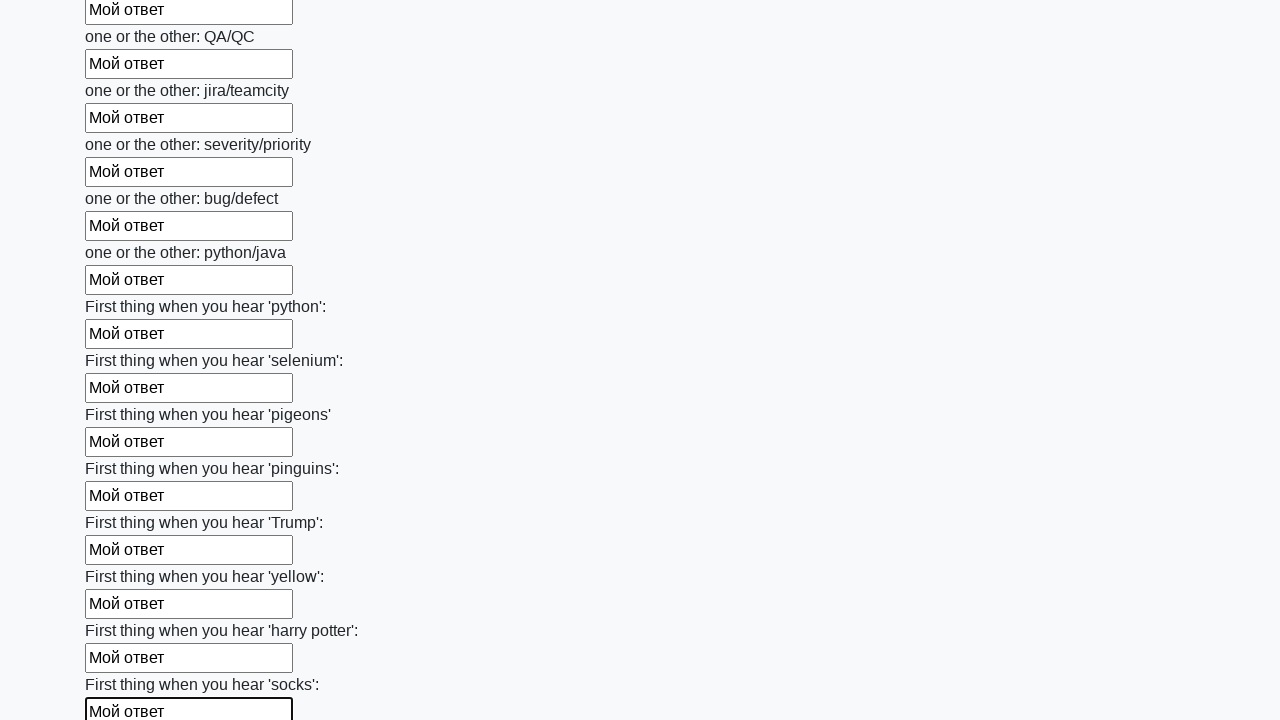

Clicked submit button to submit the form at (123, 611) on button.btn
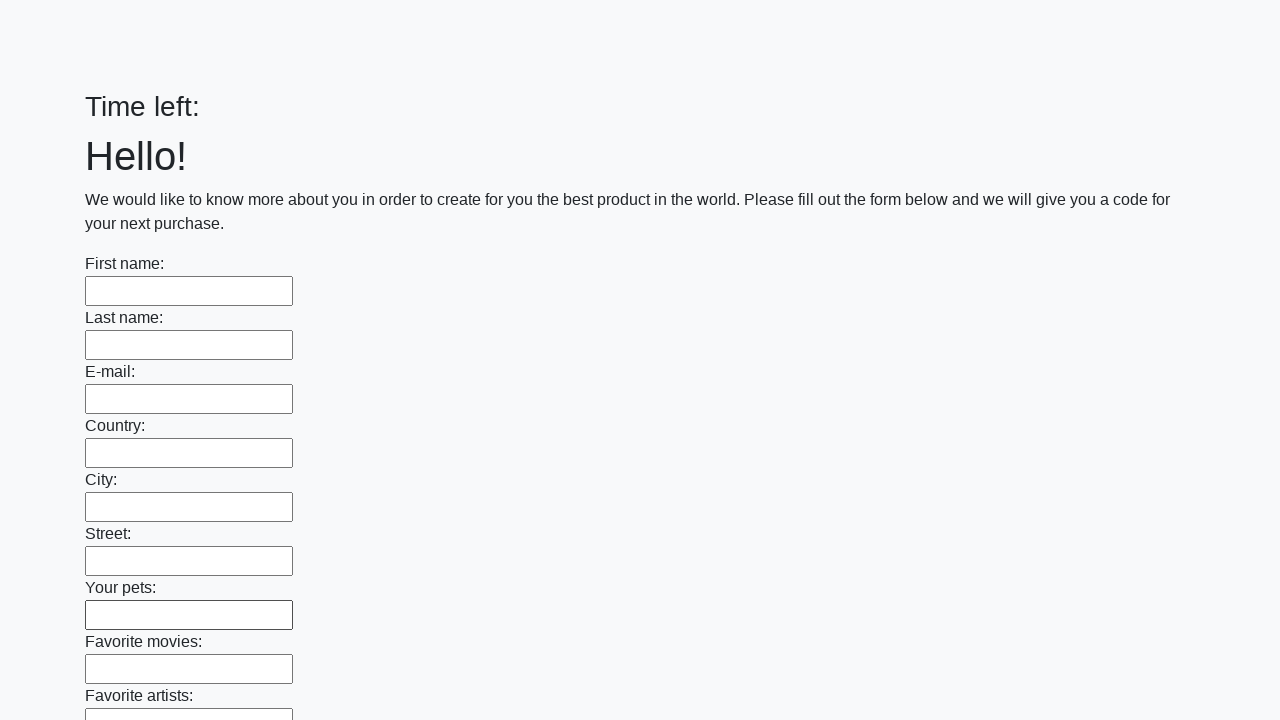

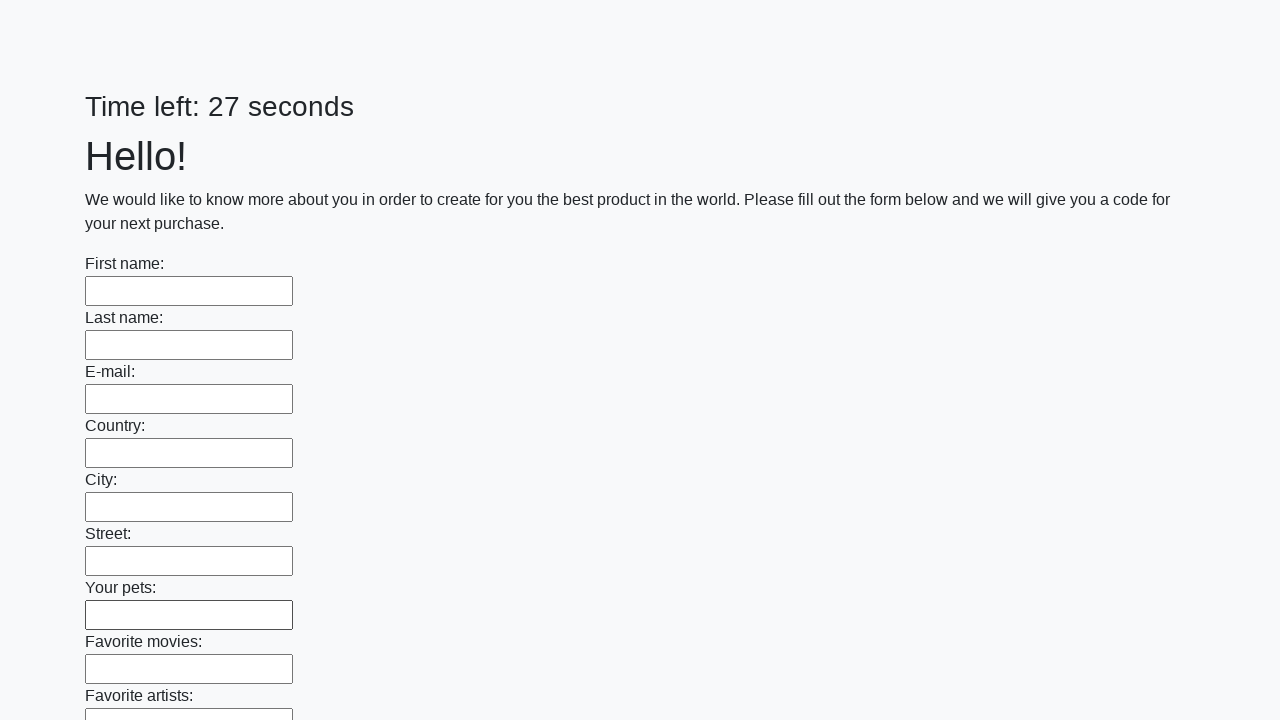